Tests date picker functionality by clicking on the datepicker field, navigating to a specific month/year using the previous button, and selecting a specific day.

Starting URL: https://testautomationpractice.blogspot.com/

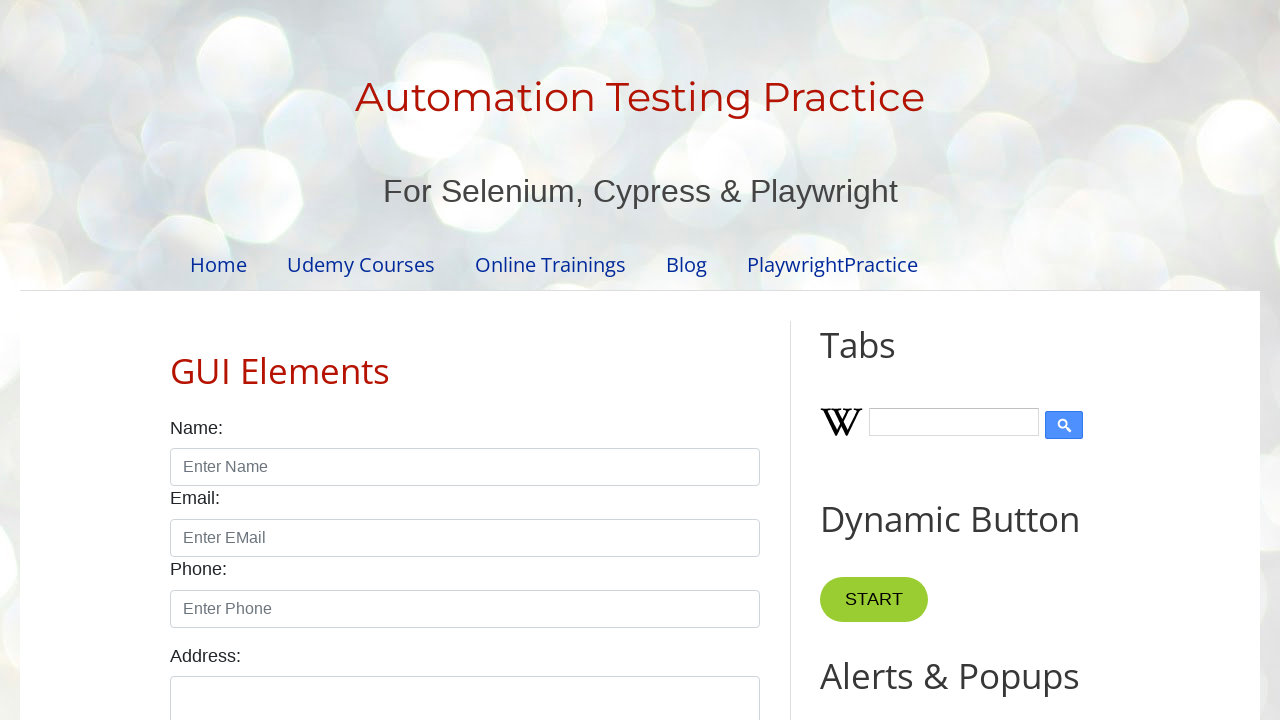

Clicked datepicker field to open date picker at (515, 360) on #datepicker
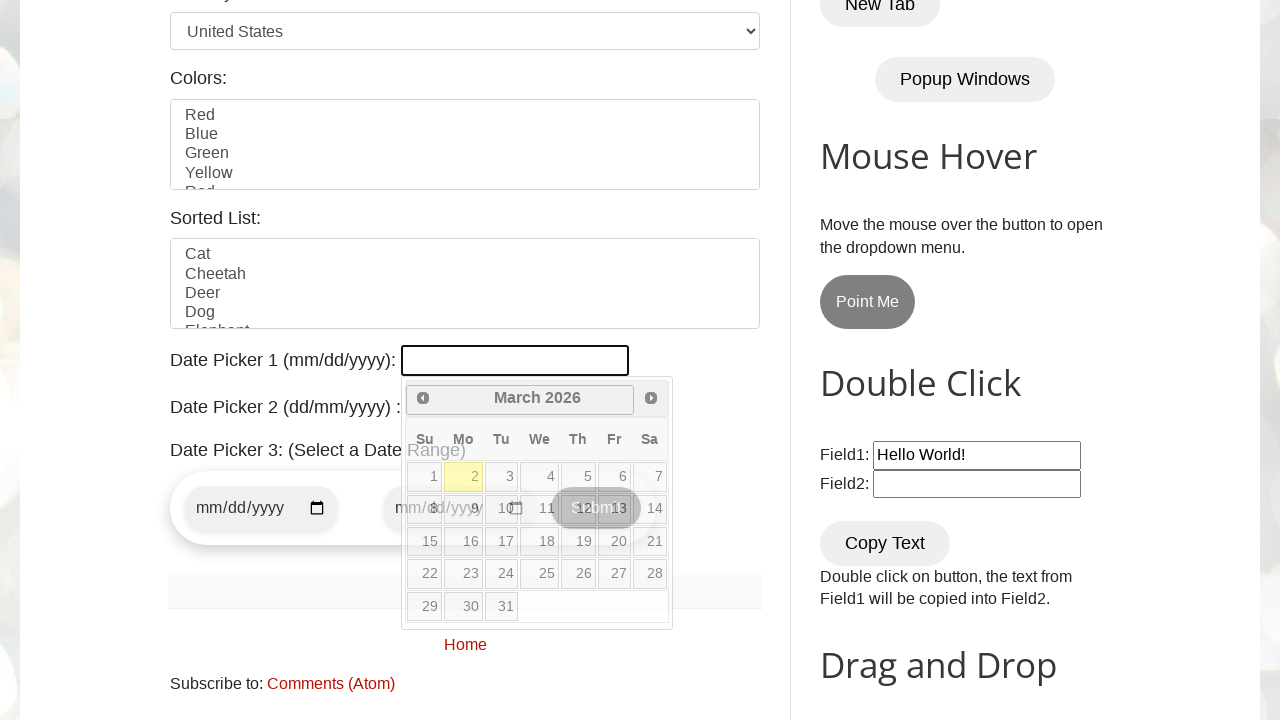

Retrieved current month: March
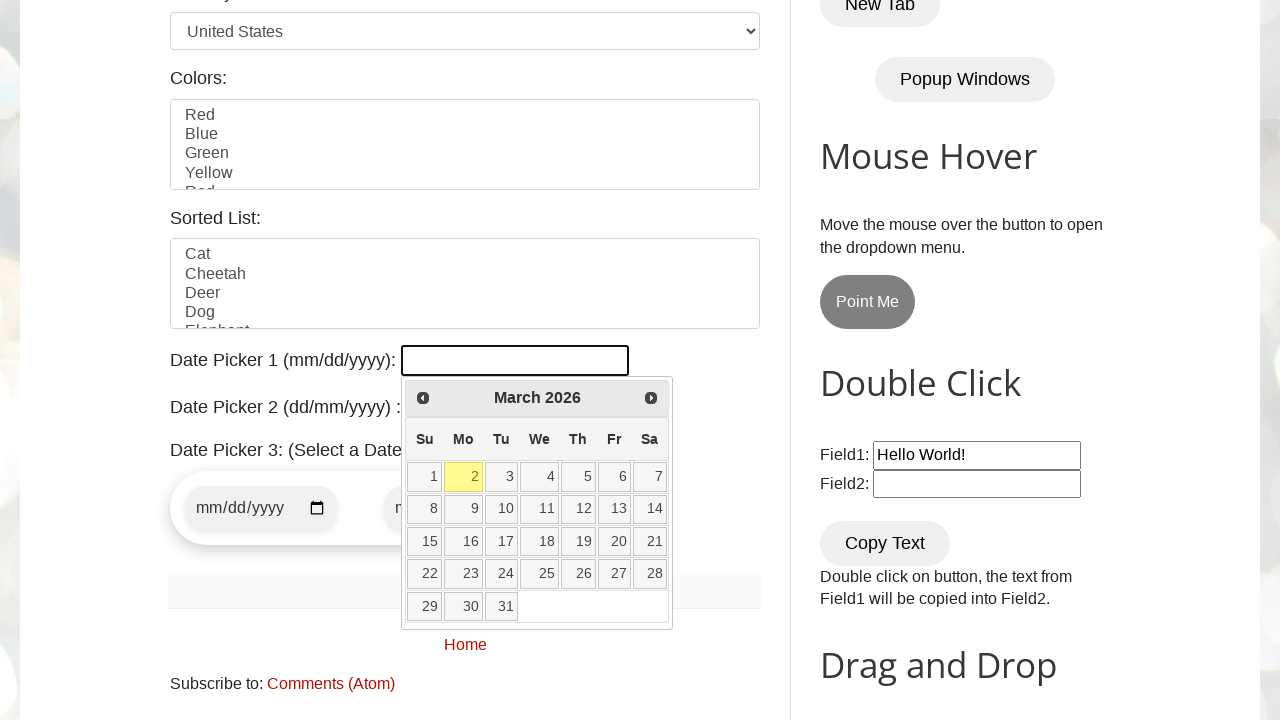

Retrieved current year: 2026
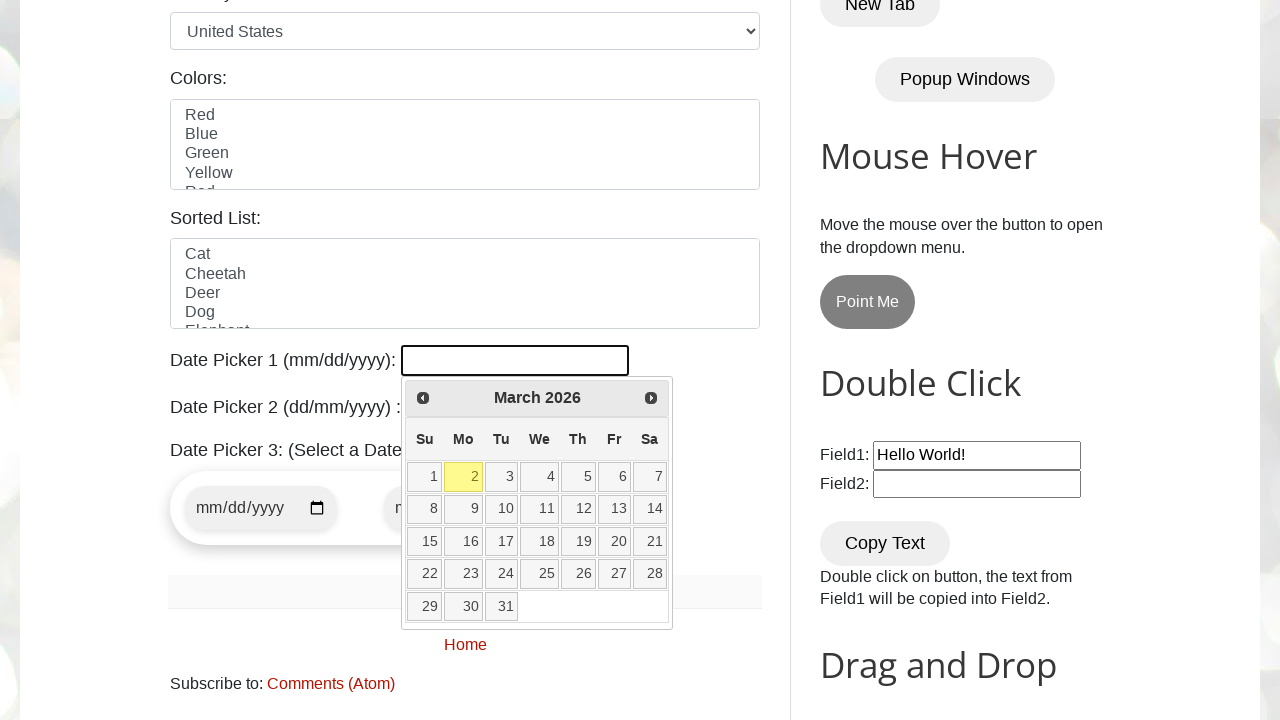

Clicked Prev button to navigate to previous month at (423, 398) on internal:attr=[title="Prev"i]
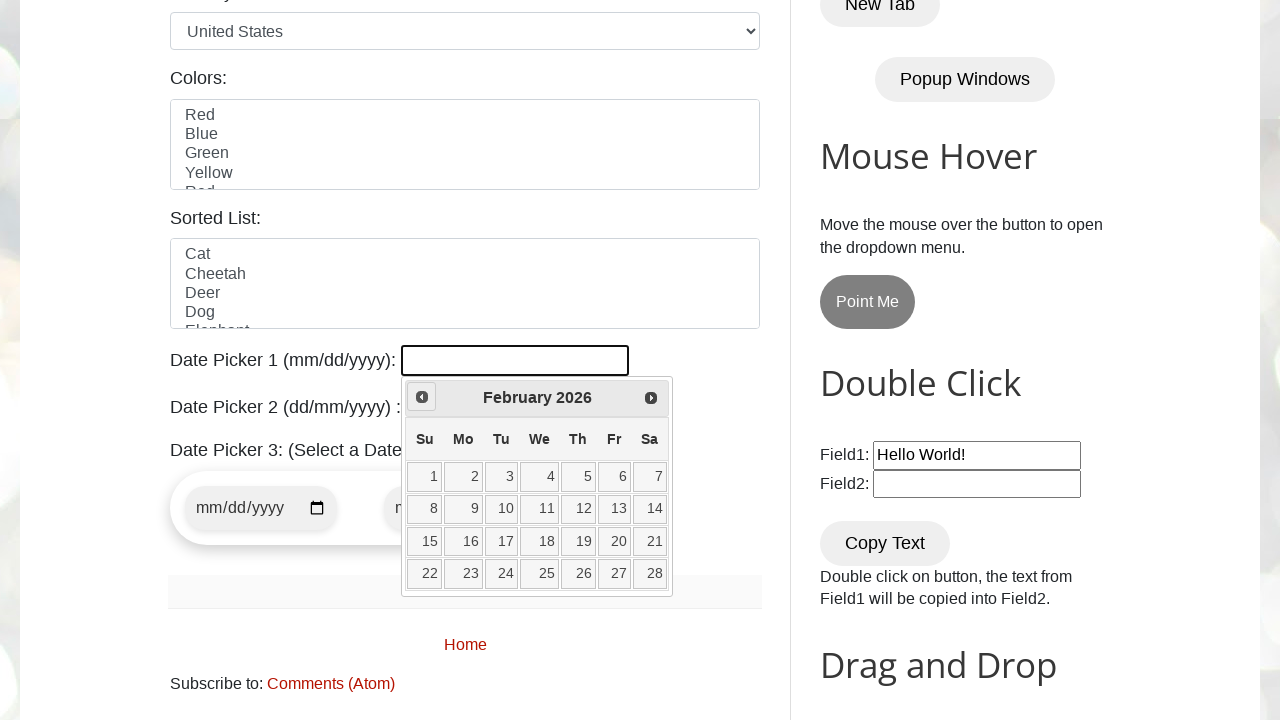

Retrieved current month: February
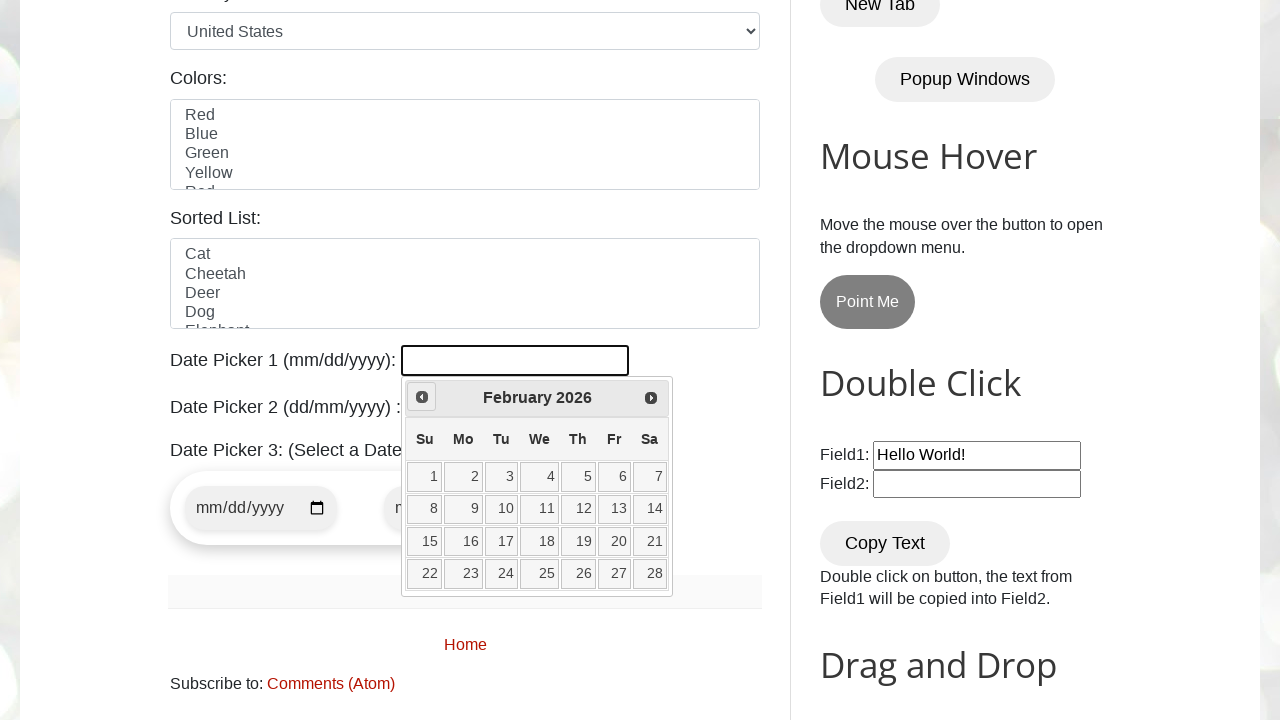

Retrieved current year: 2026
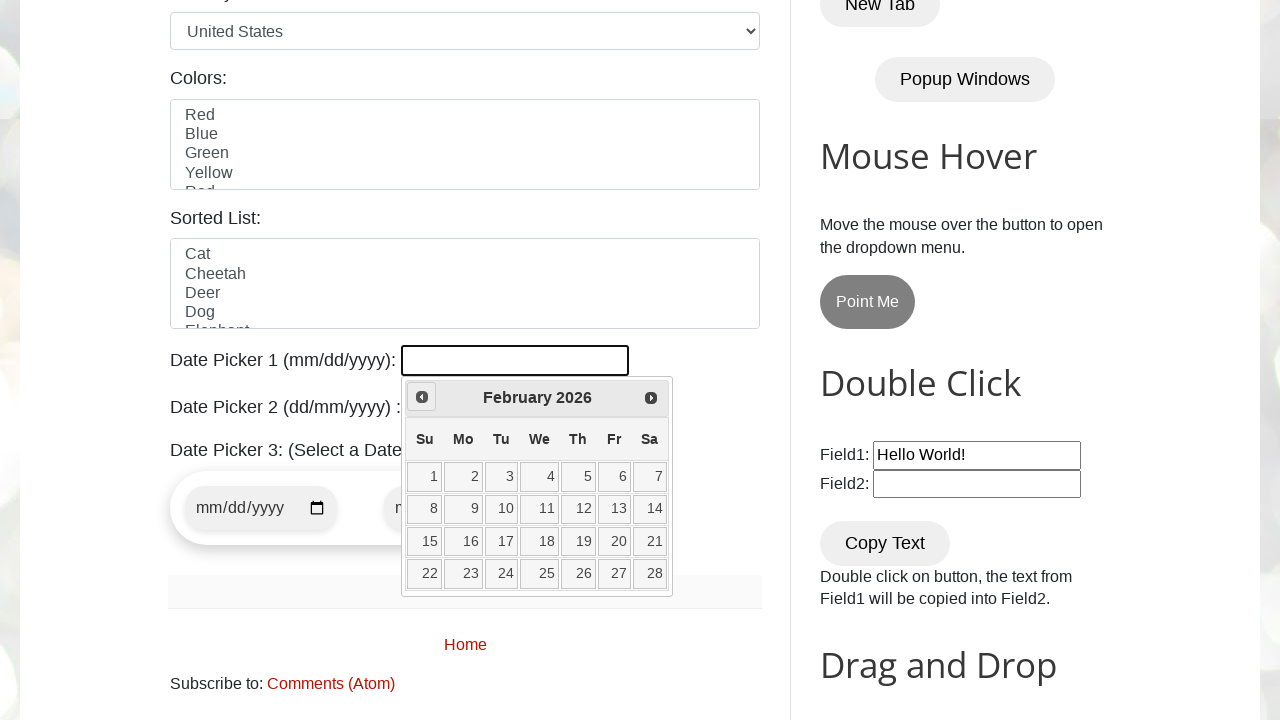

Clicked Prev button to navigate to previous month at (422, 397) on internal:attr=[title="Prev"i]
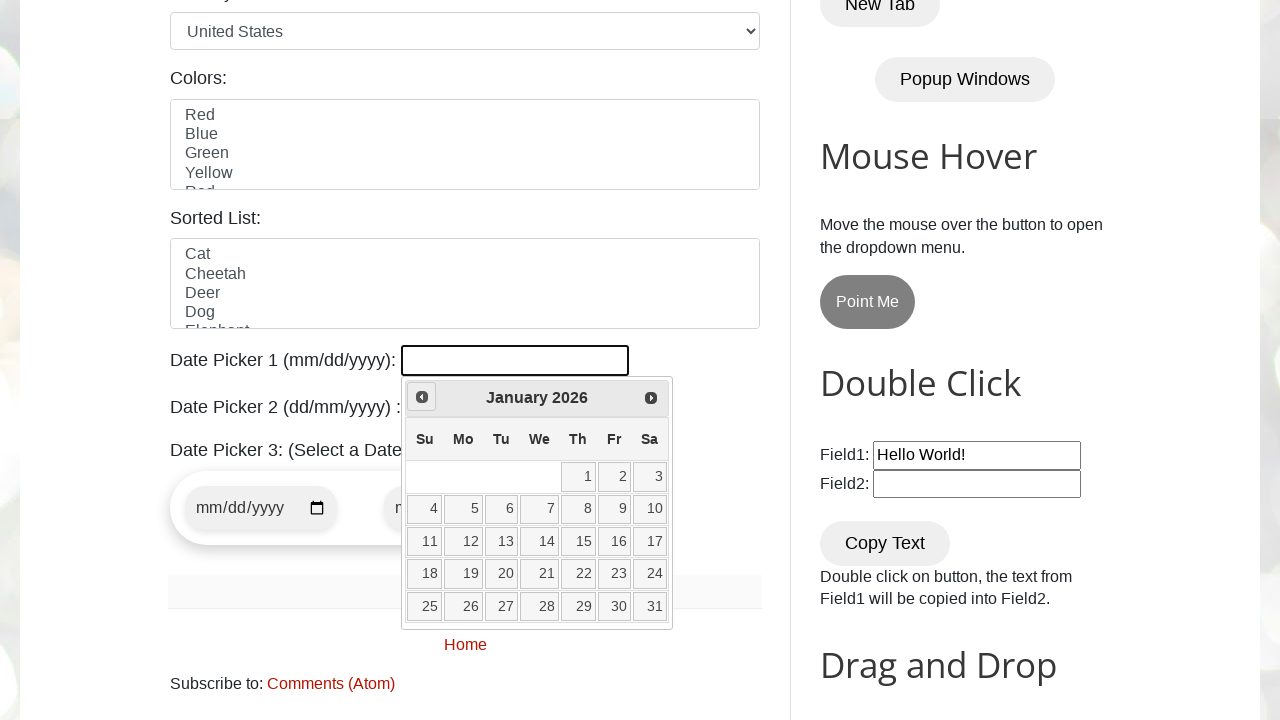

Retrieved current month: January
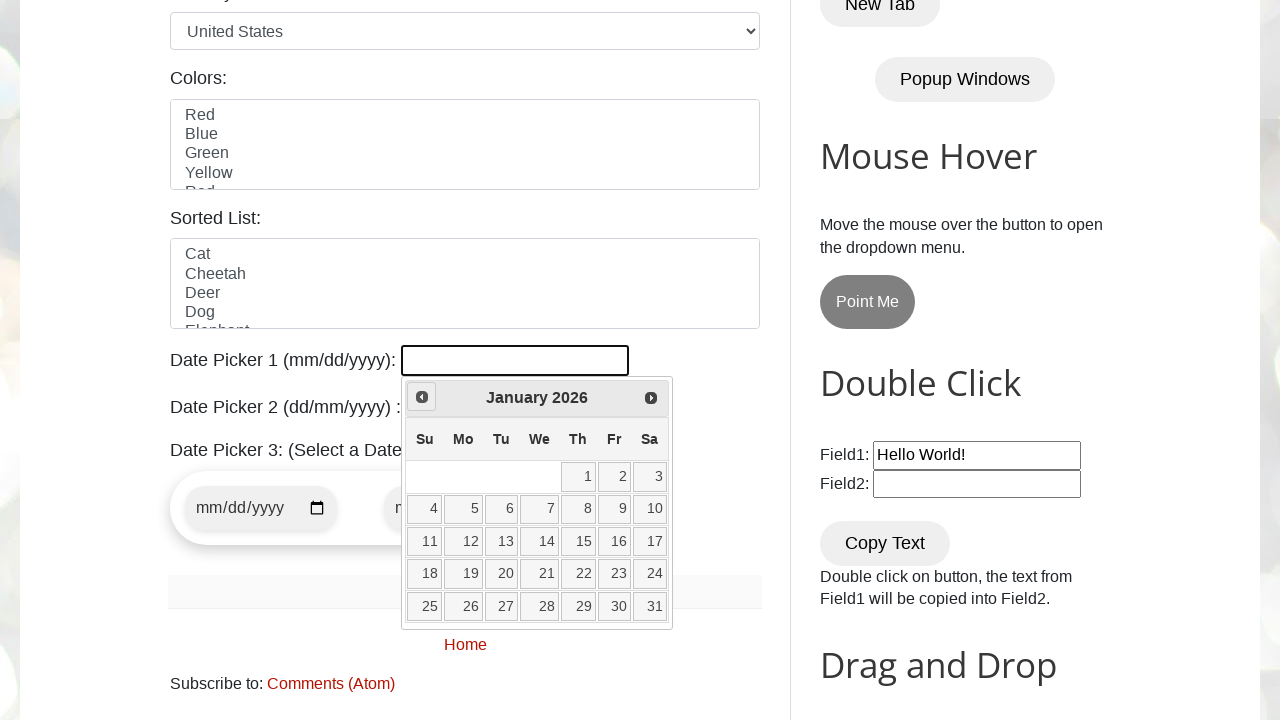

Retrieved current year: 2026
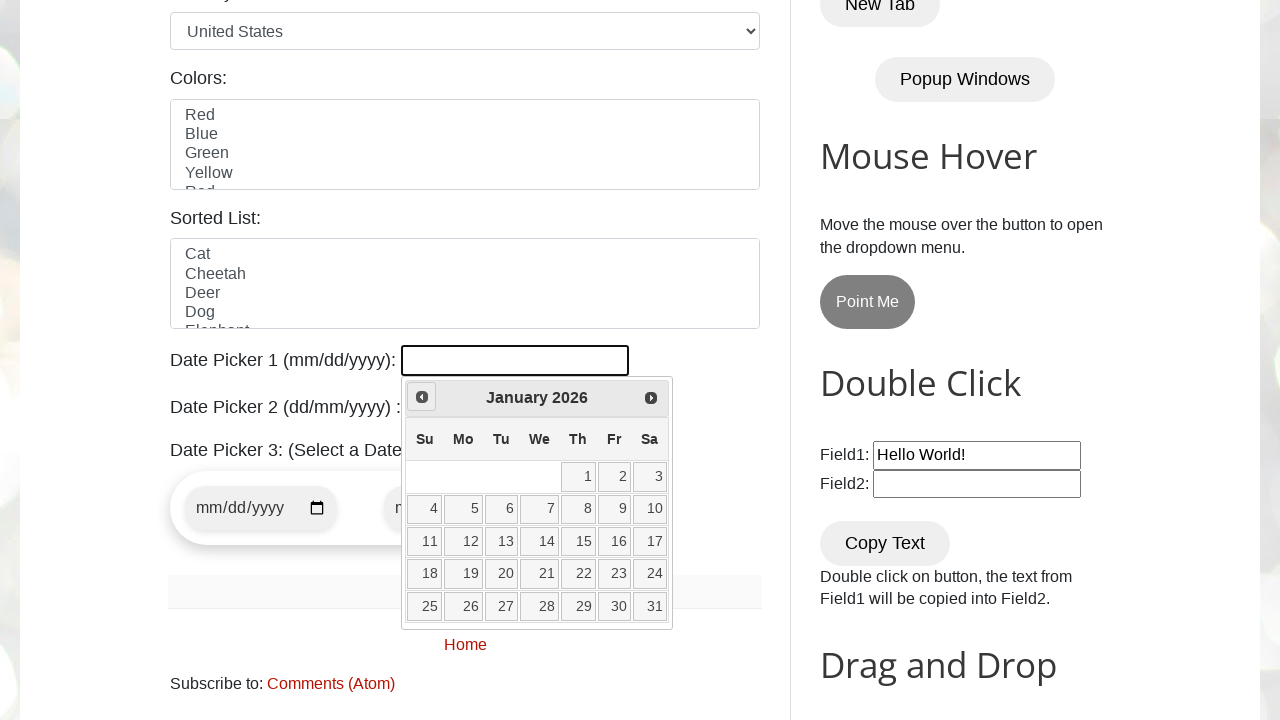

Clicked Prev button to navigate to previous month at (422, 397) on internal:attr=[title="Prev"i]
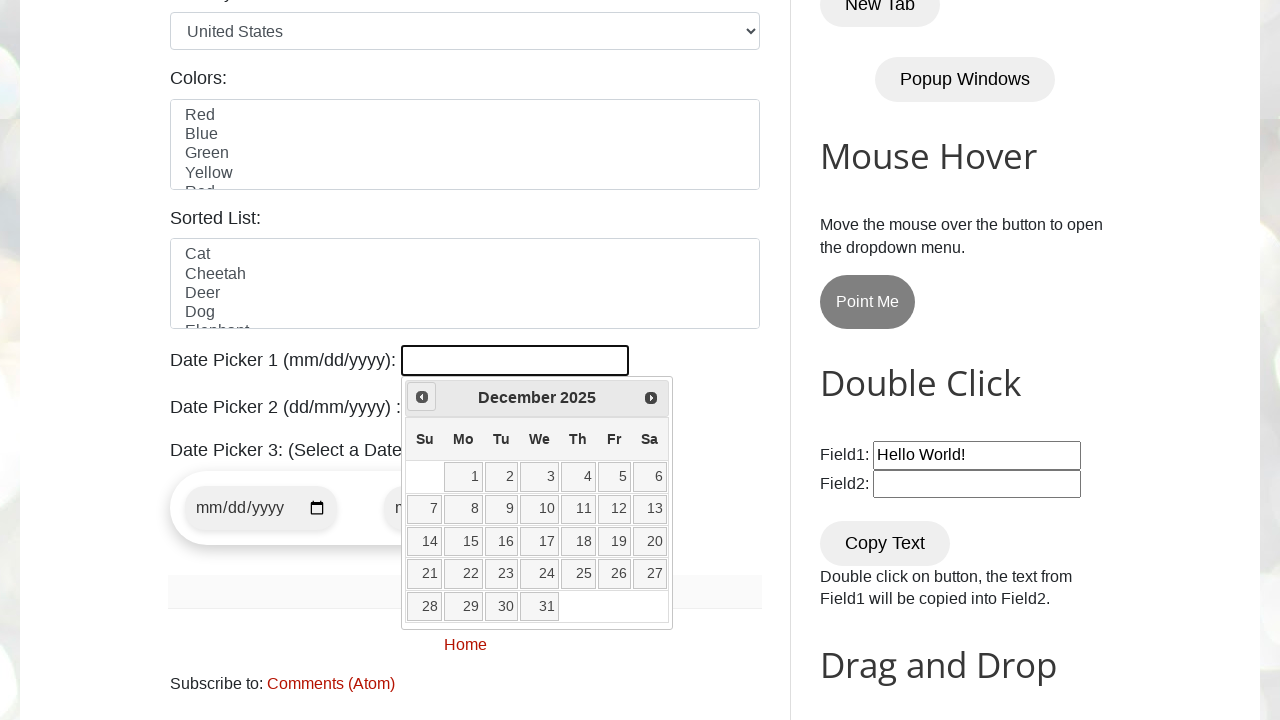

Retrieved current month: December
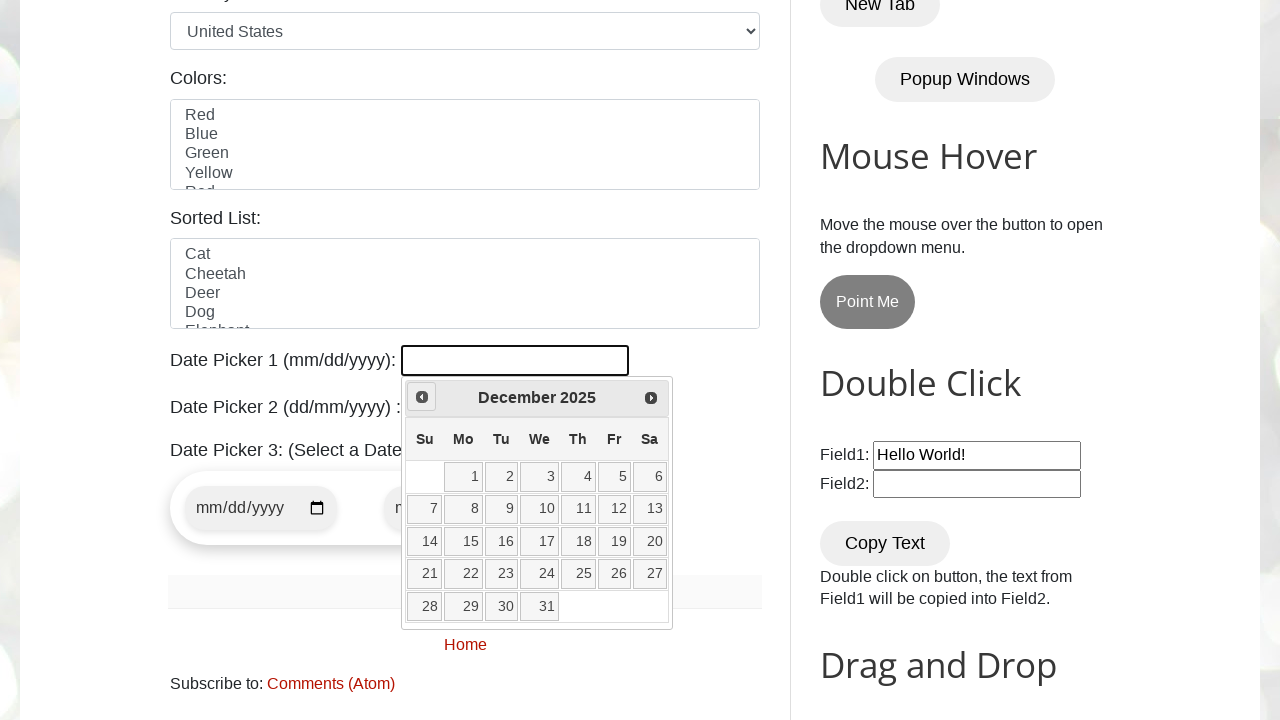

Retrieved current year: 2025
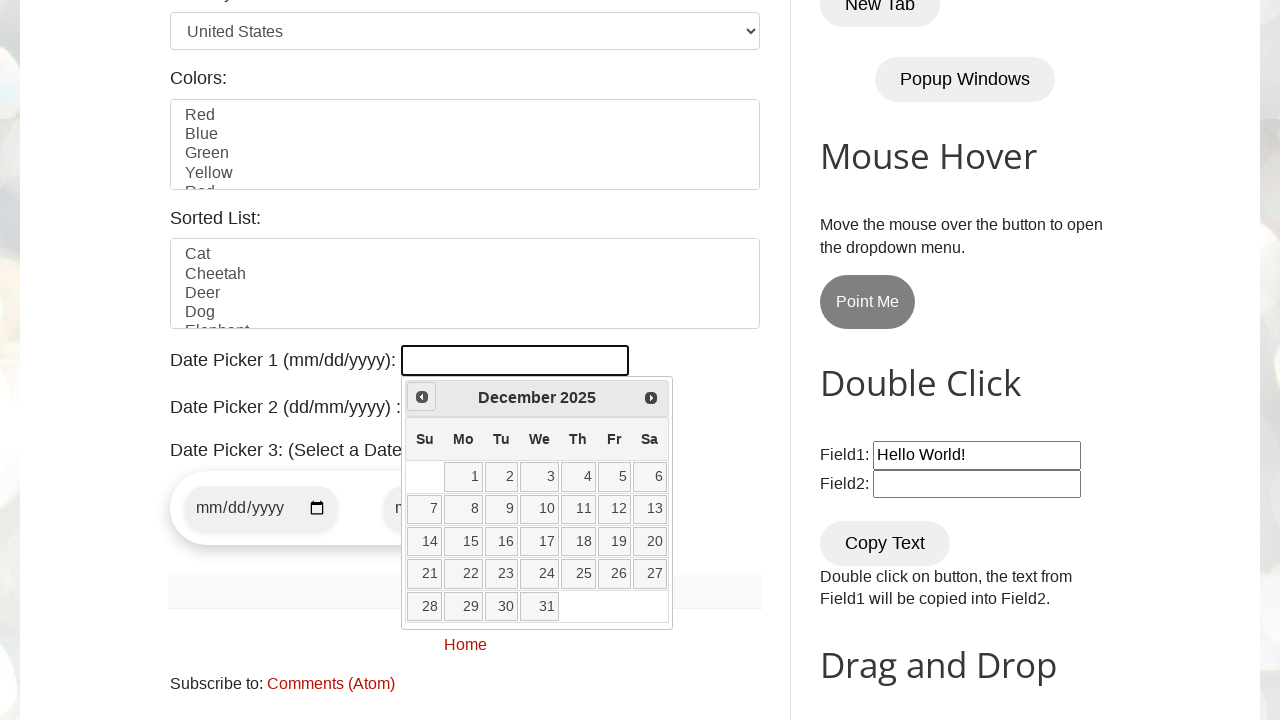

Clicked Prev button to navigate to previous month at (422, 397) on internal:attr=[title="Prev"i]
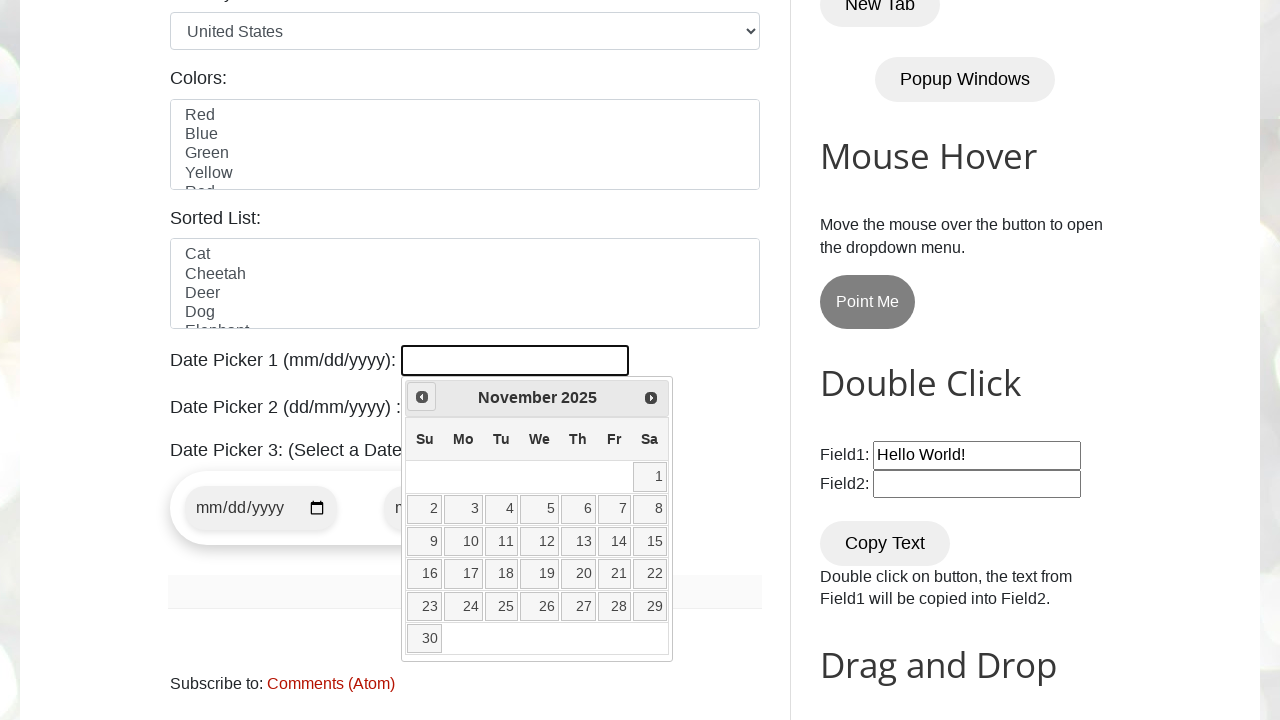

Retrieved current month: November
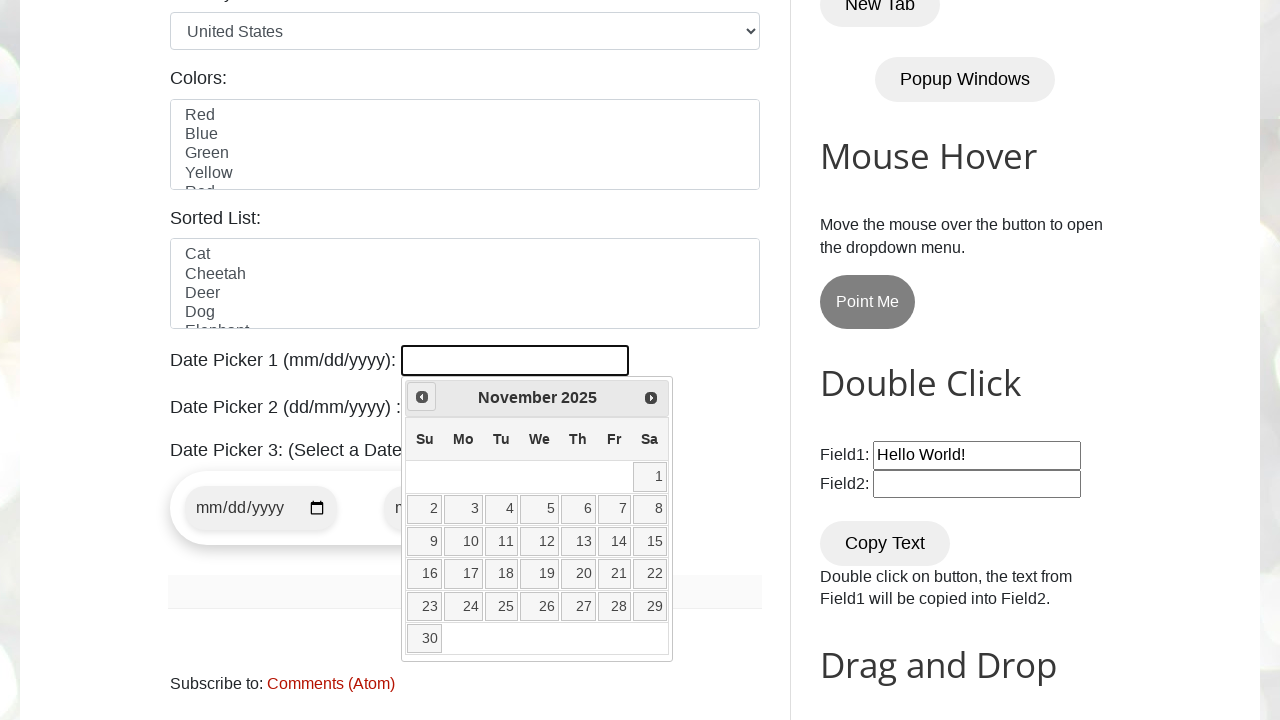

Retrieved current year: 2025
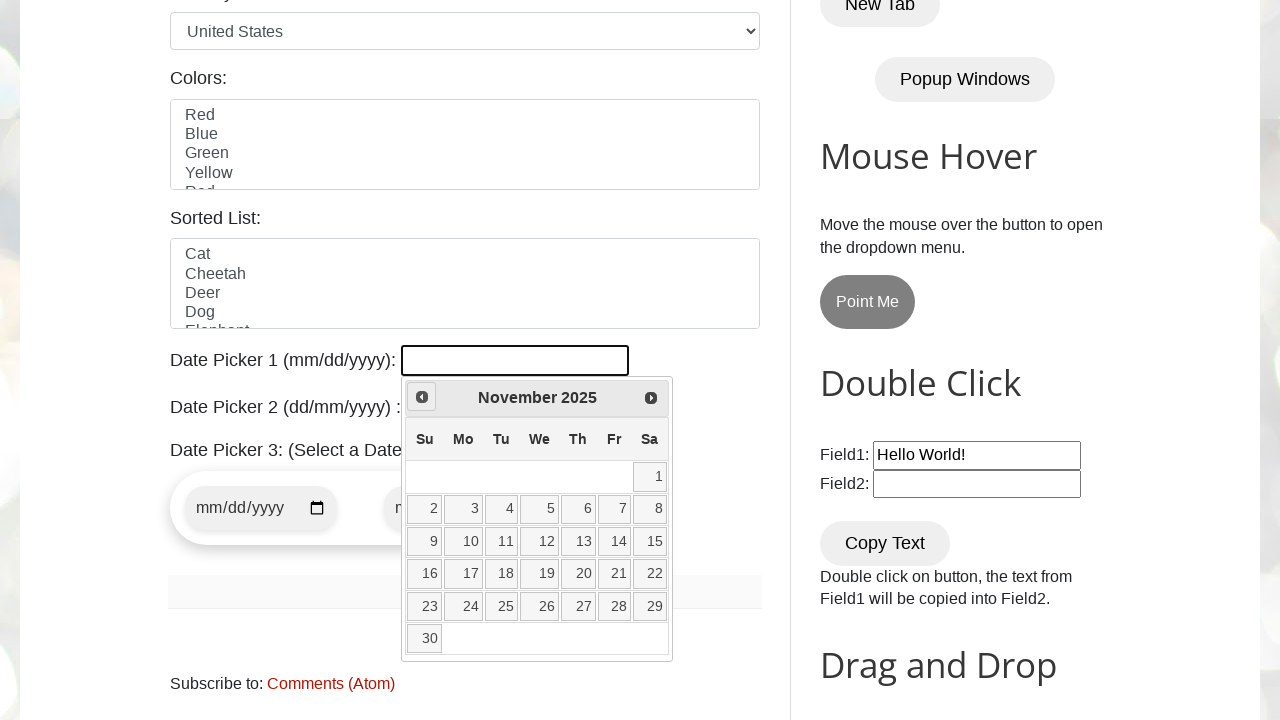

Clicked Prev button to navigate to previous month at (422, 397) on internal:attr=[title="Prev"i]
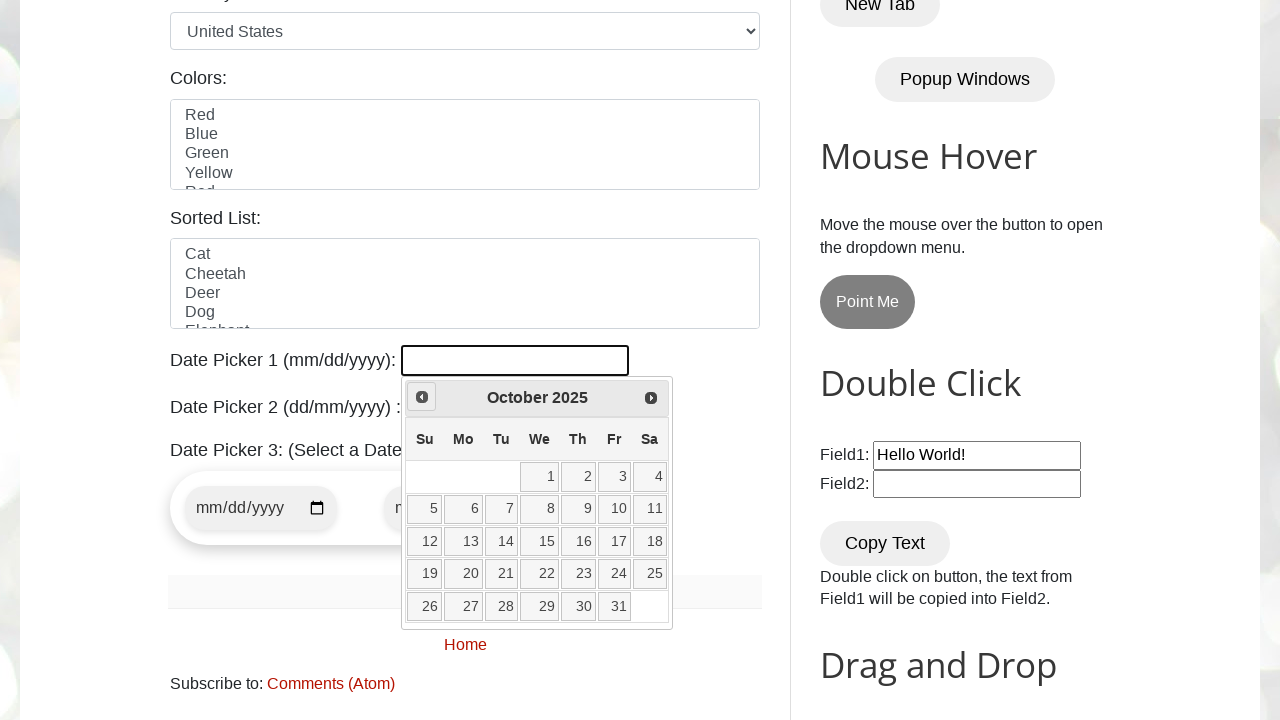

Retrieved current month: October
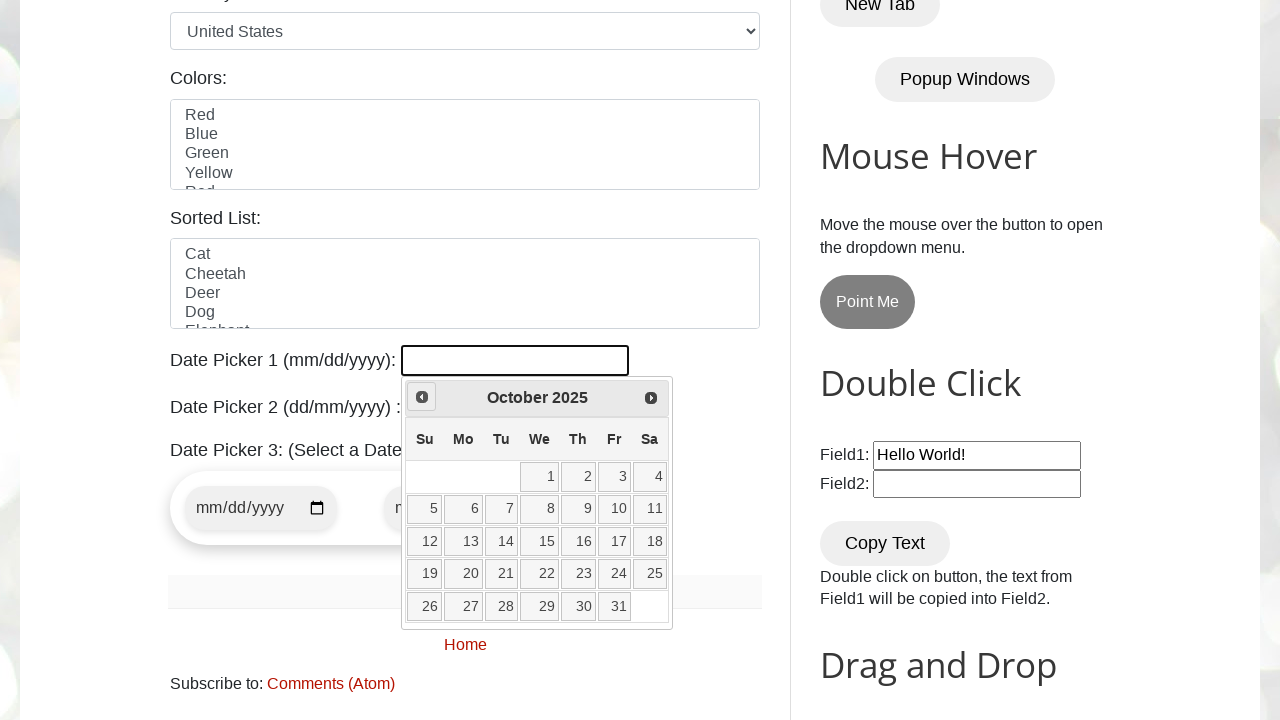

Retrieved current year: 2025
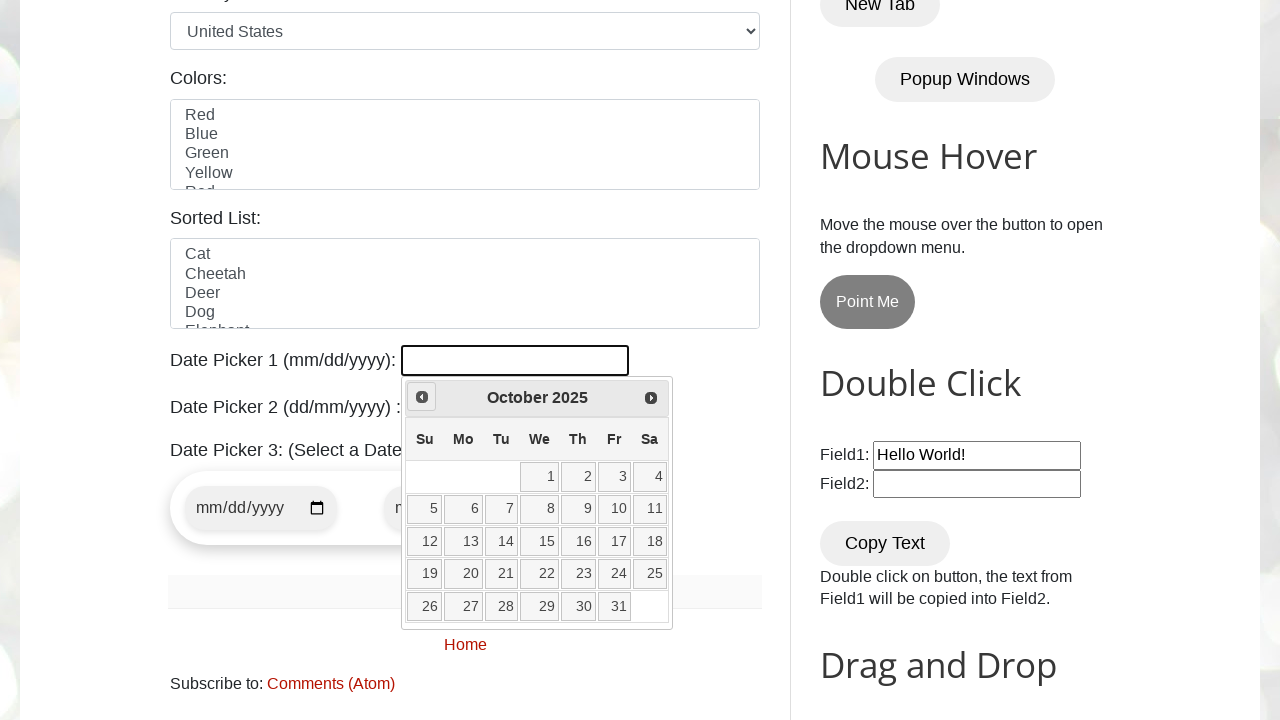

Clicked Prev button to navigate to previous month at (422, 397) on internal:attr=[title="Prev"i]
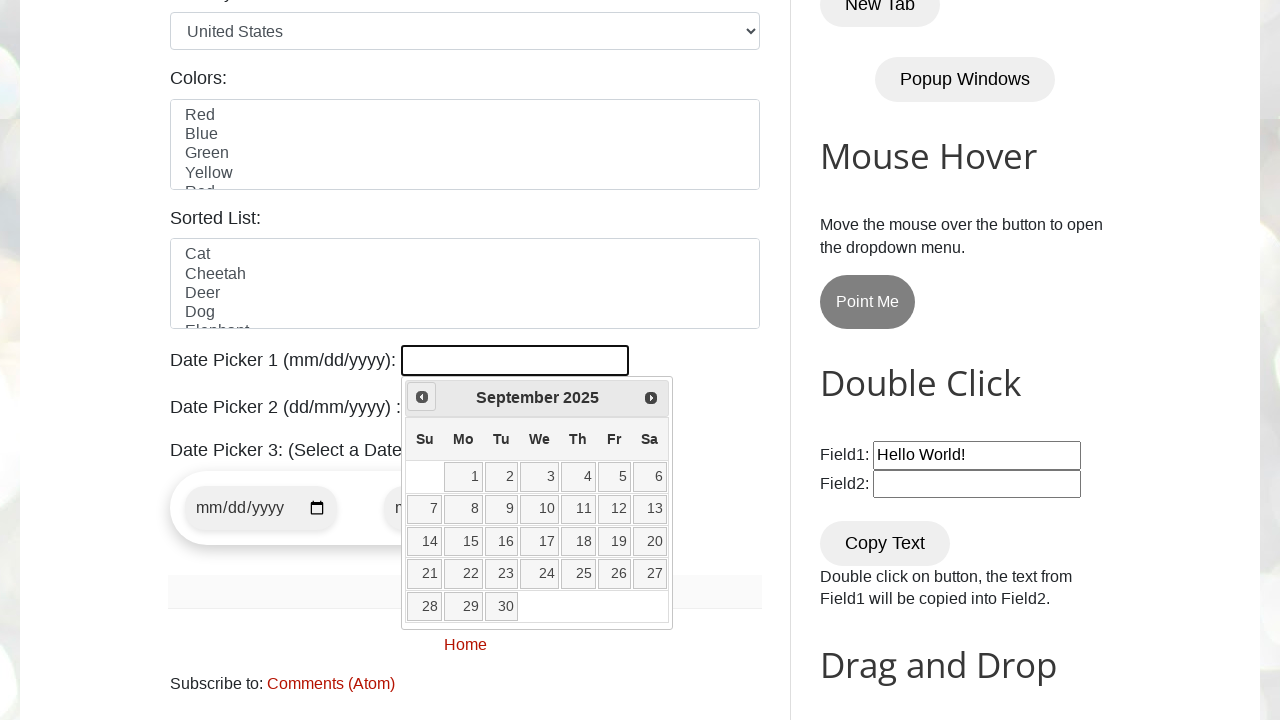

Retrieved current month: September
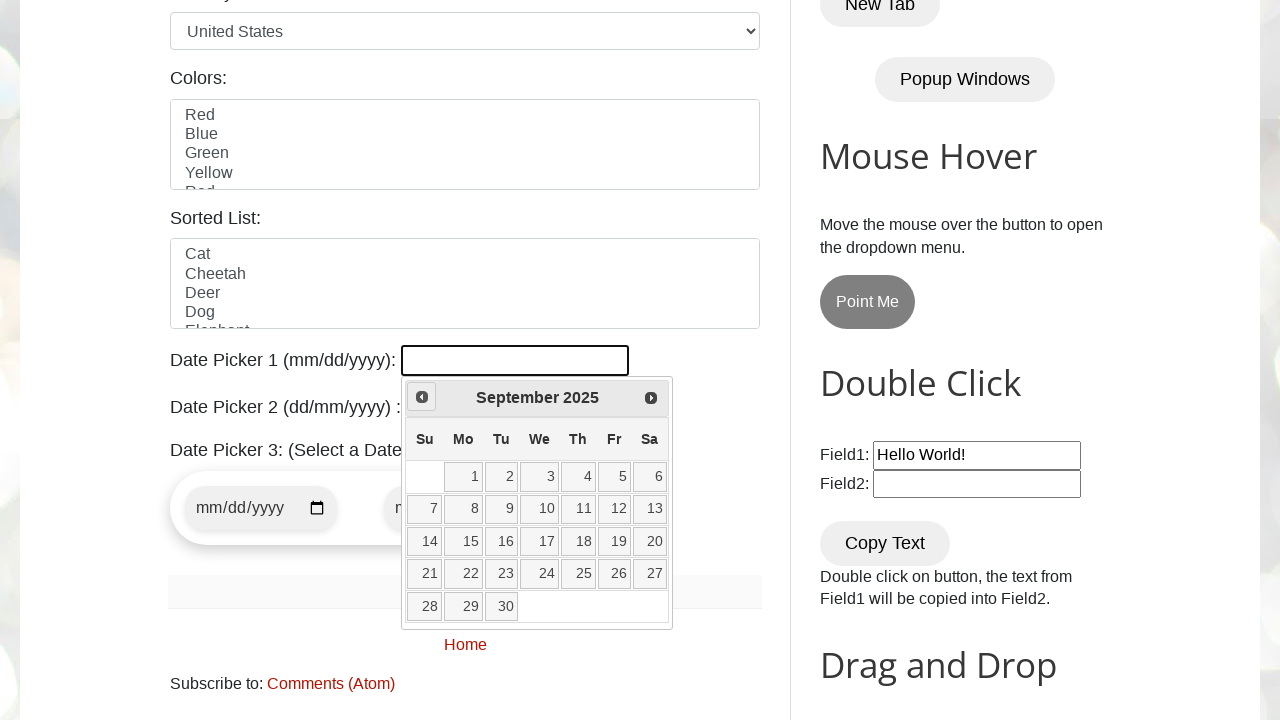

Retrieved current year: 2025
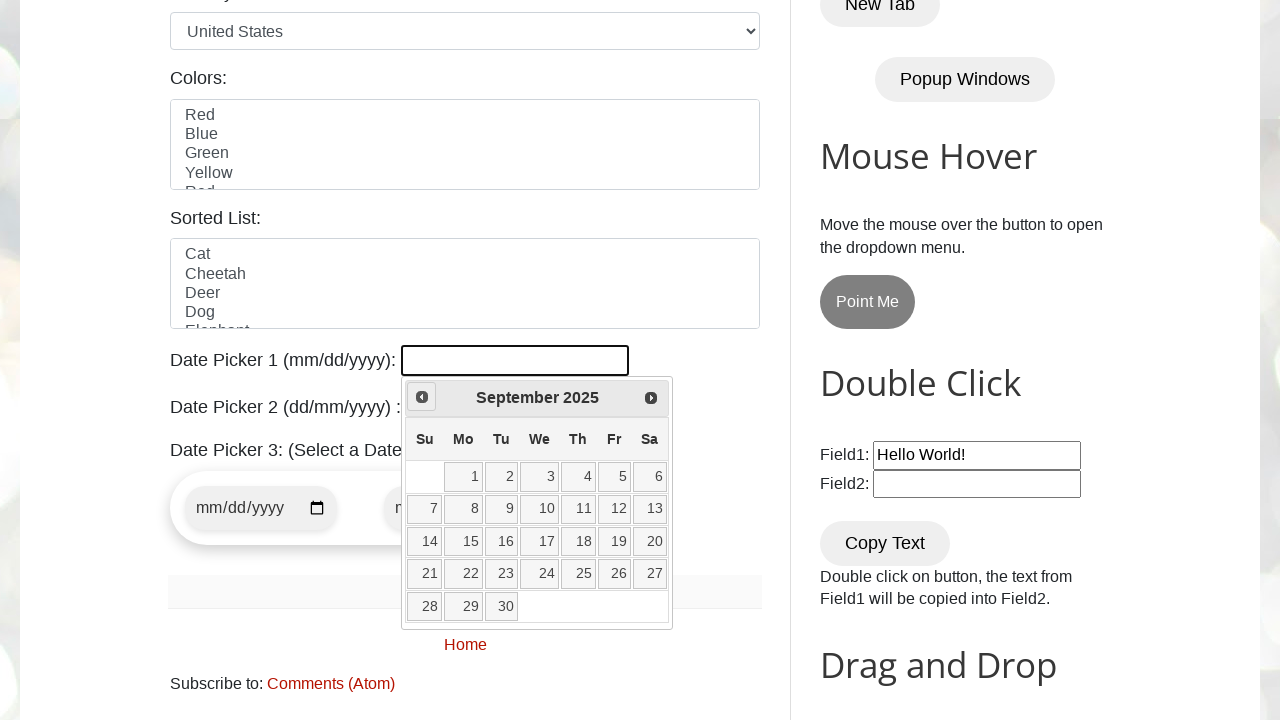

Clicked Prev button to navigate to previous month at (422, 397) on internal:attr=[title="Prev"i]
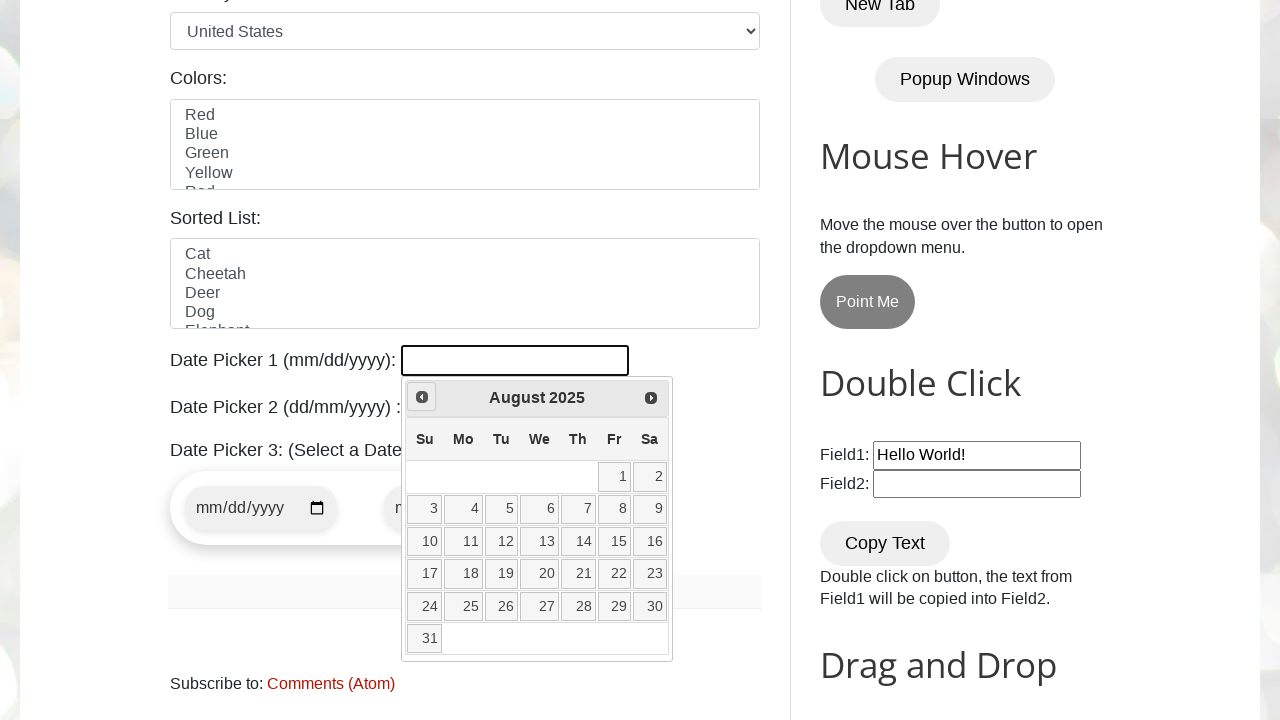

Retrieved current month: August
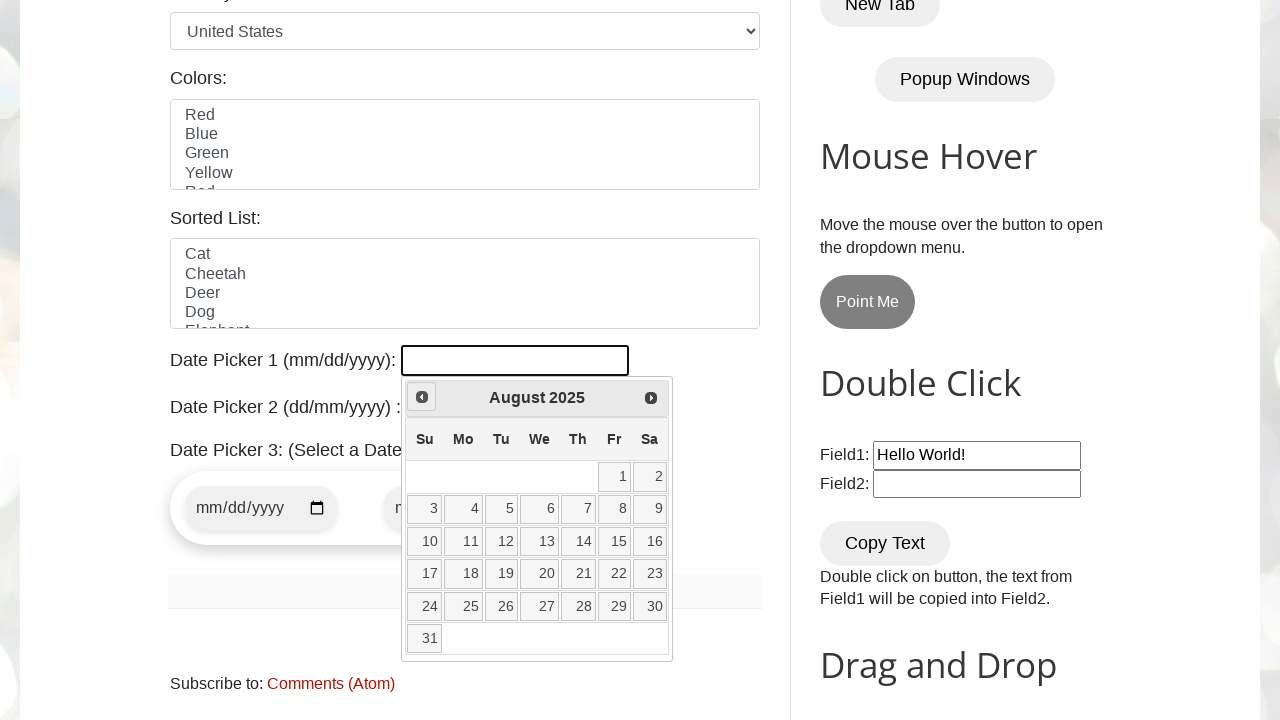

Retrieved current year: 2025
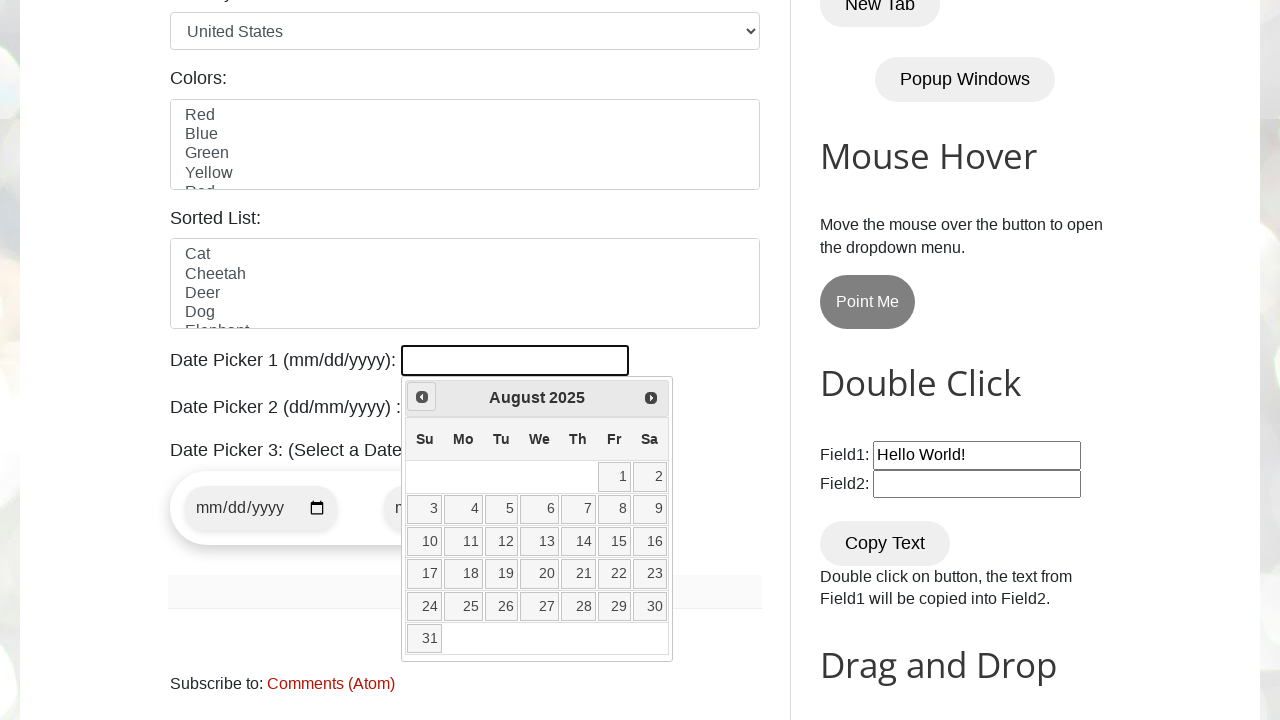

Clicked Prev button to navigate to previous month at (422, 397) on internal:attr=[title="Prev"i]
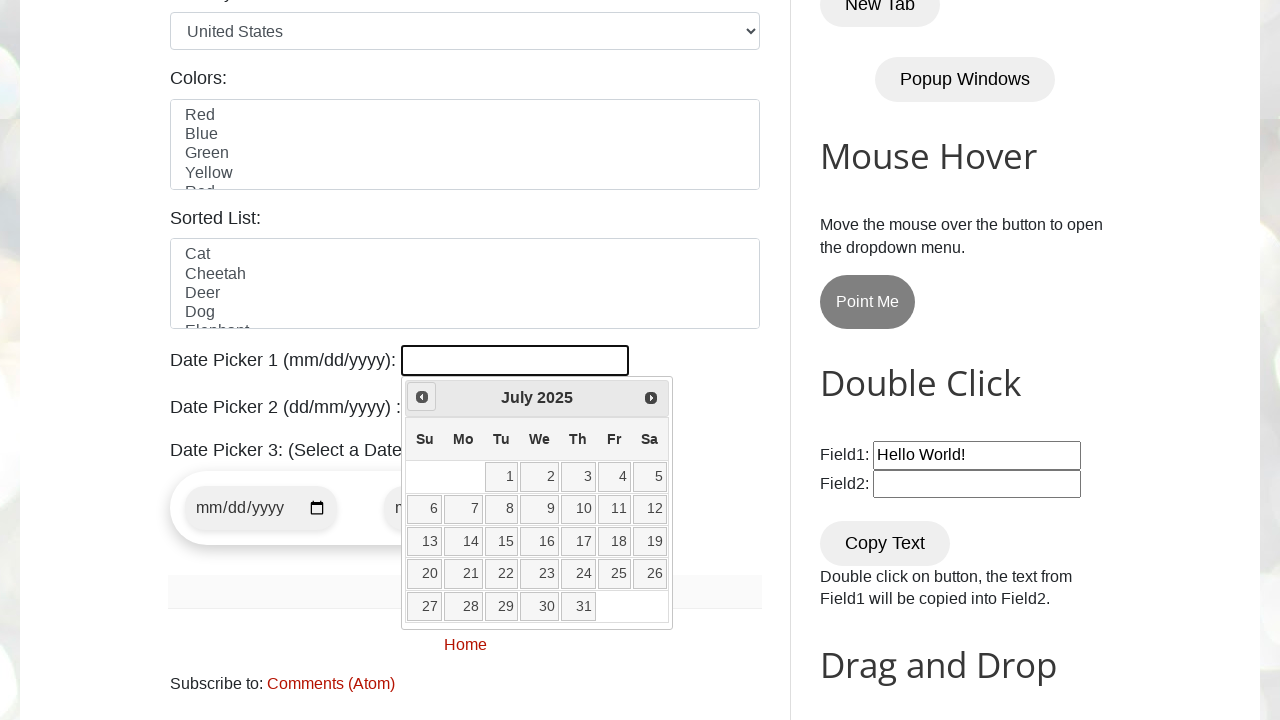

Retrieved current month: July
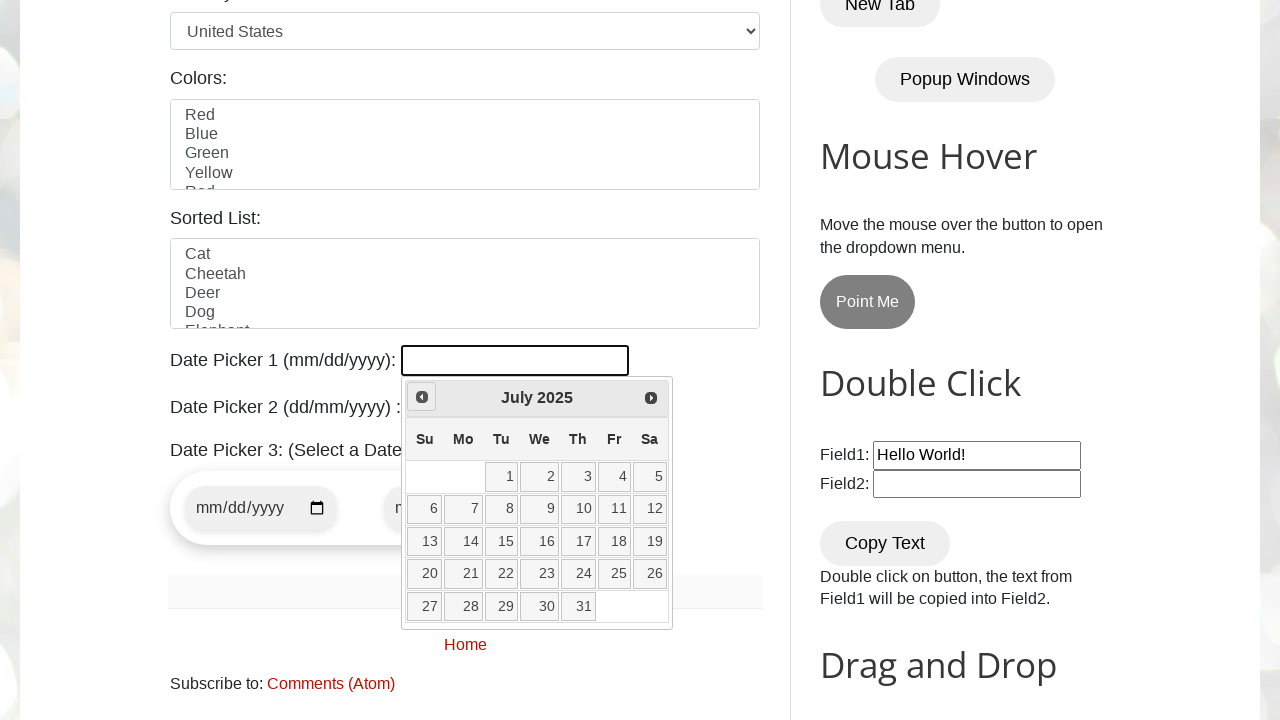

Retrieved current year: 2025
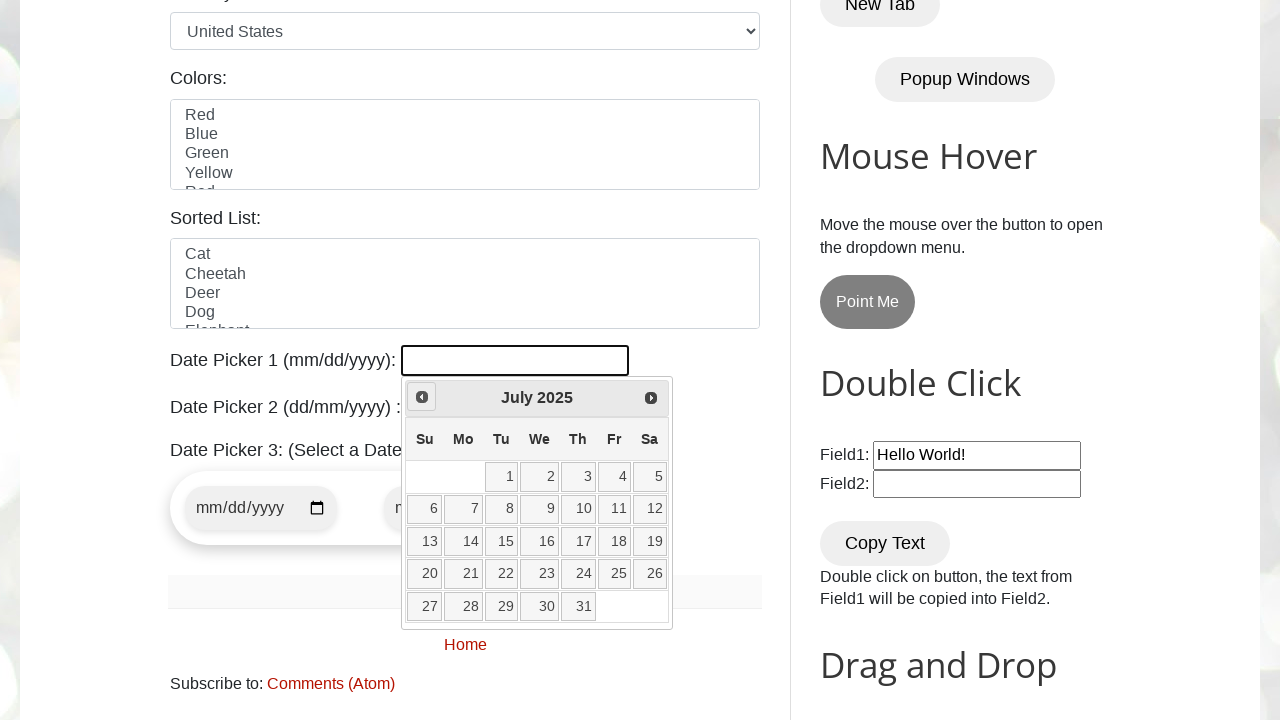

Clicked Prev button to navigate to previous month at (422, 397) on internal:attr=[title="Prev"i]
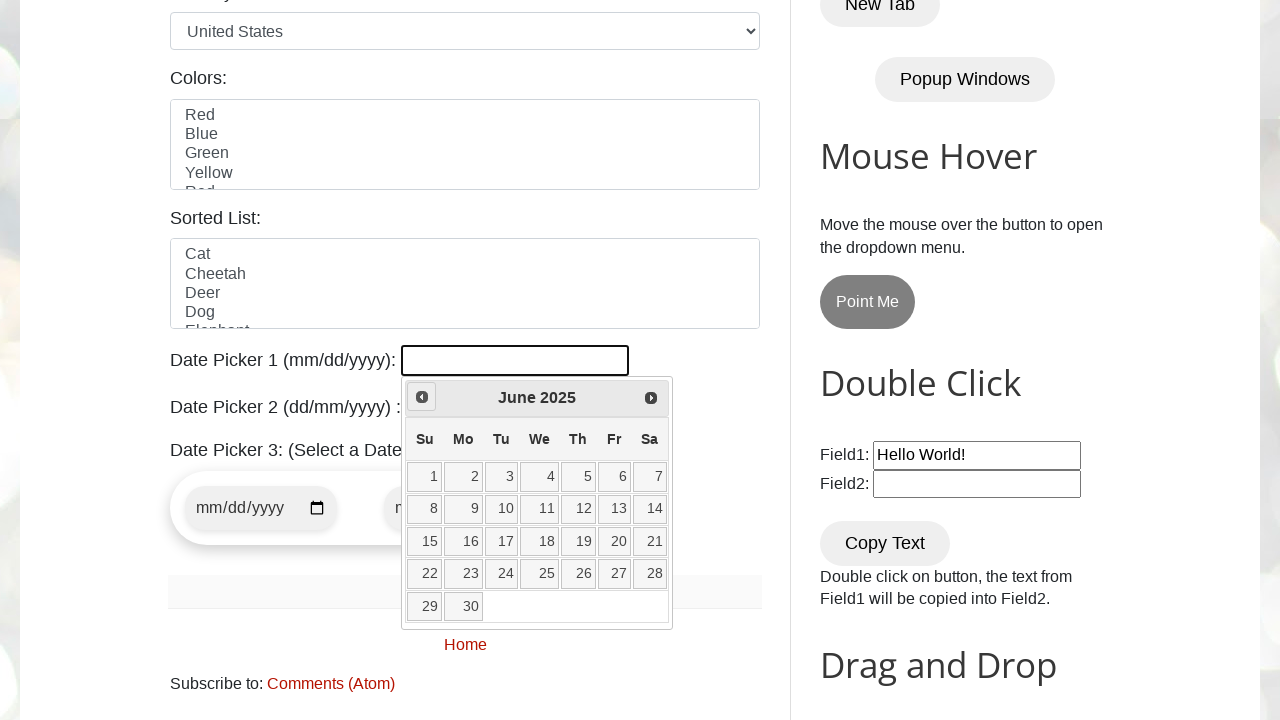

Retrieved current month: June
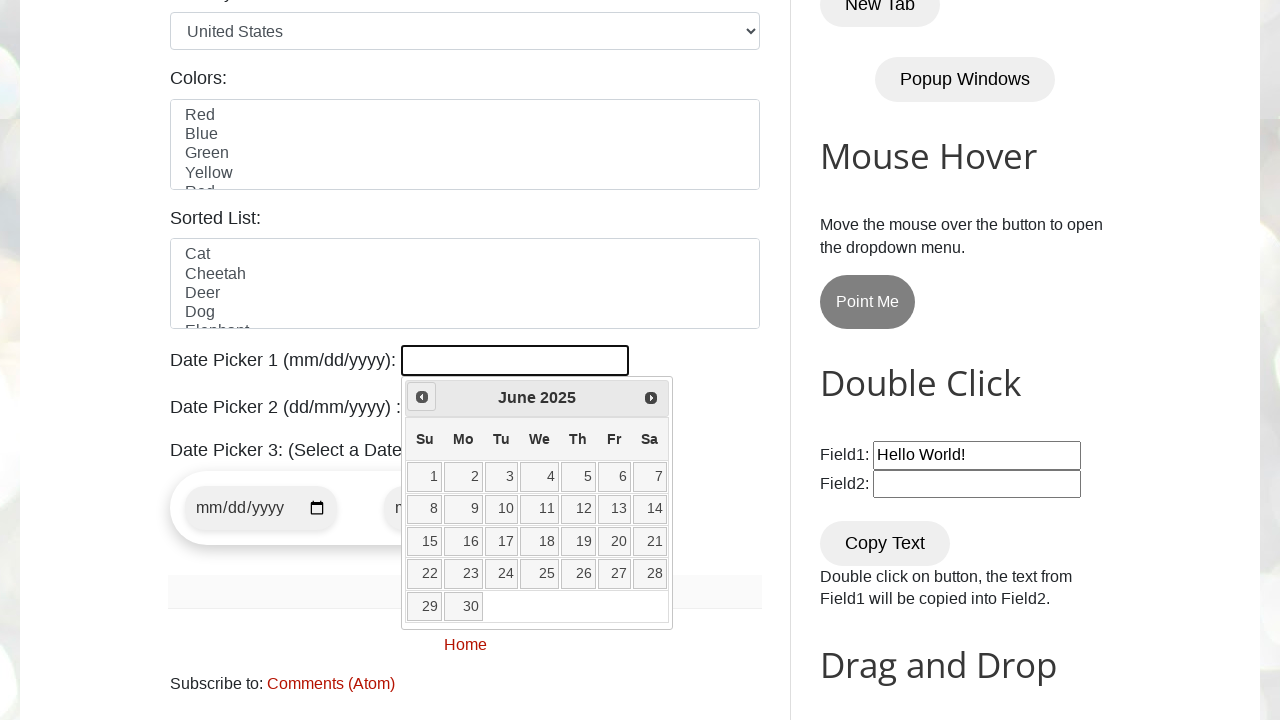

Retrieved current year: 2025
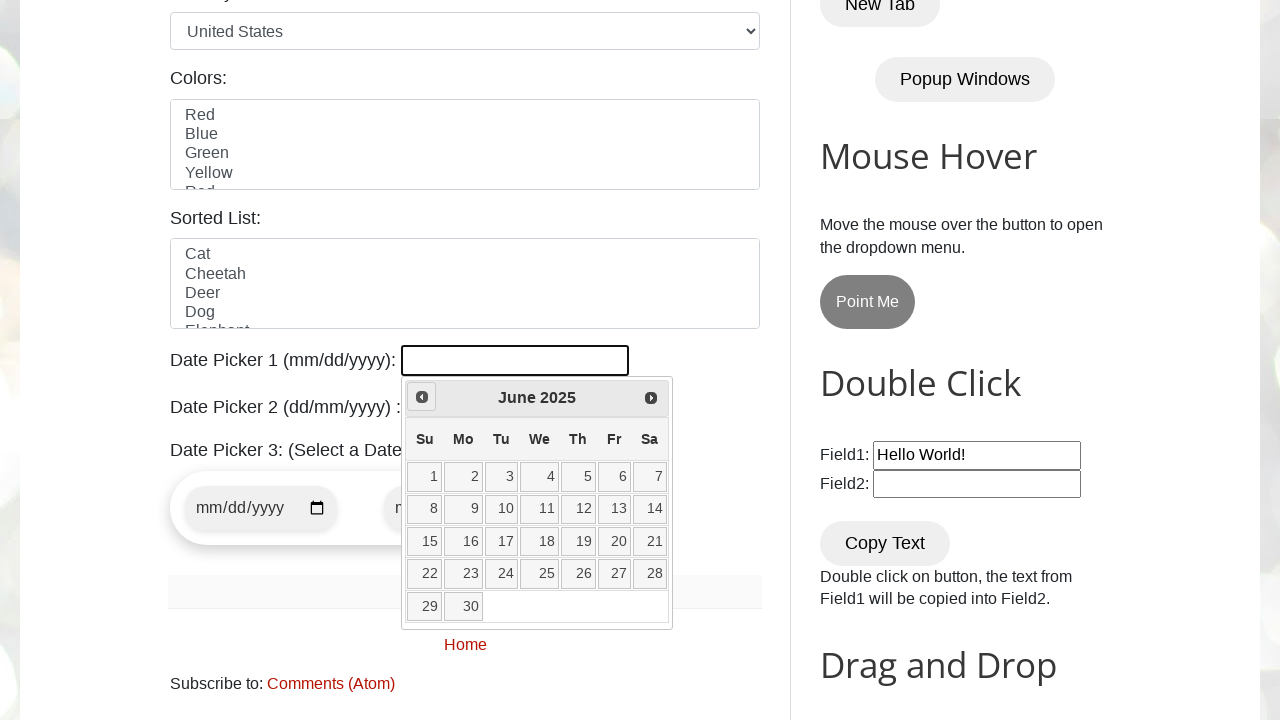

Clicked Prev button to navigate to previous month at (422, 397) on internal:attr=[title="Prev"i]
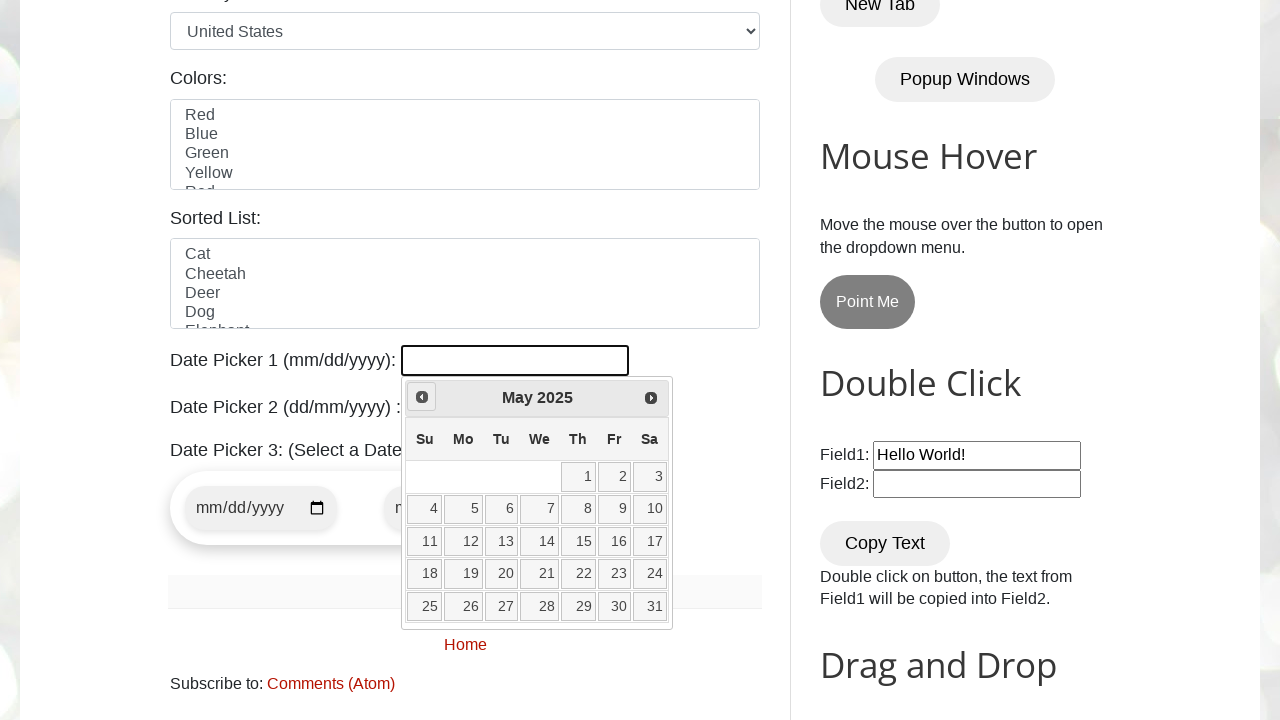

Retrieved current month: May
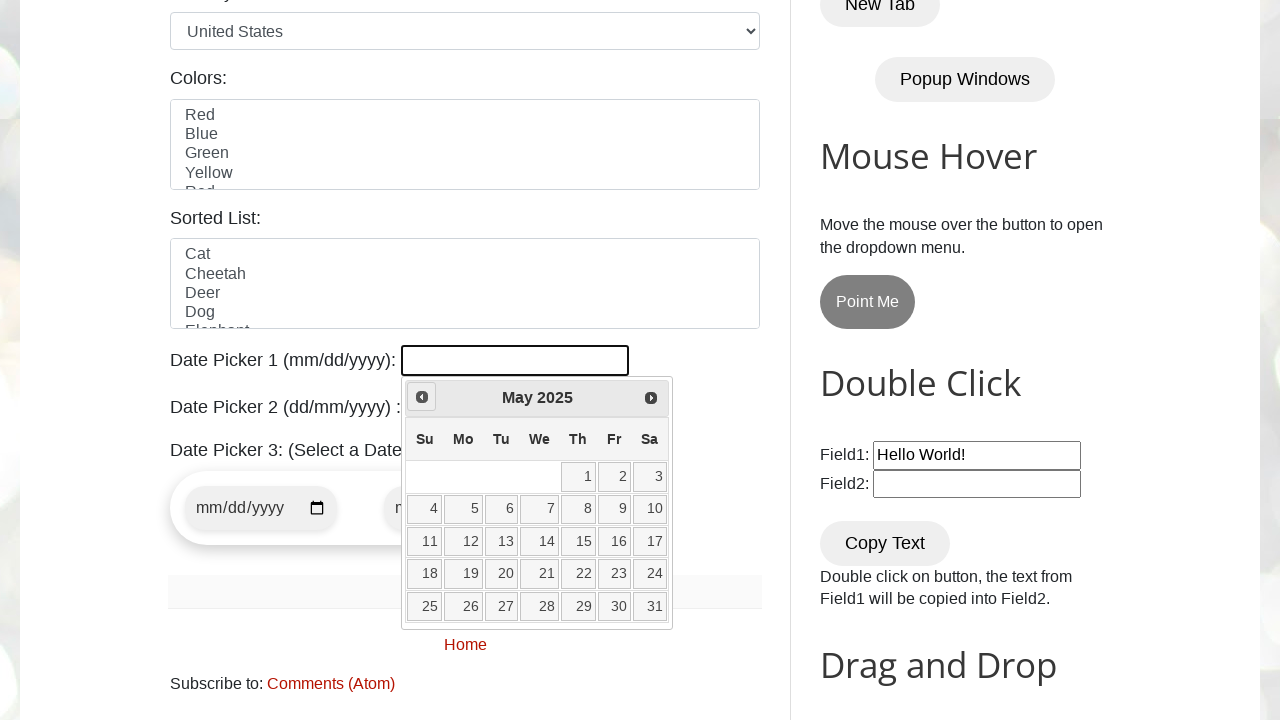

Retrieved current year: 2025
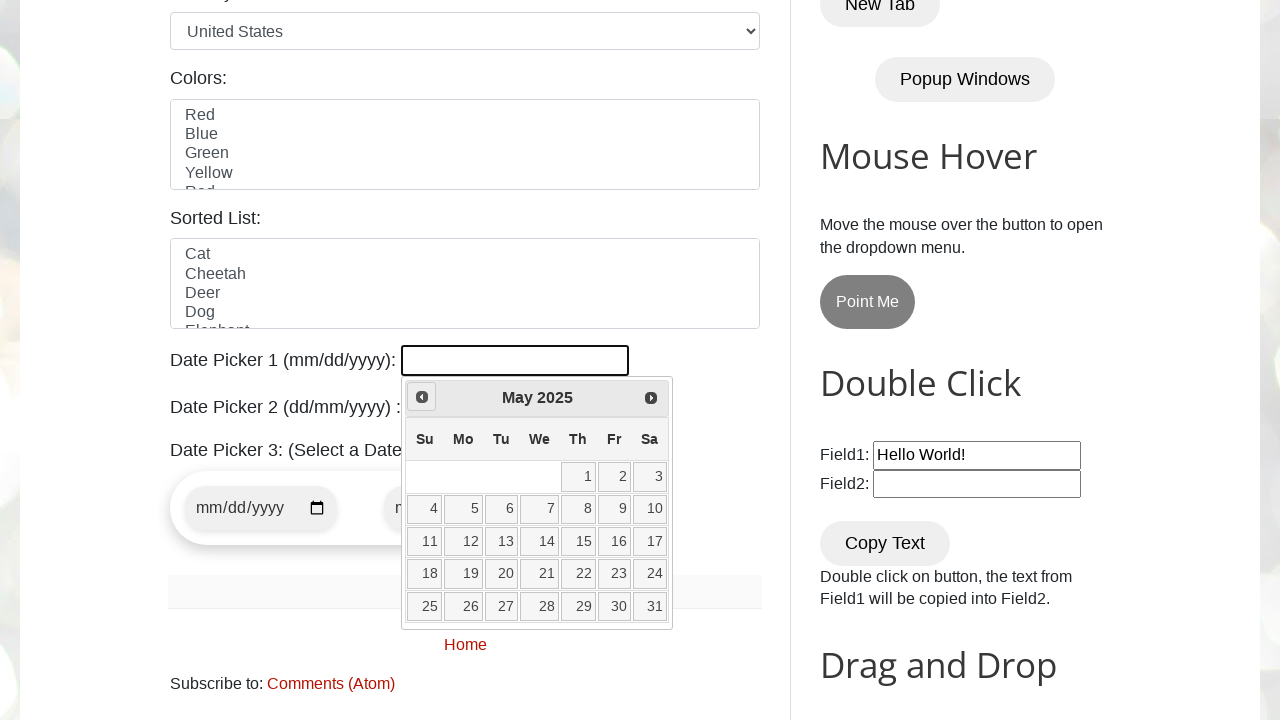

Clicked Prev button to navigate to previous month at (422, 397) on internal:attr=[title="Prev"i]
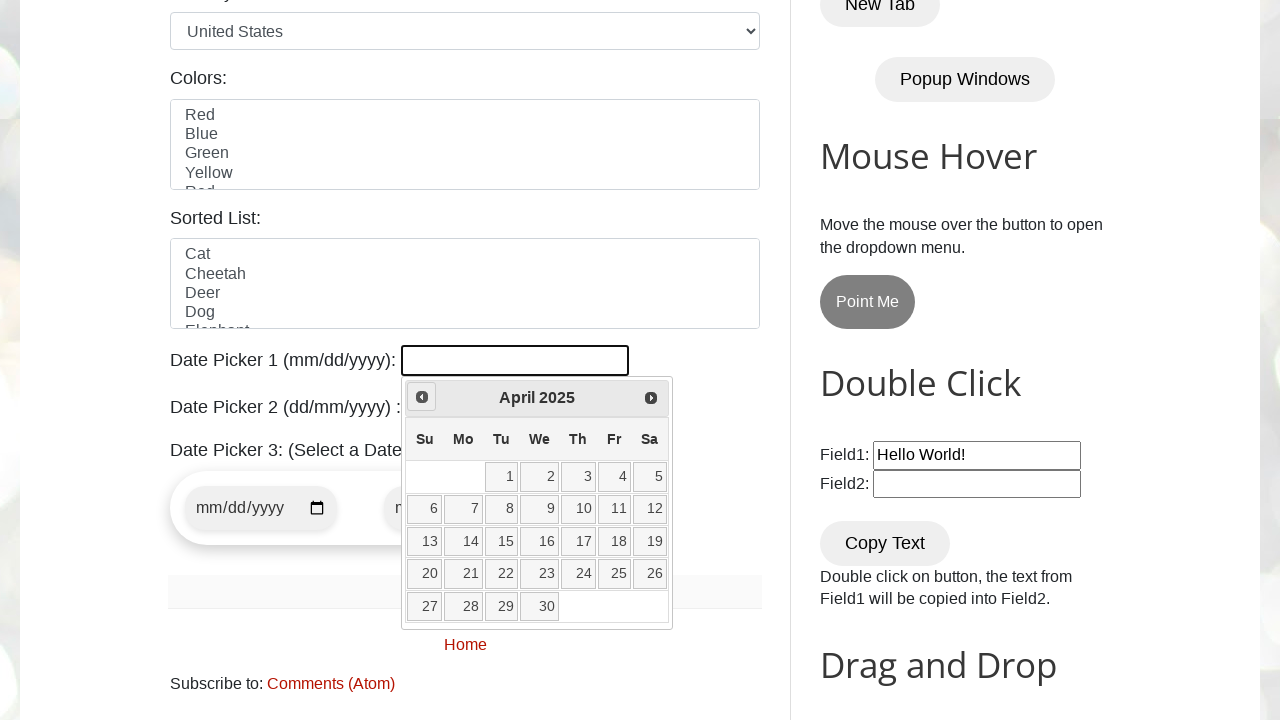

Retrieved current month: April
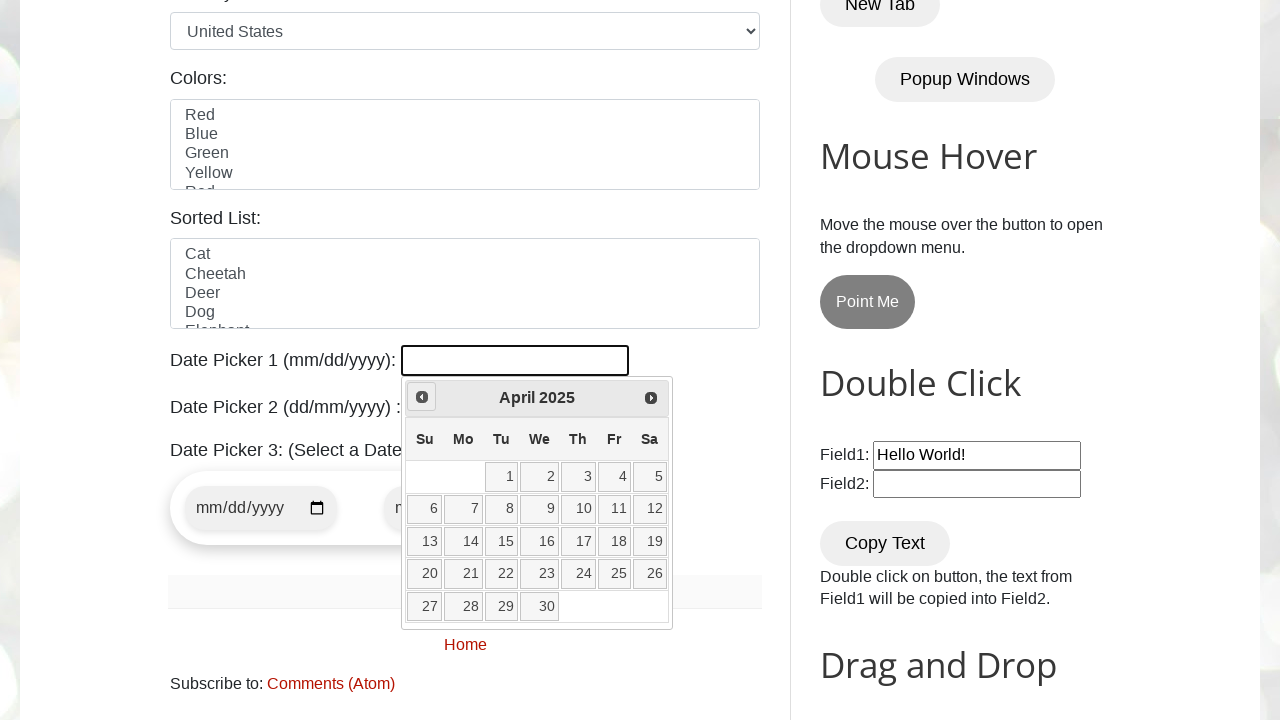

Retrieved current year: 2025
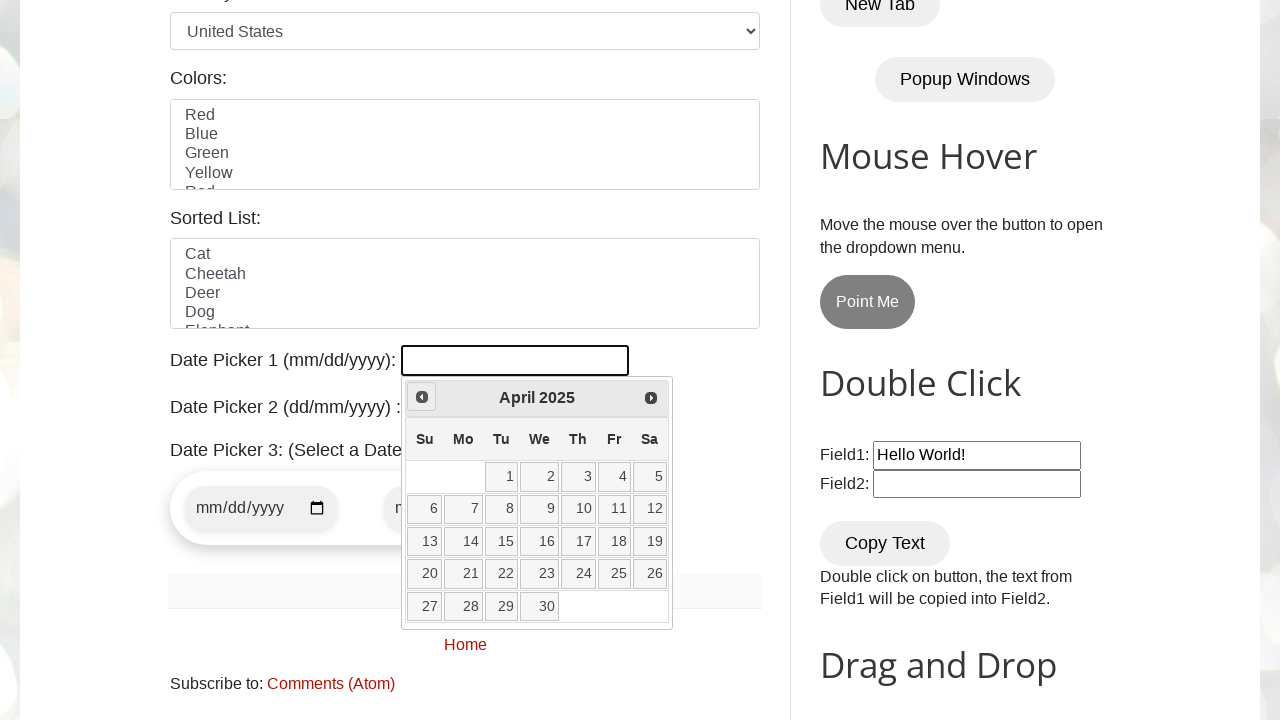

Clicked Prev button to navigate to previous month at (422, 397) on internal:attr=[title="Prev"i]
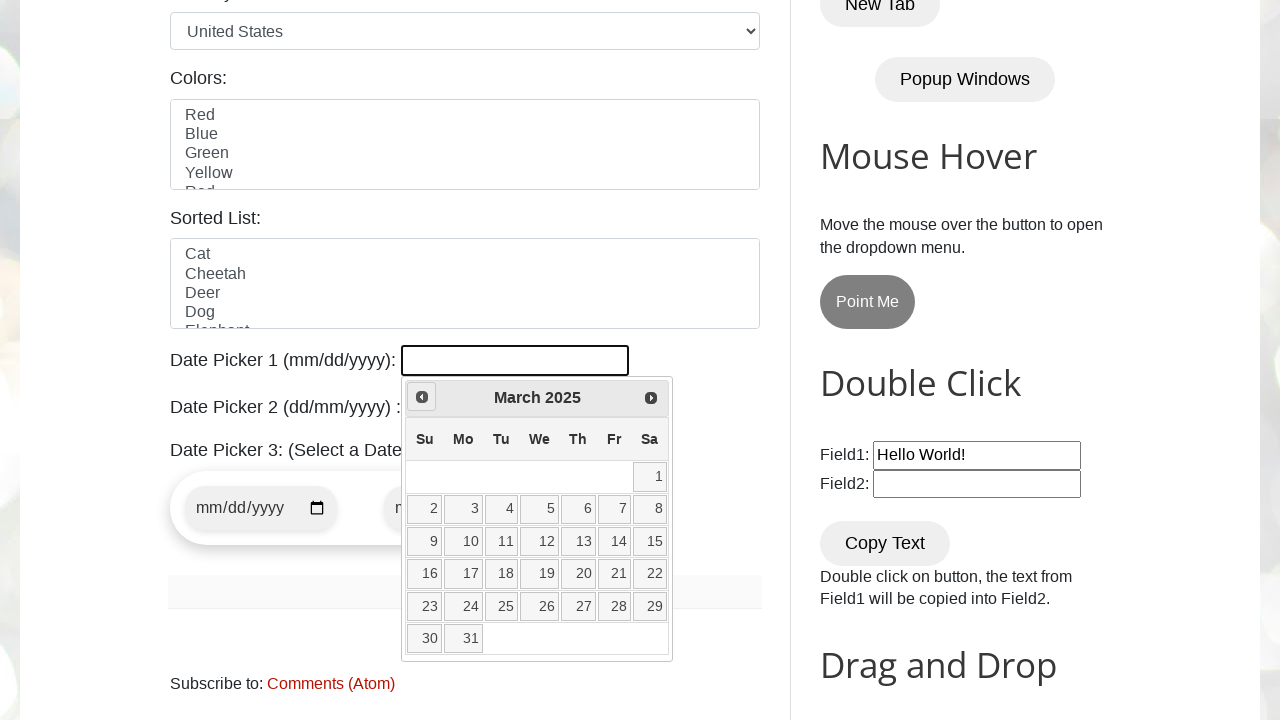

Retrieved current month: March
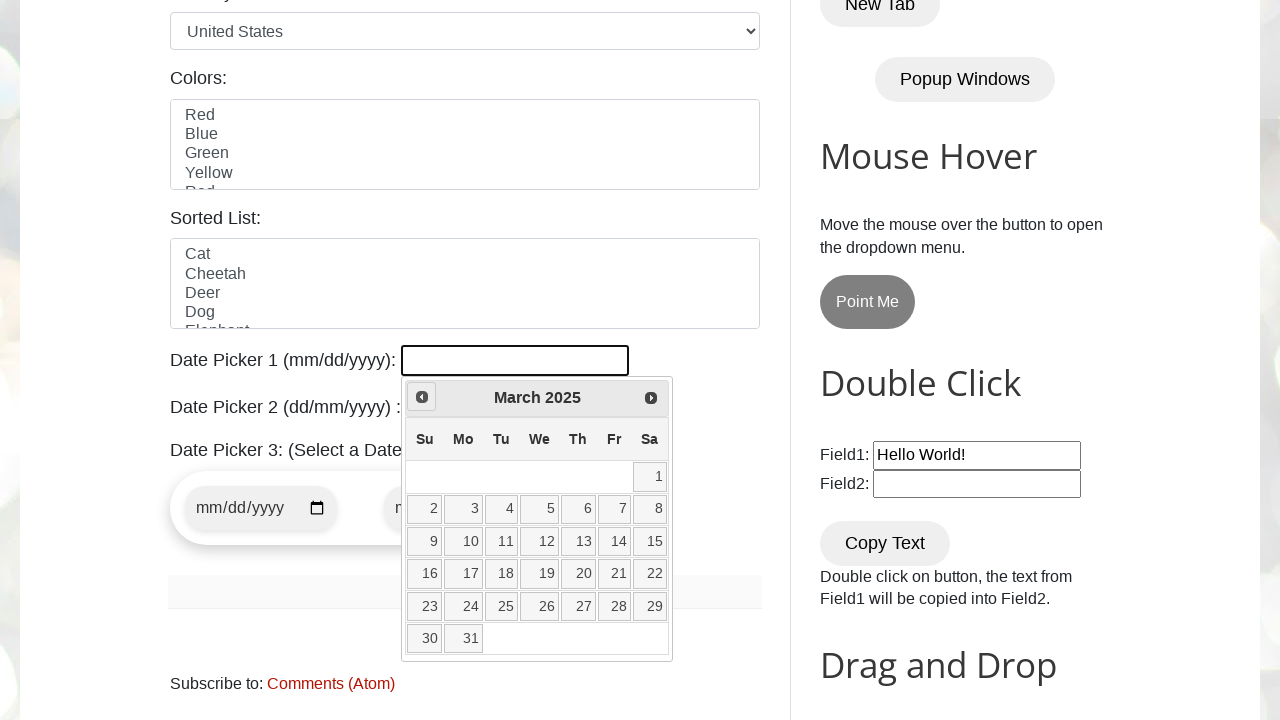

Retrieved current year: 2025
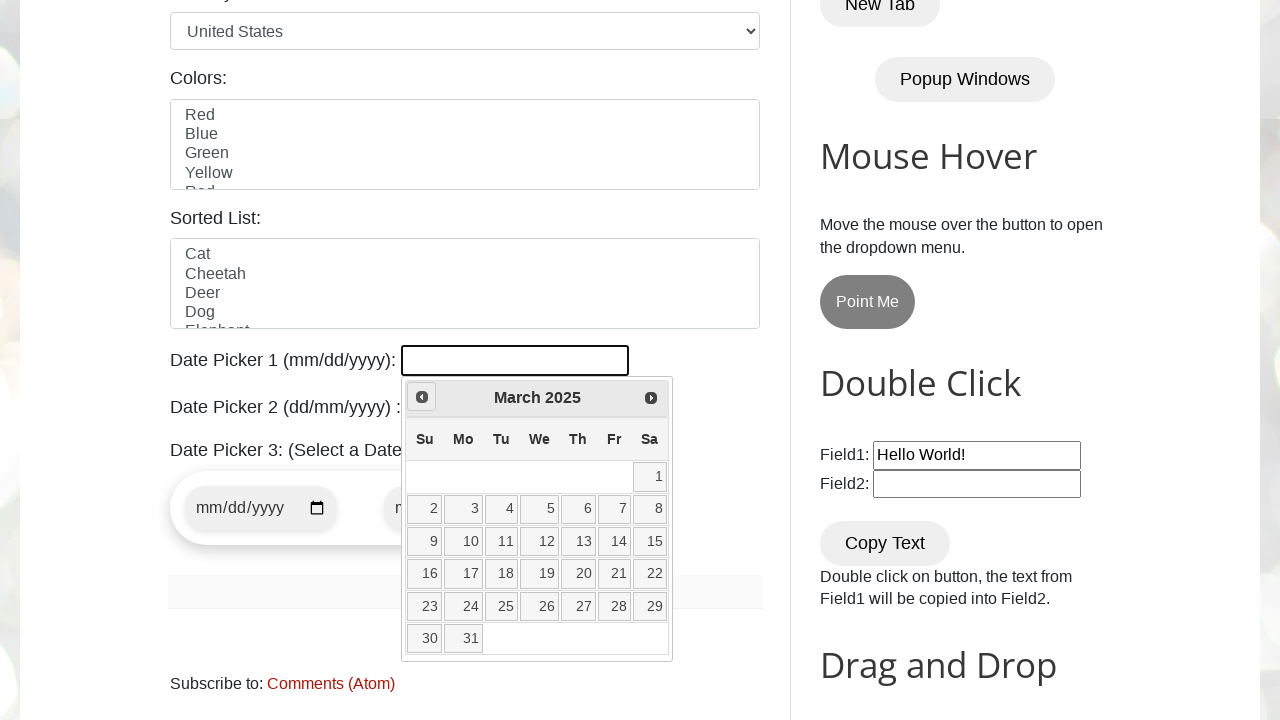

Clicked Prev button to navigate to previous month at (422, 397) on internal:attr=[title="Prev"i]
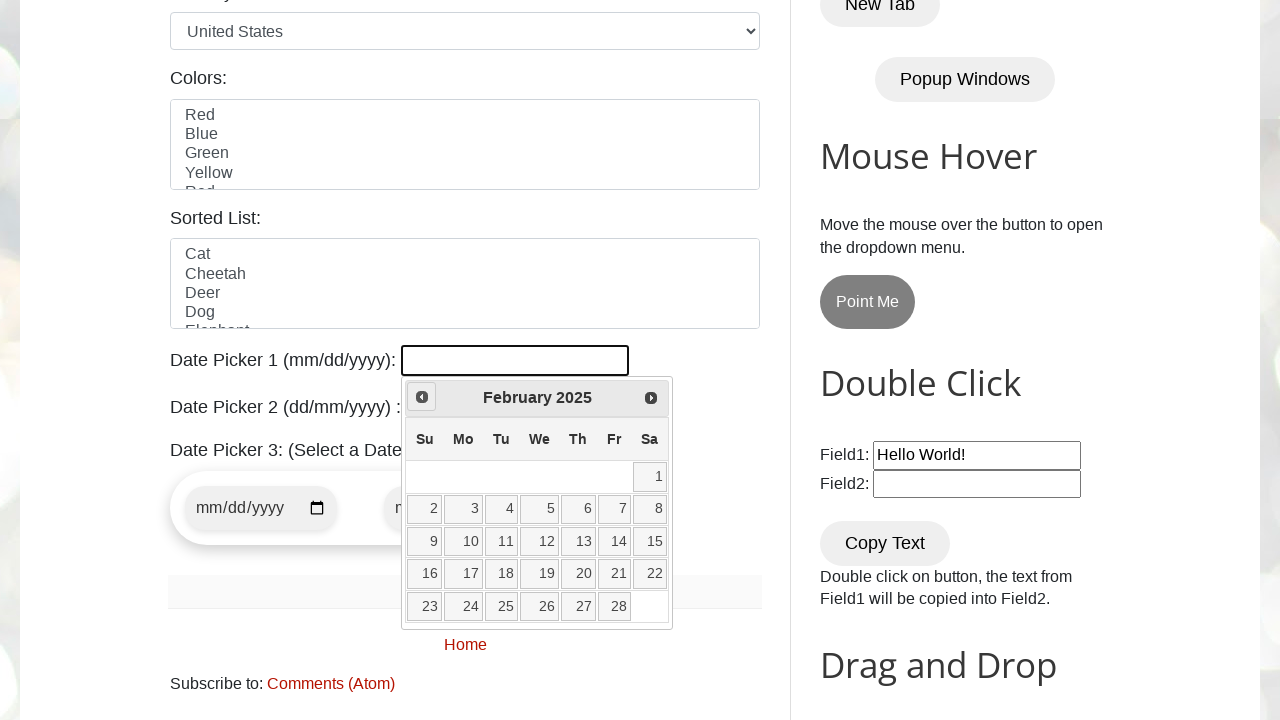

Retrieved current month: February
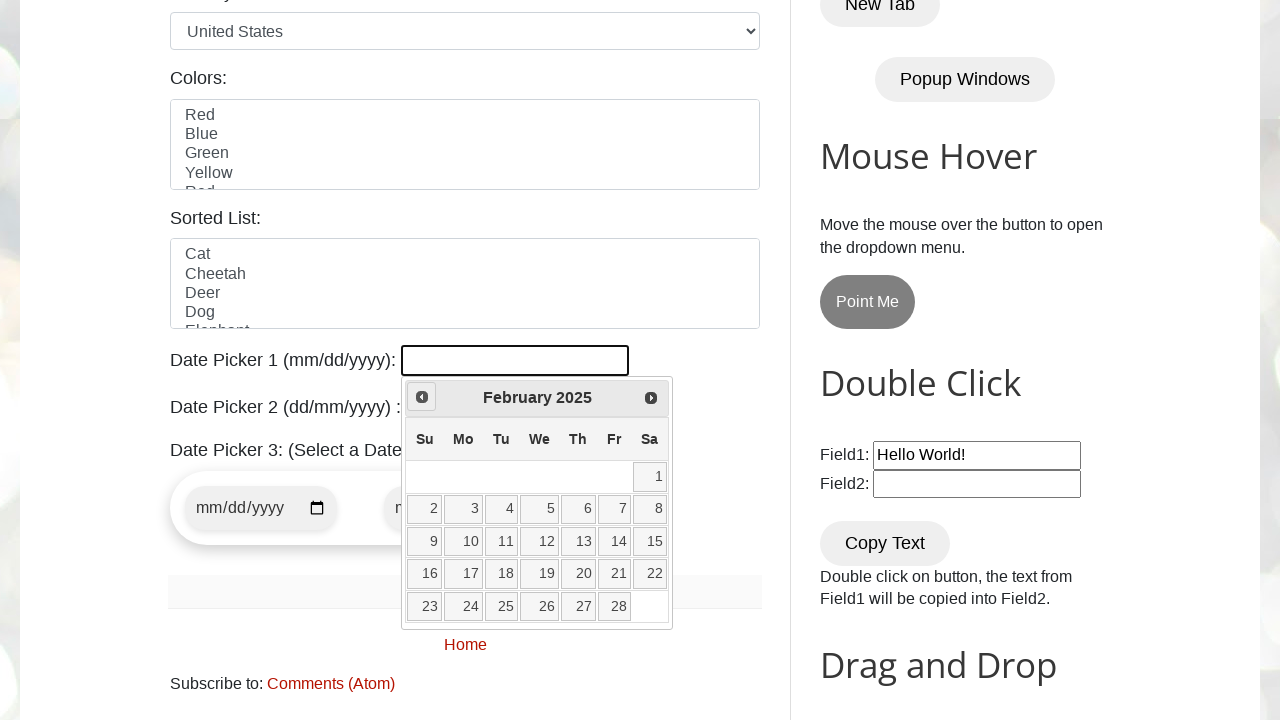

Retrieved current year: 2025
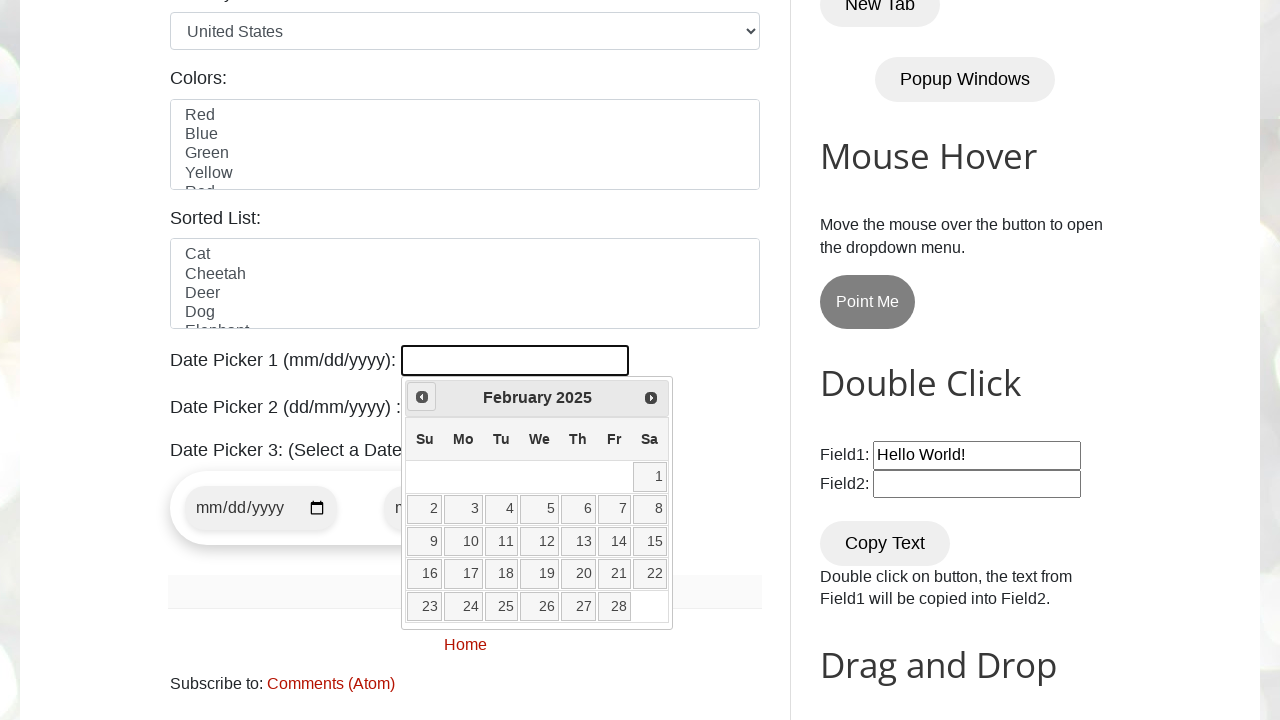

Clicked Prev button to navigate to previous month at (422, 397) on internal:attr=[title="Prev"i]
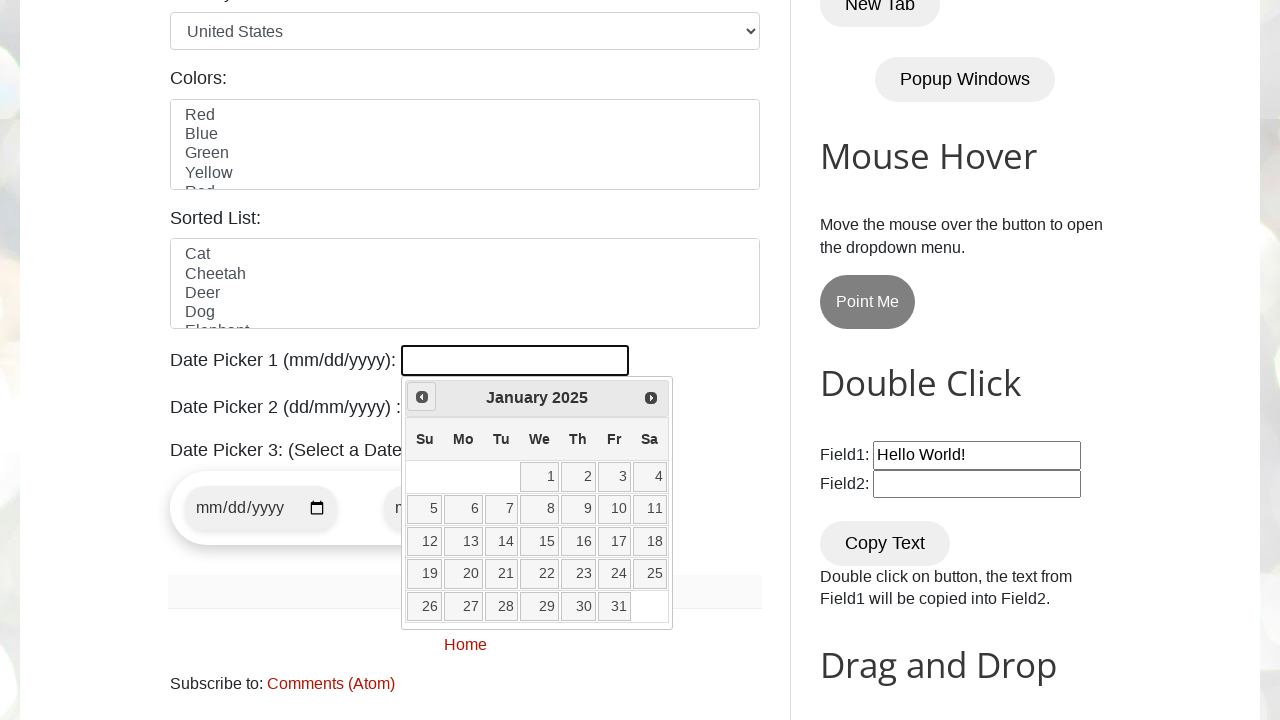

Retrieved current month: January
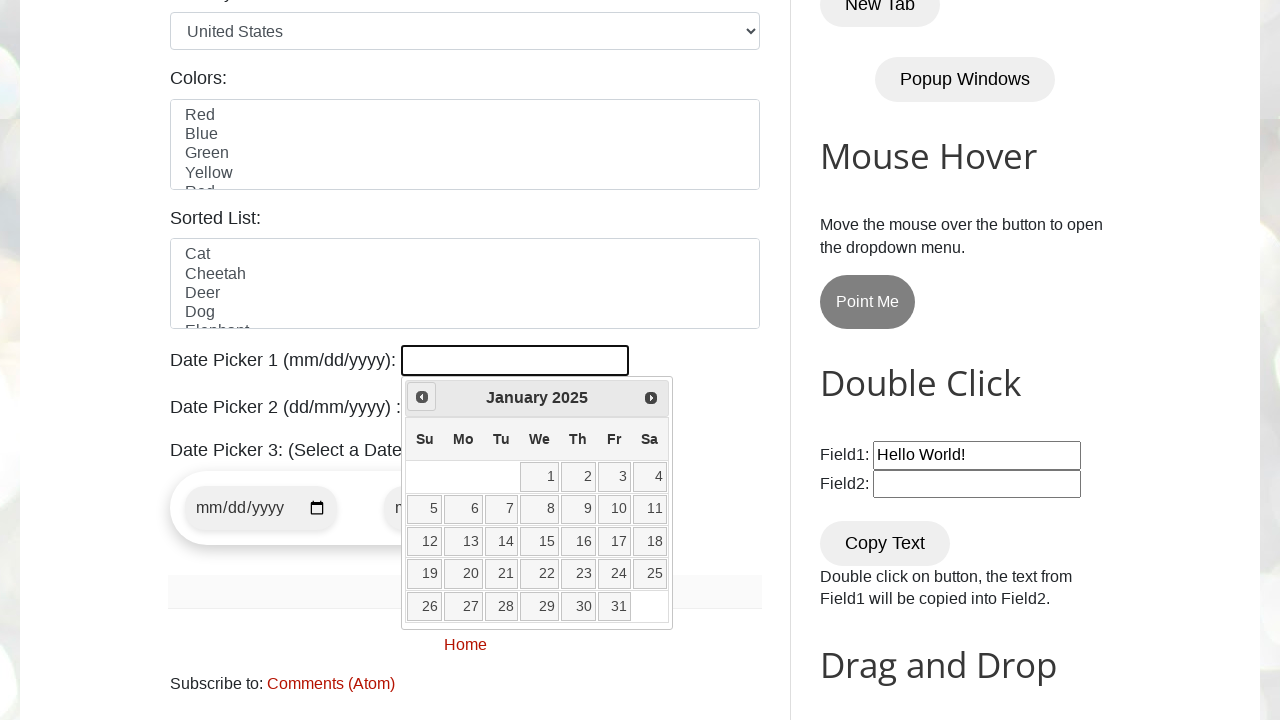

Retrieved current year: 2025
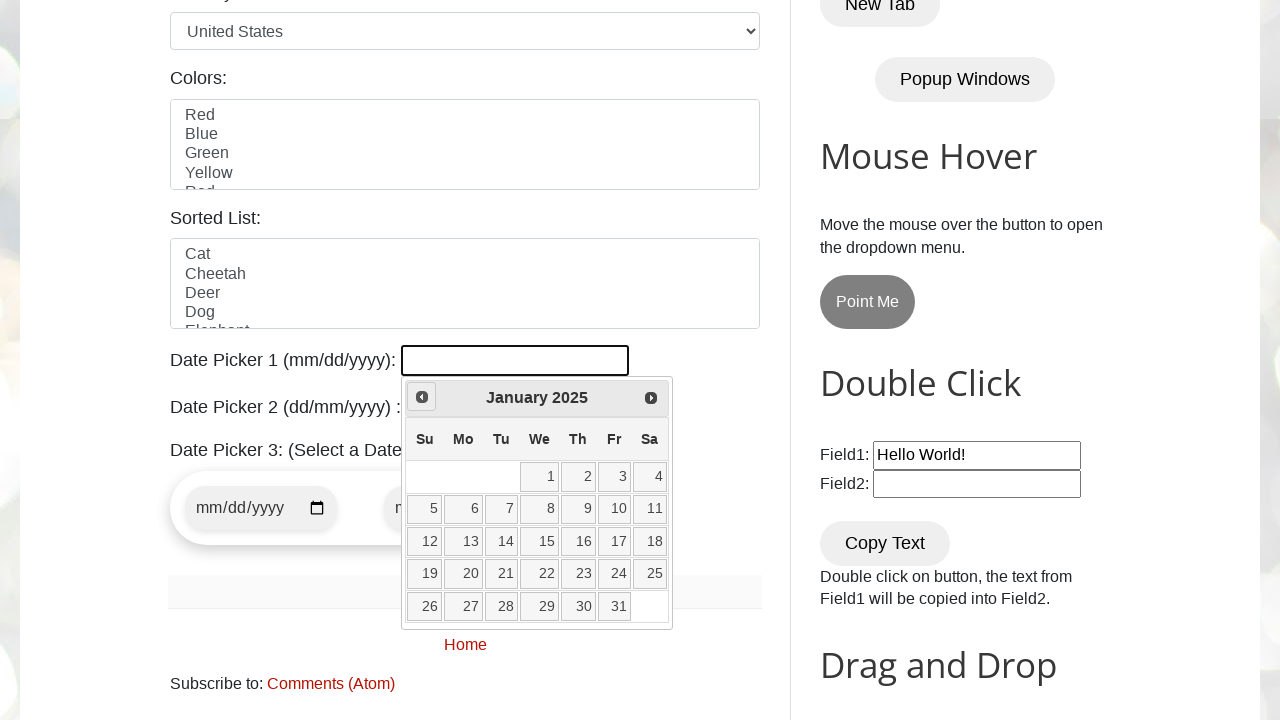

Clicked Prev button to navigate to previous month at (422, 397) on internal:attr=[title="Prev"i]
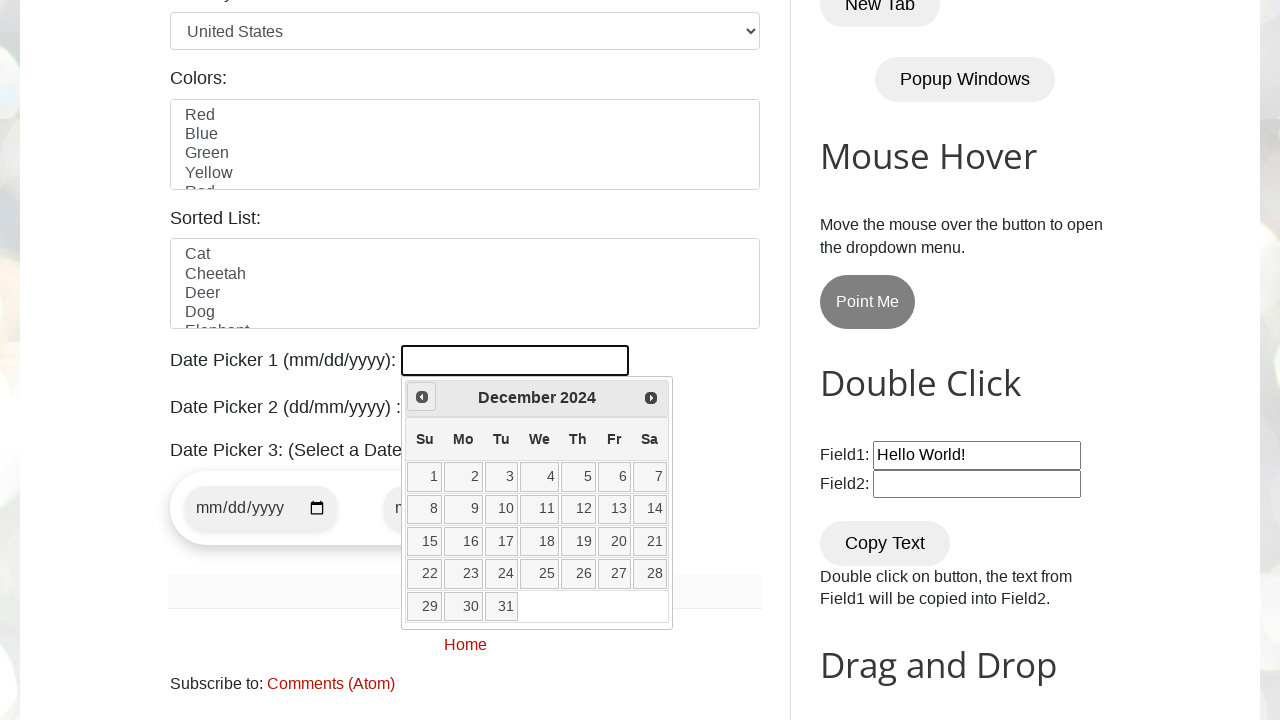

Retrieved current month: December
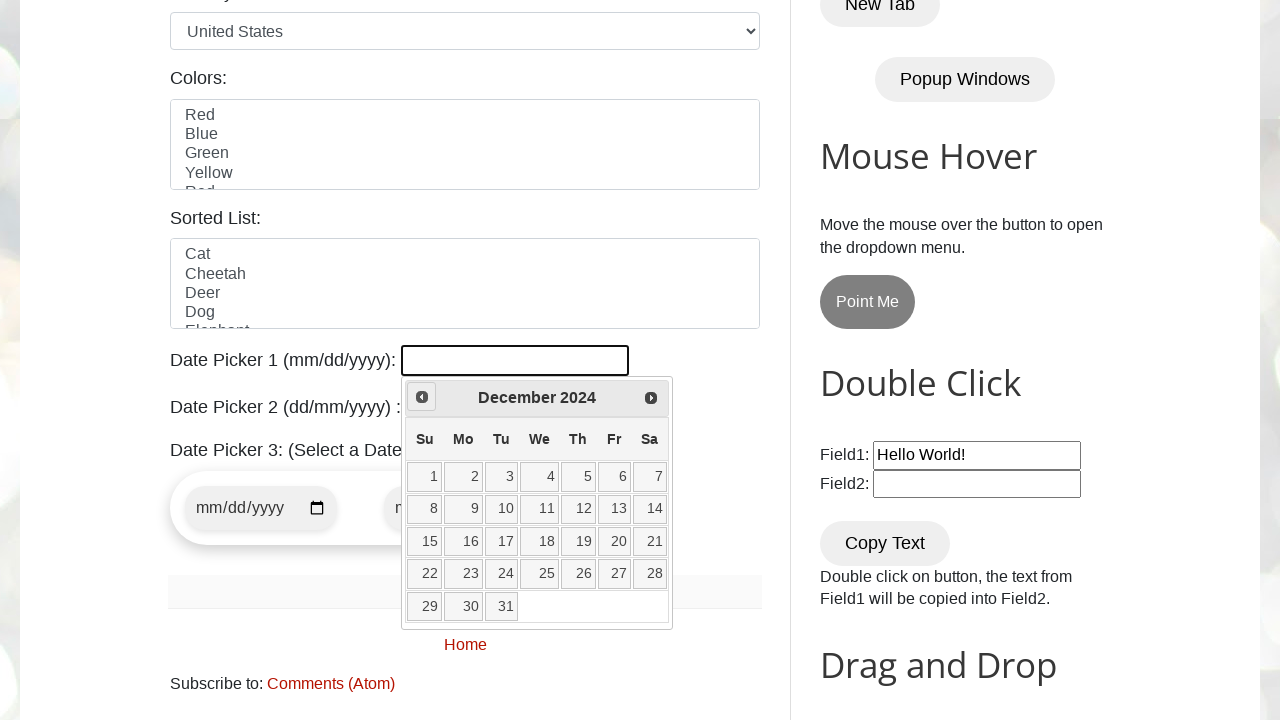

Retrieved current year: 2024
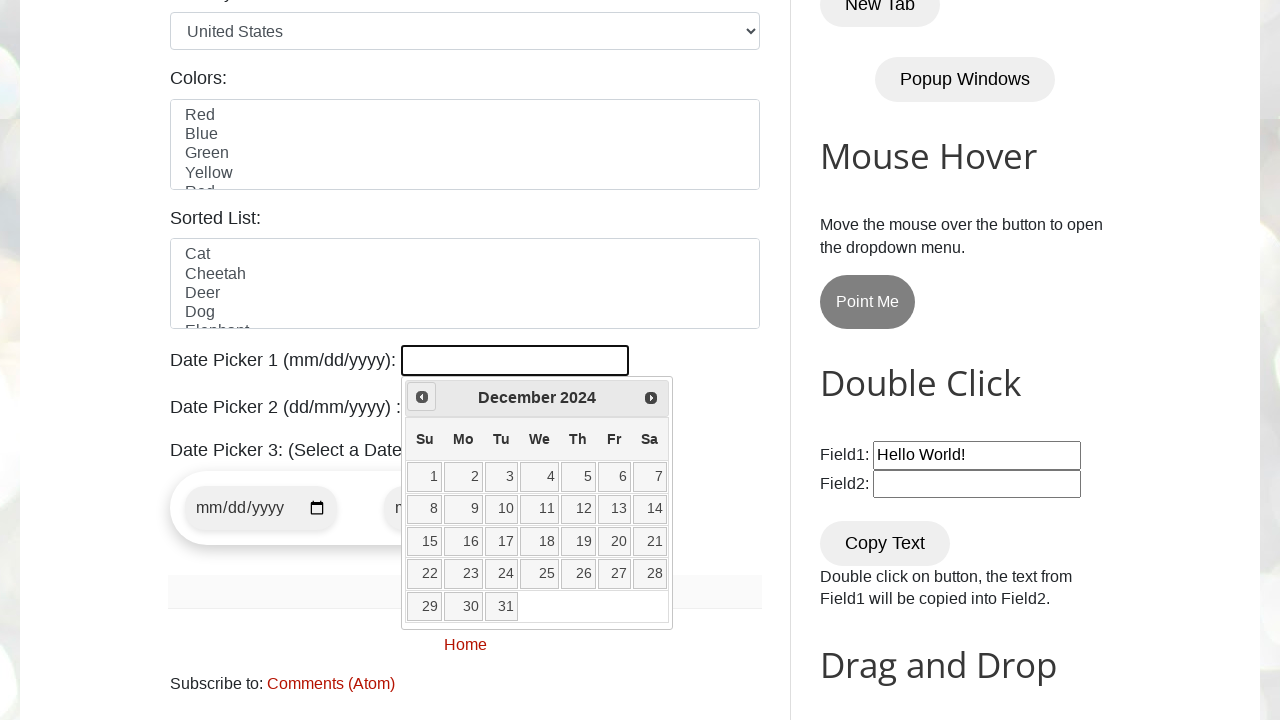

Clicked Prev button to navigate to previous month at (422, 397) on internal:attr=[title="Prev"i]
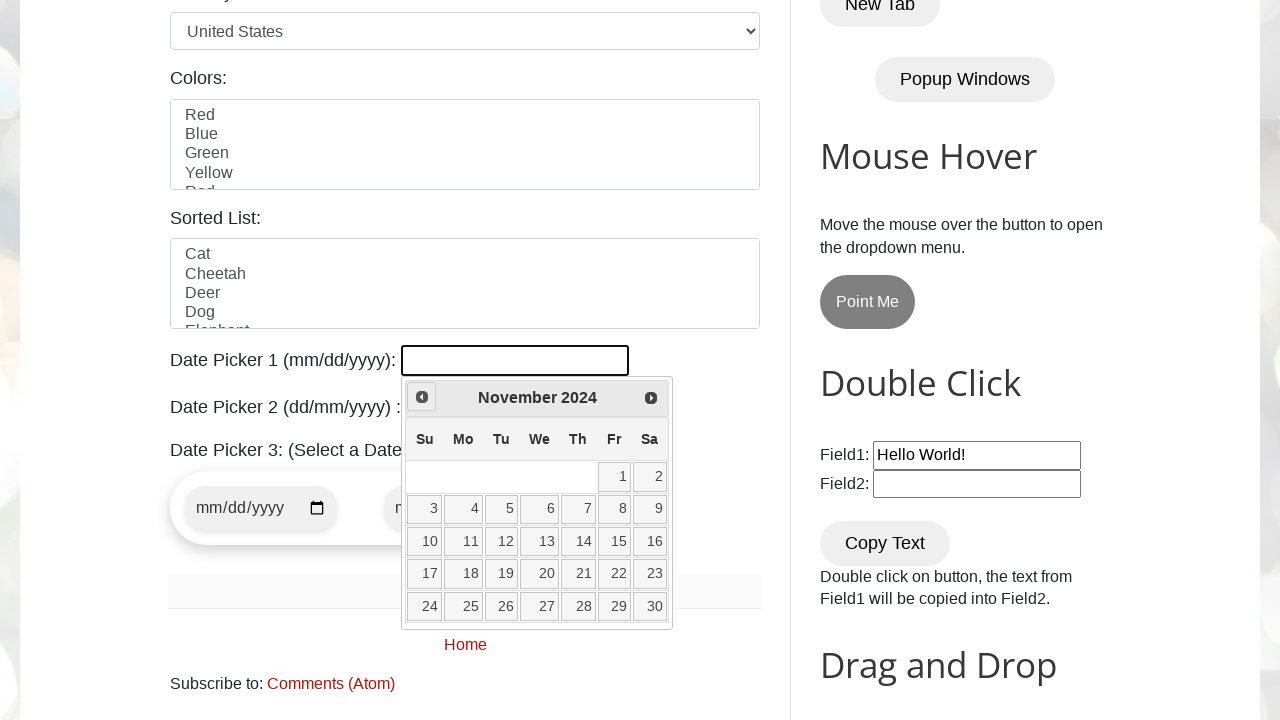

Retrieved current month: November
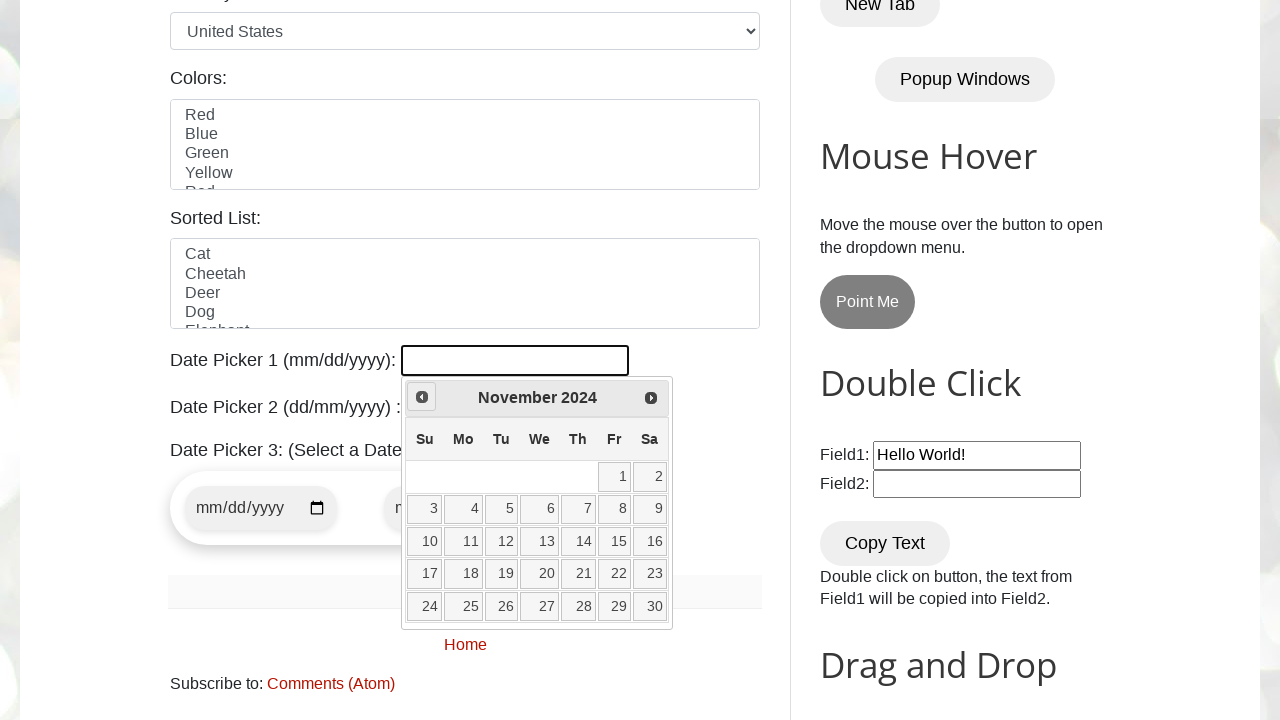

Retrieved current year: 2024
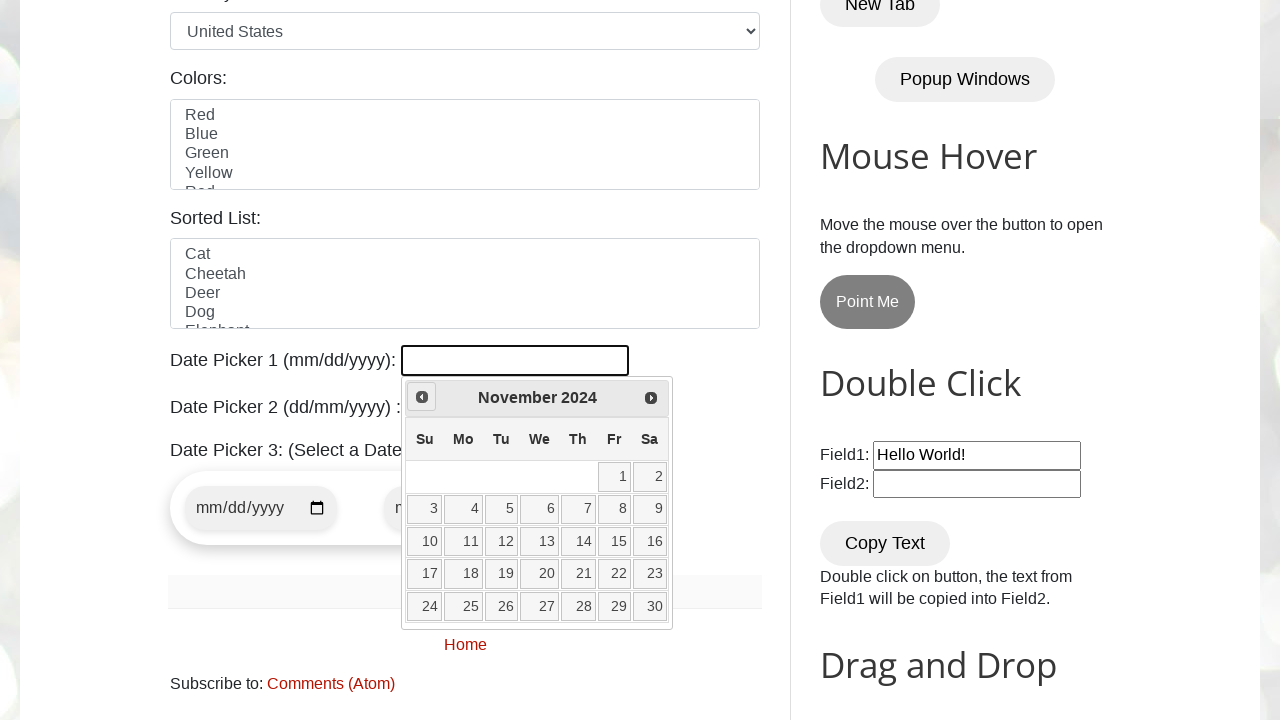

Clicked Prev button to navigate to previous month at (422, 397) on internal:attr=[title="Prev"i]
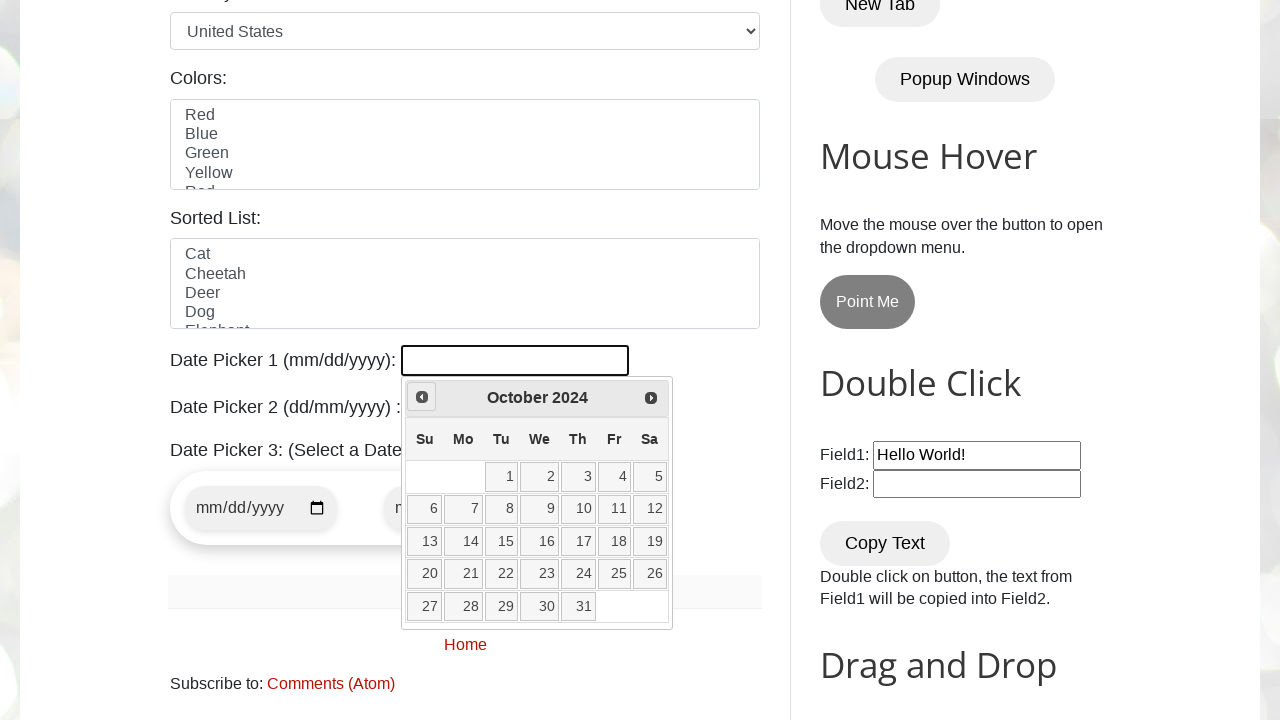

Retrieved current month: October
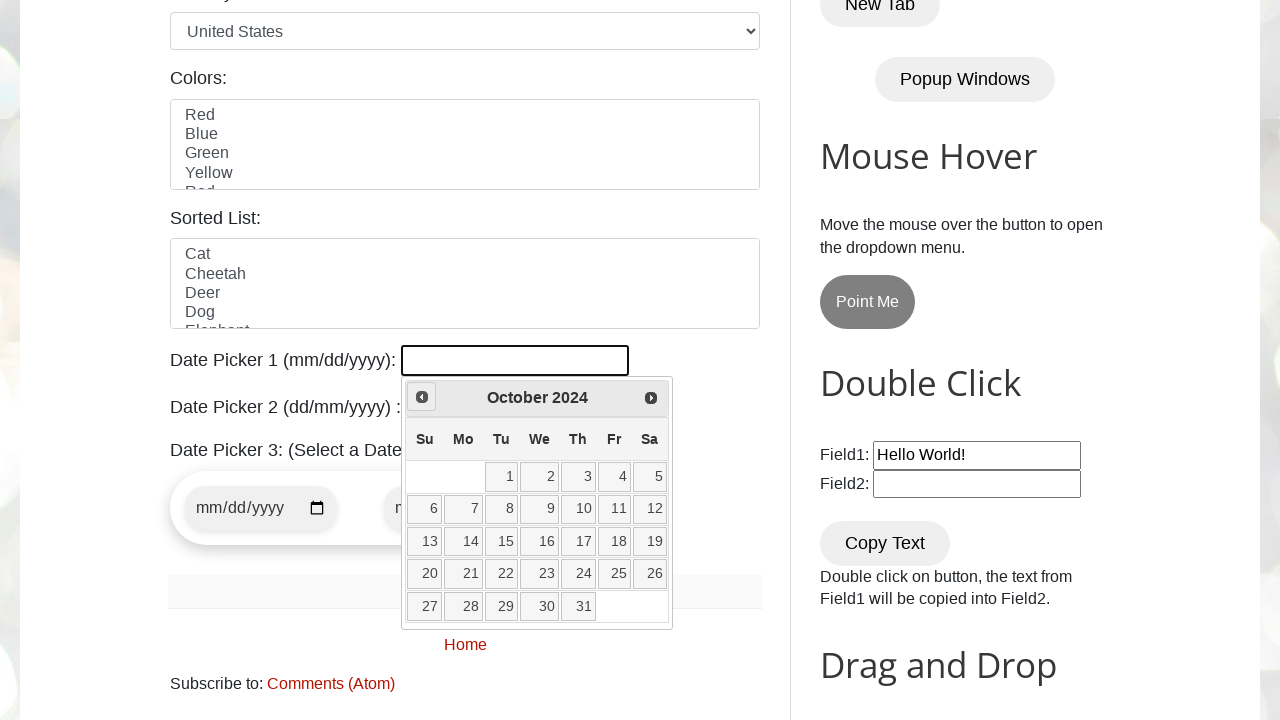

Retrieved current year: 2024
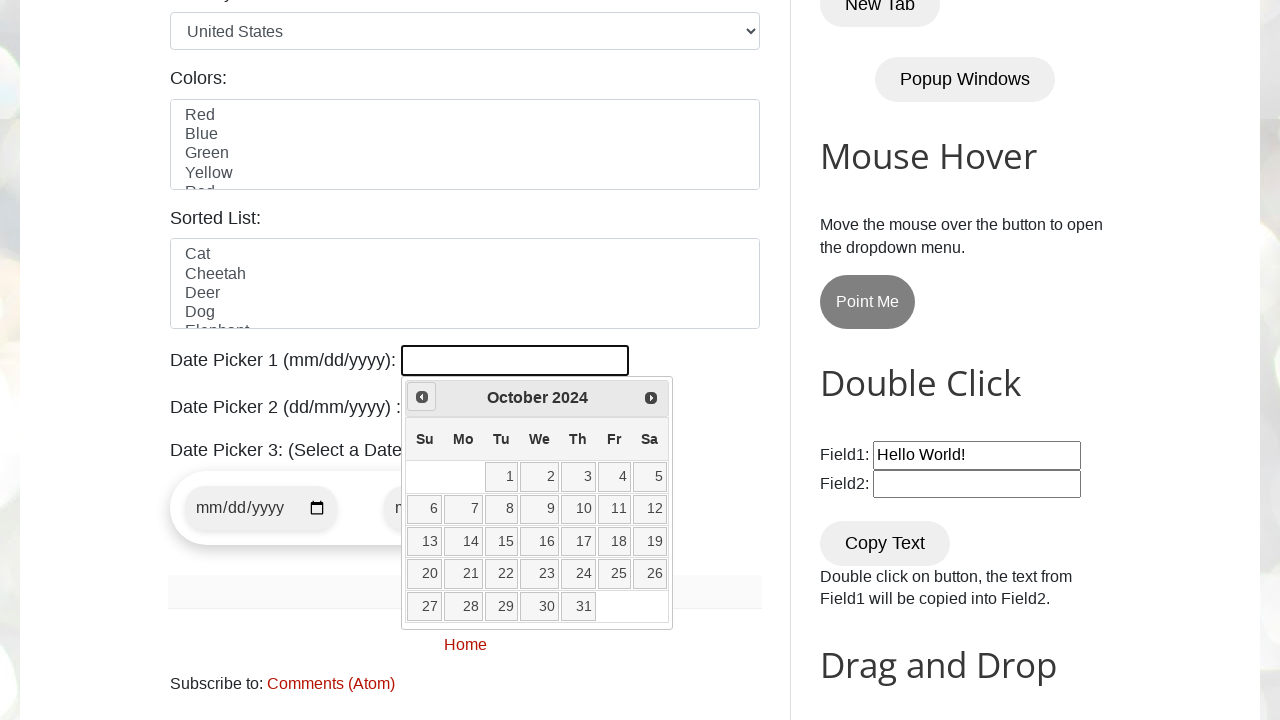

Clicked Prev button to navigate to previous month at (422, 397) on internal:attr=[title="Prev"i]
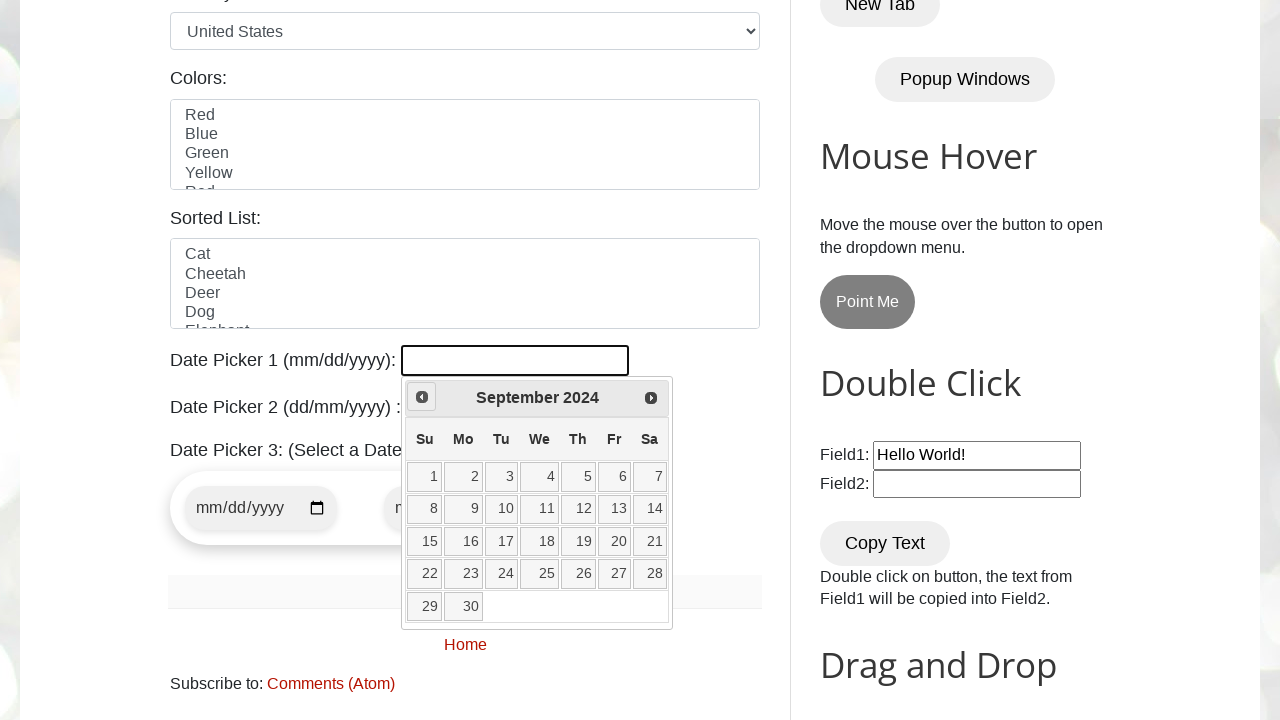

Retrieved current month: September
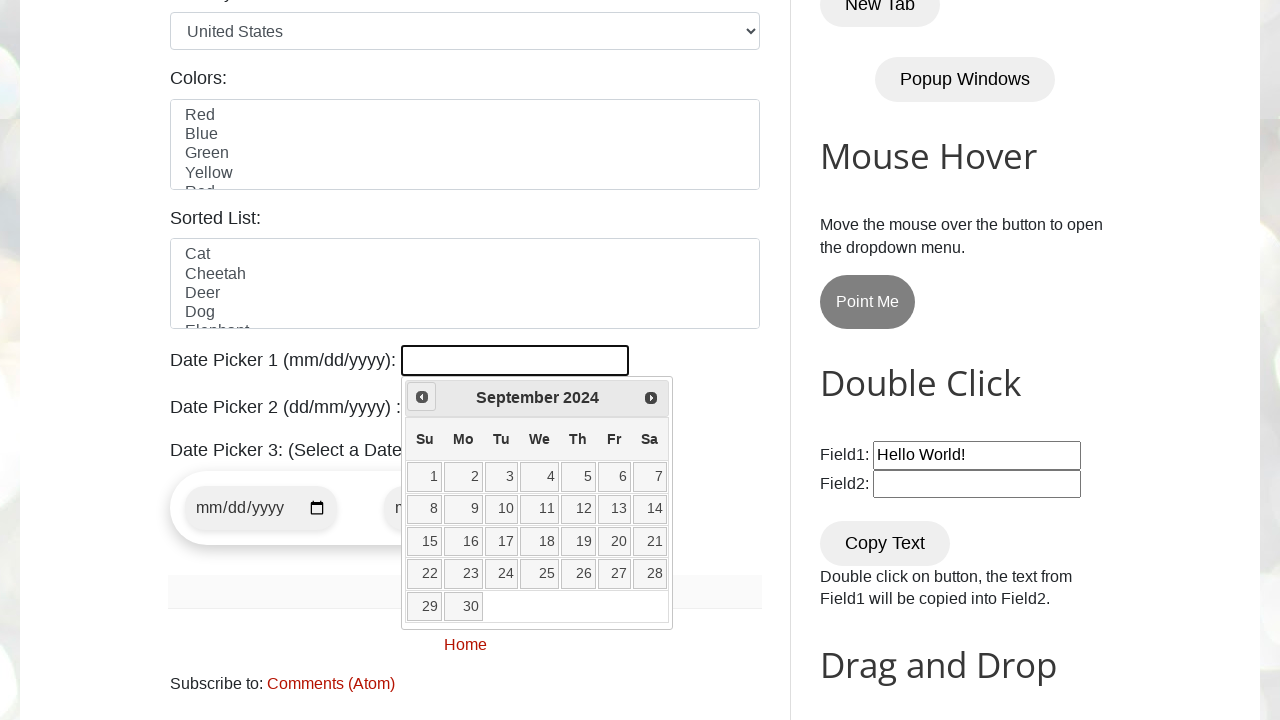

Retrieved current year: 2024
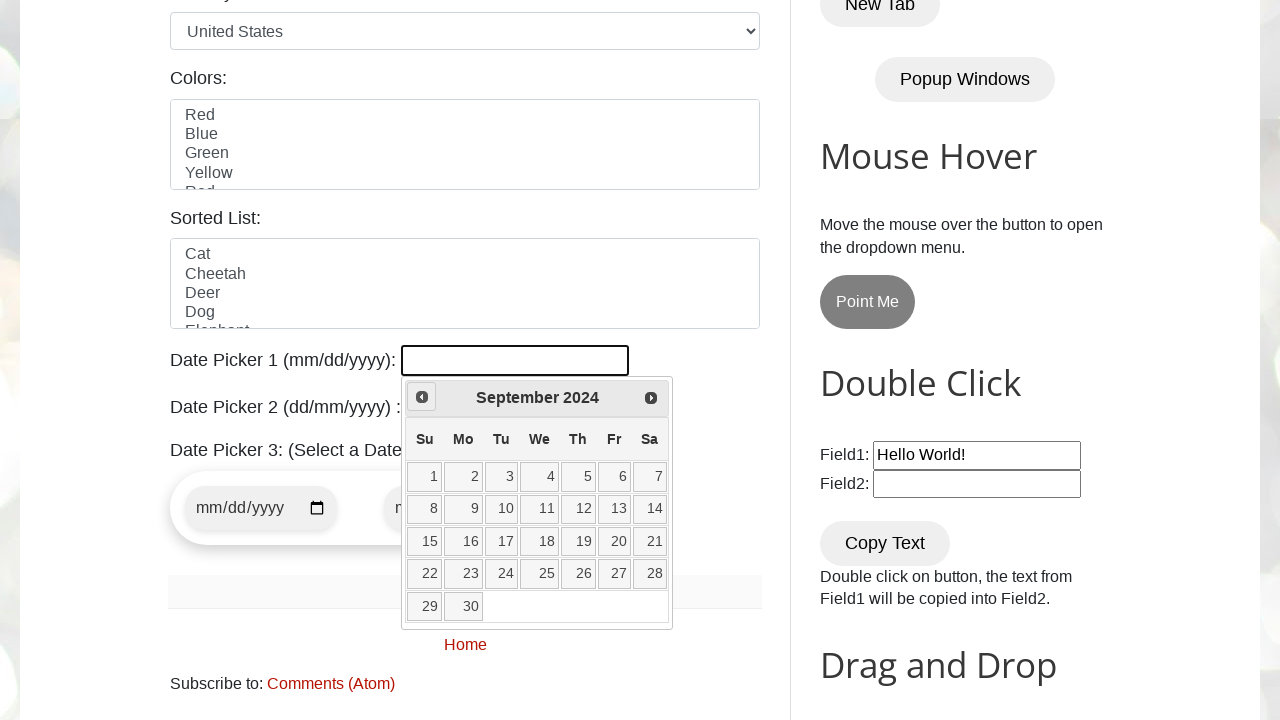

Clicked Prev button to navigate to previous month at (422, 397) on internal:attr=[title="Prev"i]
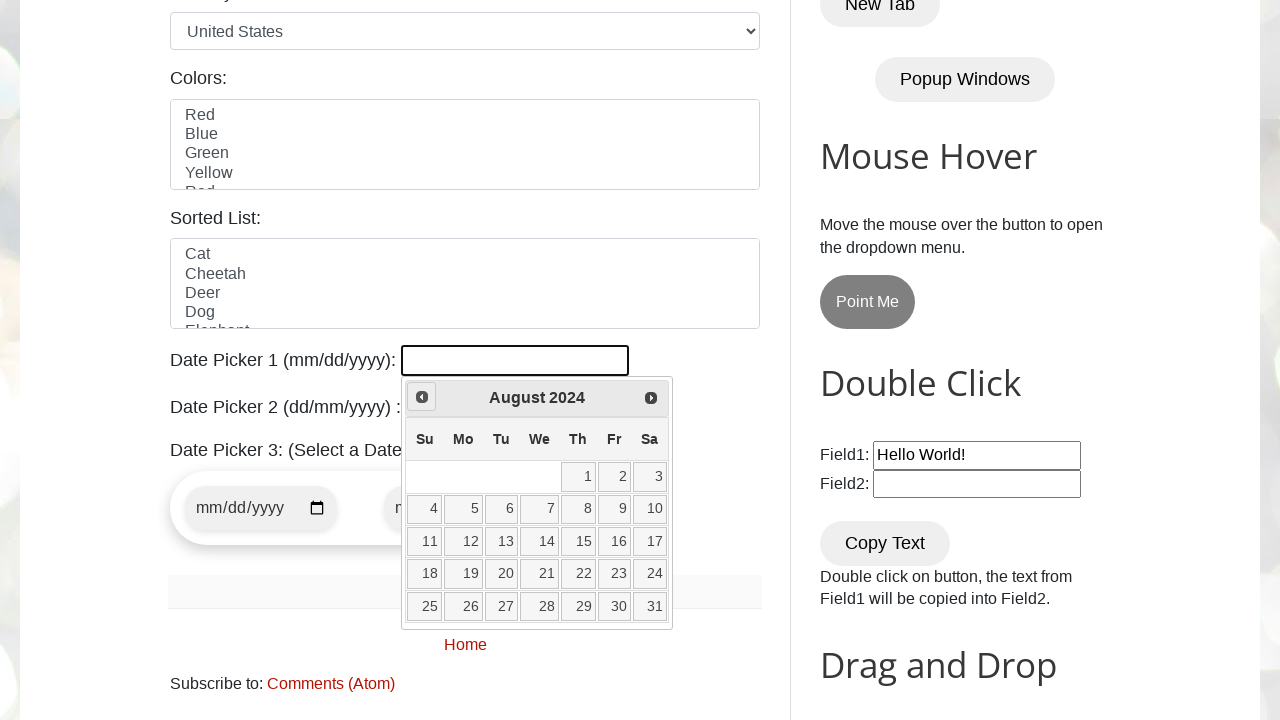

Retrieved current month: August
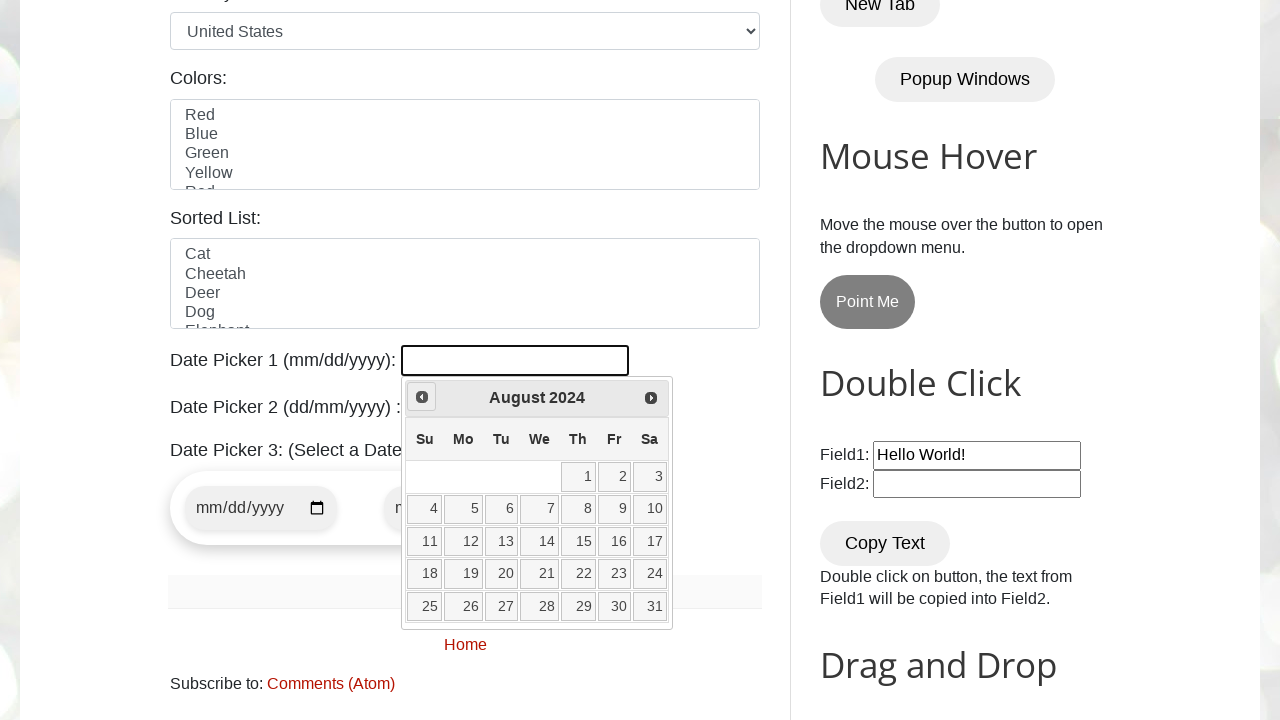

Retrieved current year: 2024
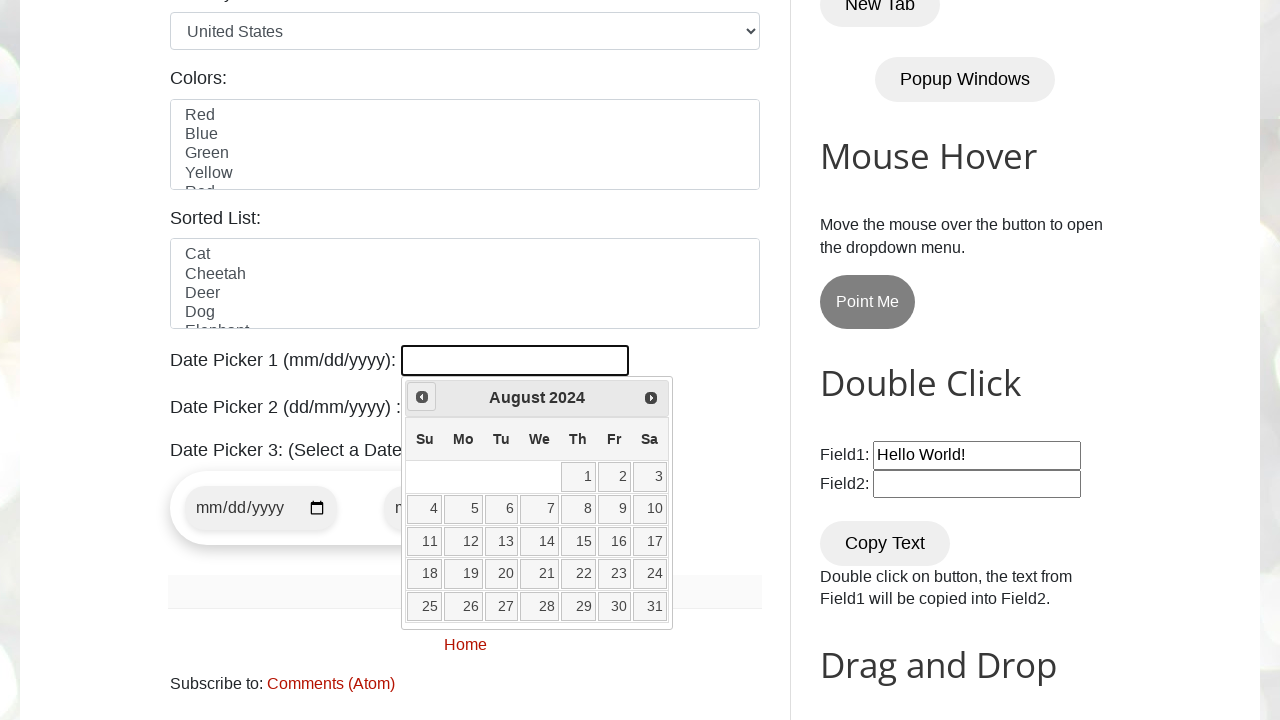

Clicked Prev button to navigate to previous month at (422, 397) on internal:attr=[title="Prev"i]
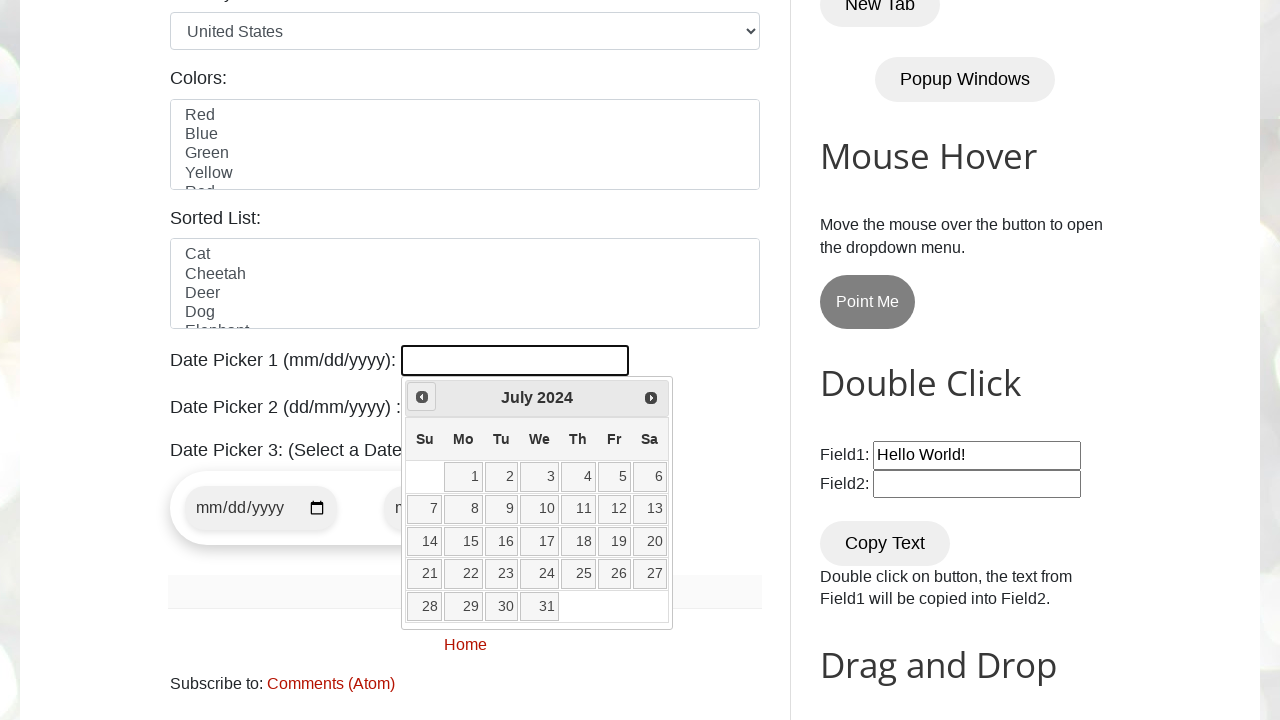

Retrieved current month: July
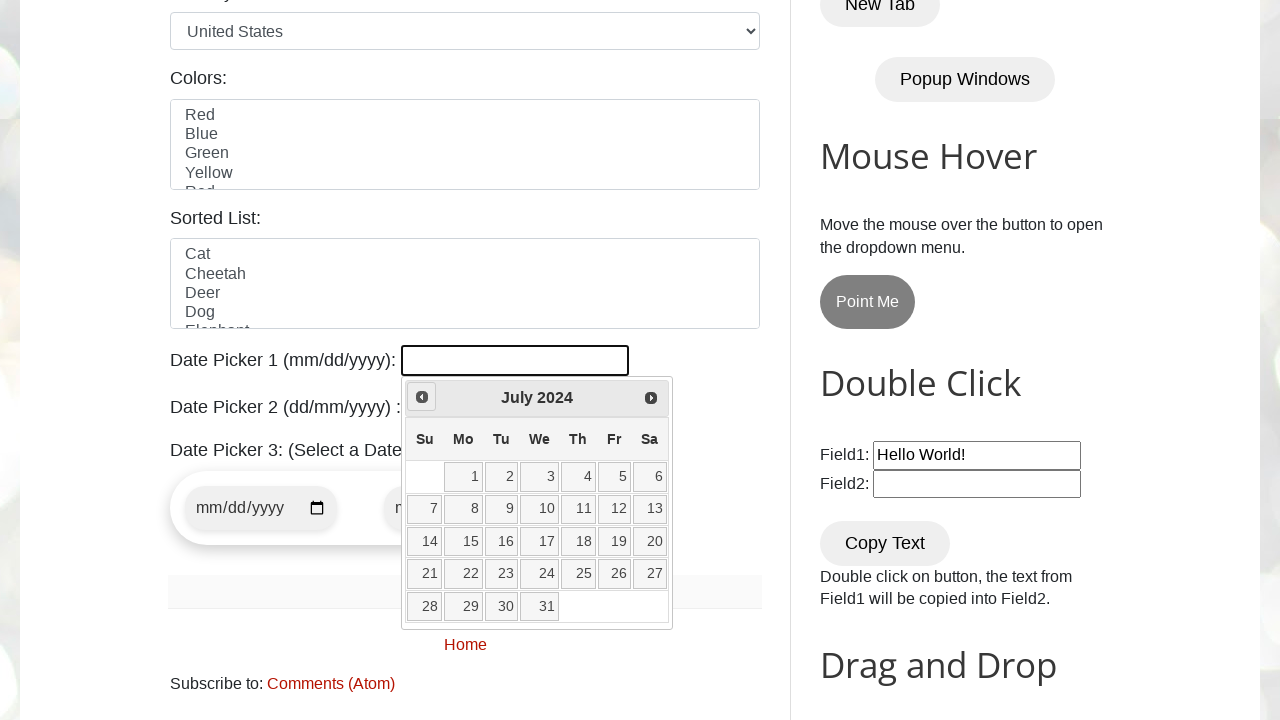

Retrieved current year: 2024
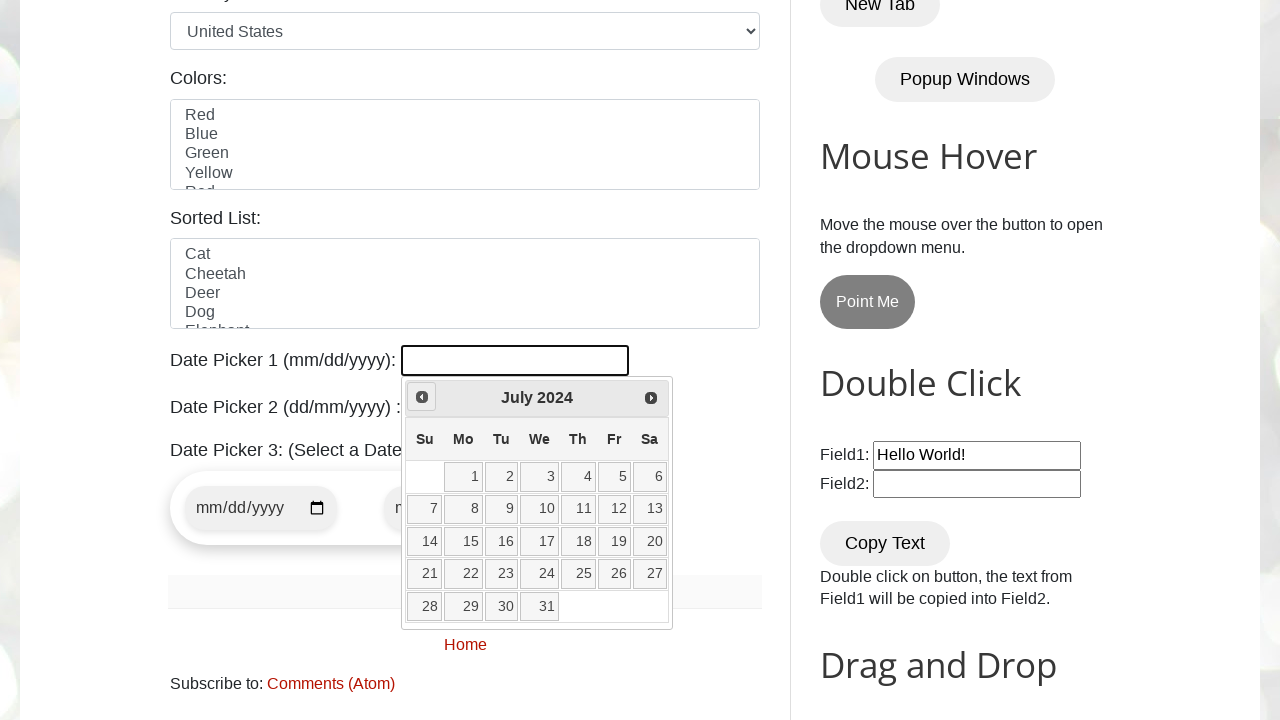

Clicked Prev button to navigate to previous month at (422, 397) on internal:attr=[title="Prev"i]
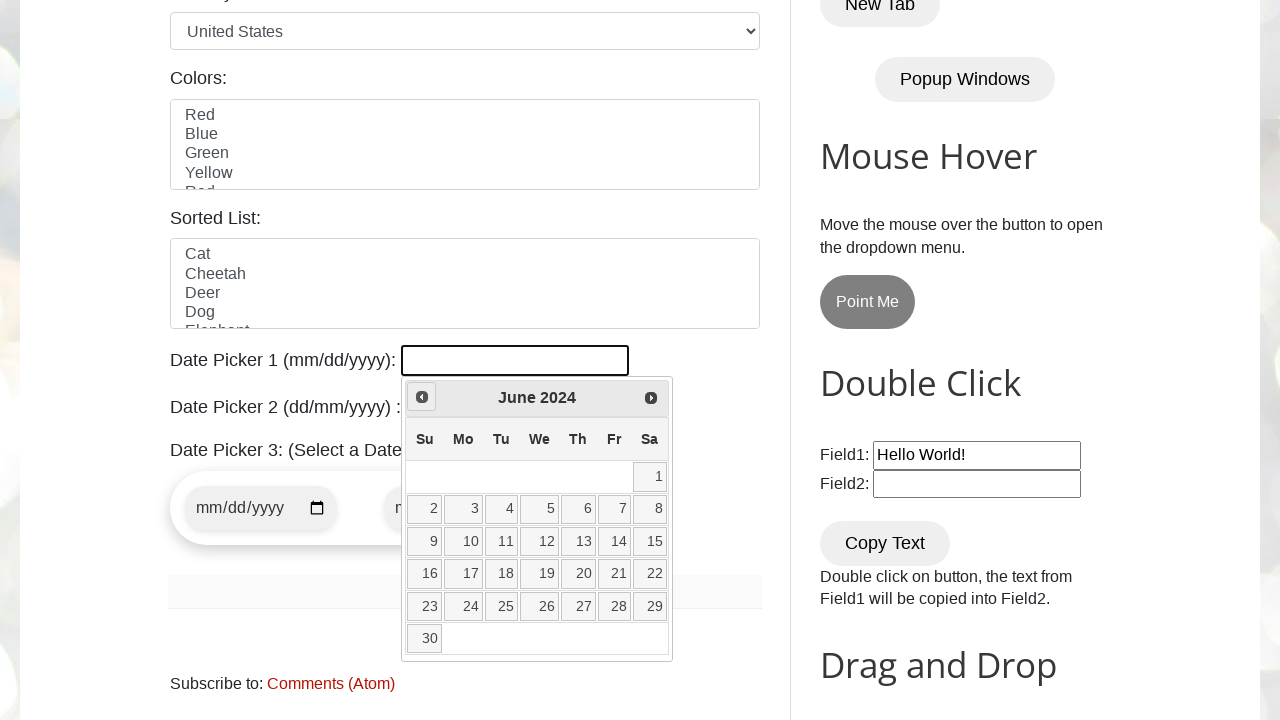

Retrieved current month: June
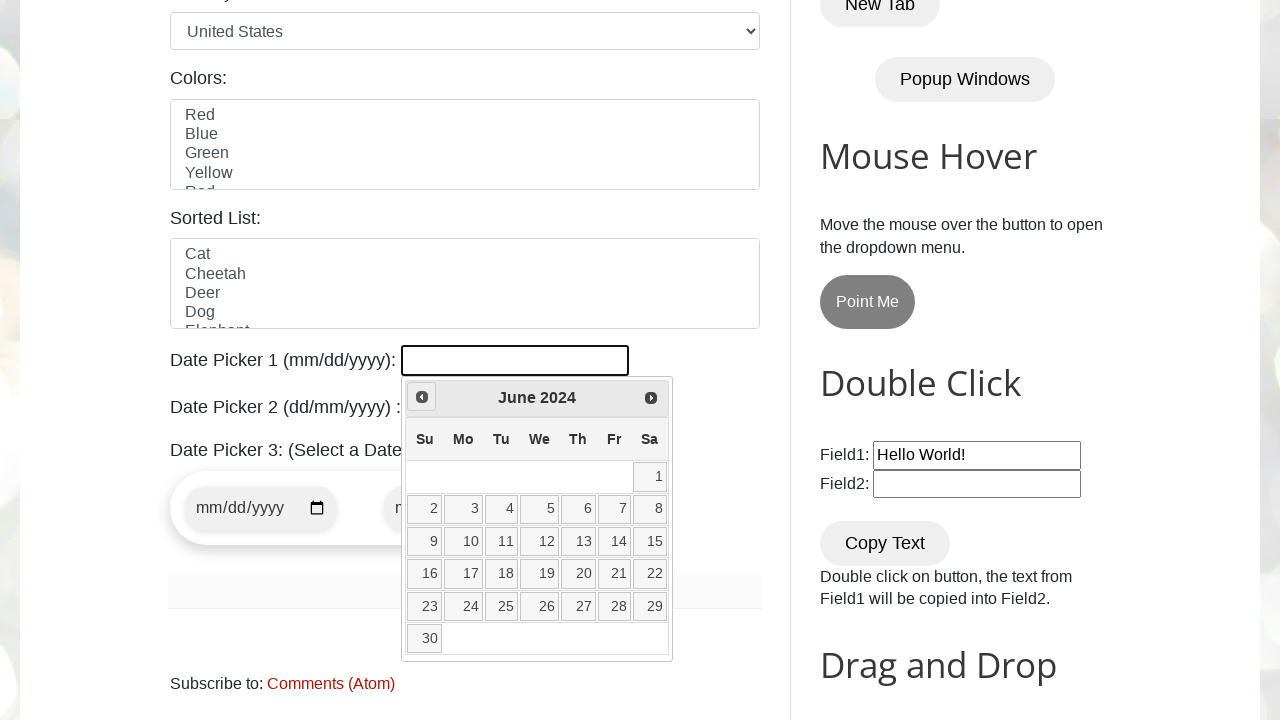

Retrieved current year: 2024
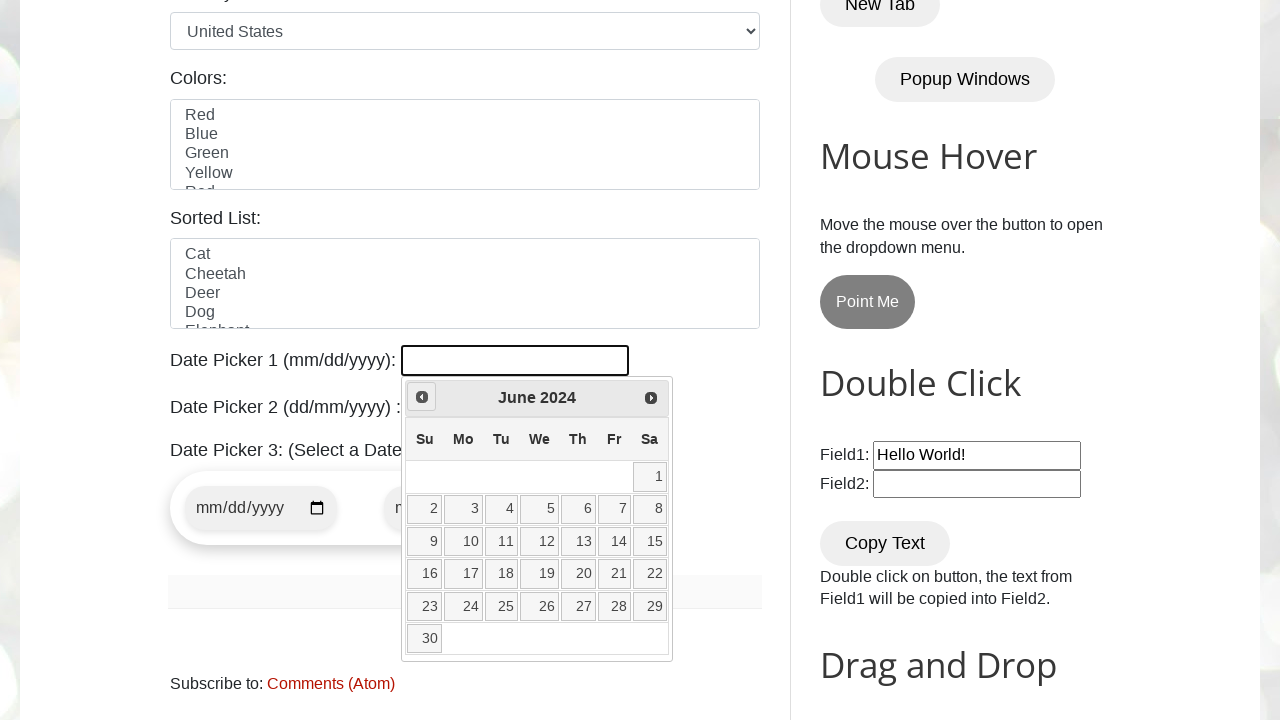

Clicked Prev button to navigate to previous month at (422, 397) on internal:attr=[title="Prev"i]
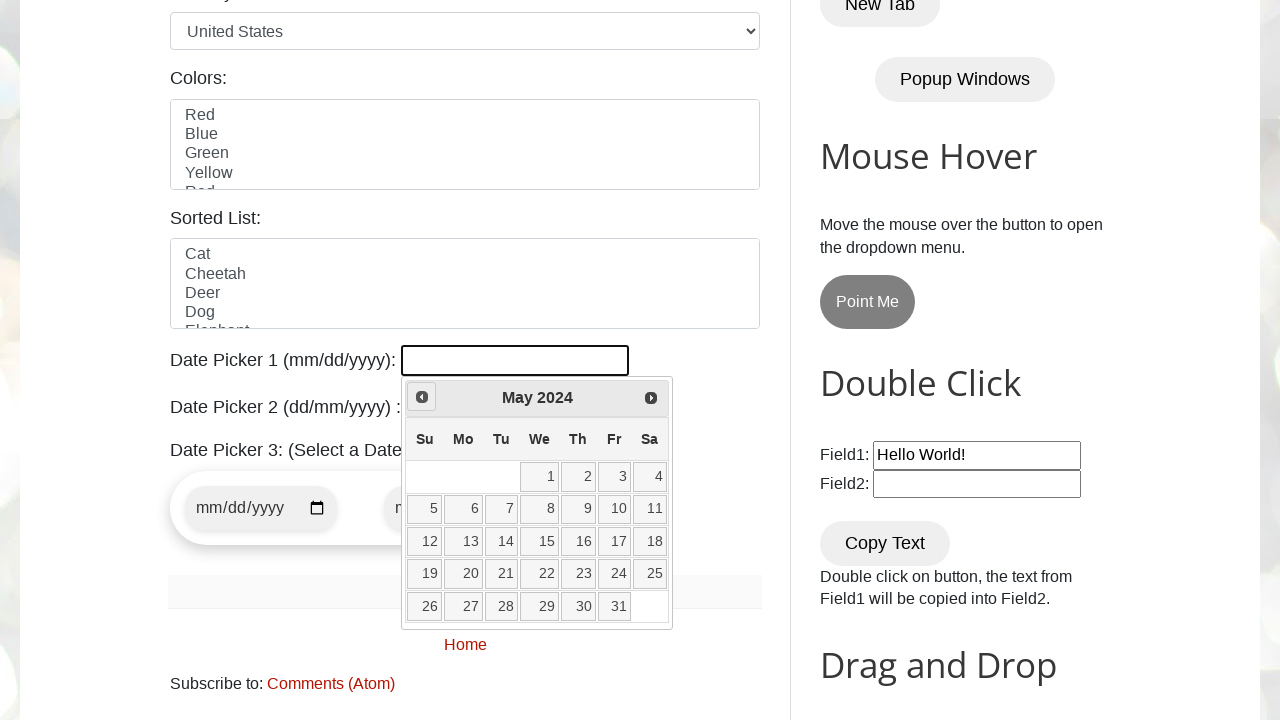

Retrieved current month: May
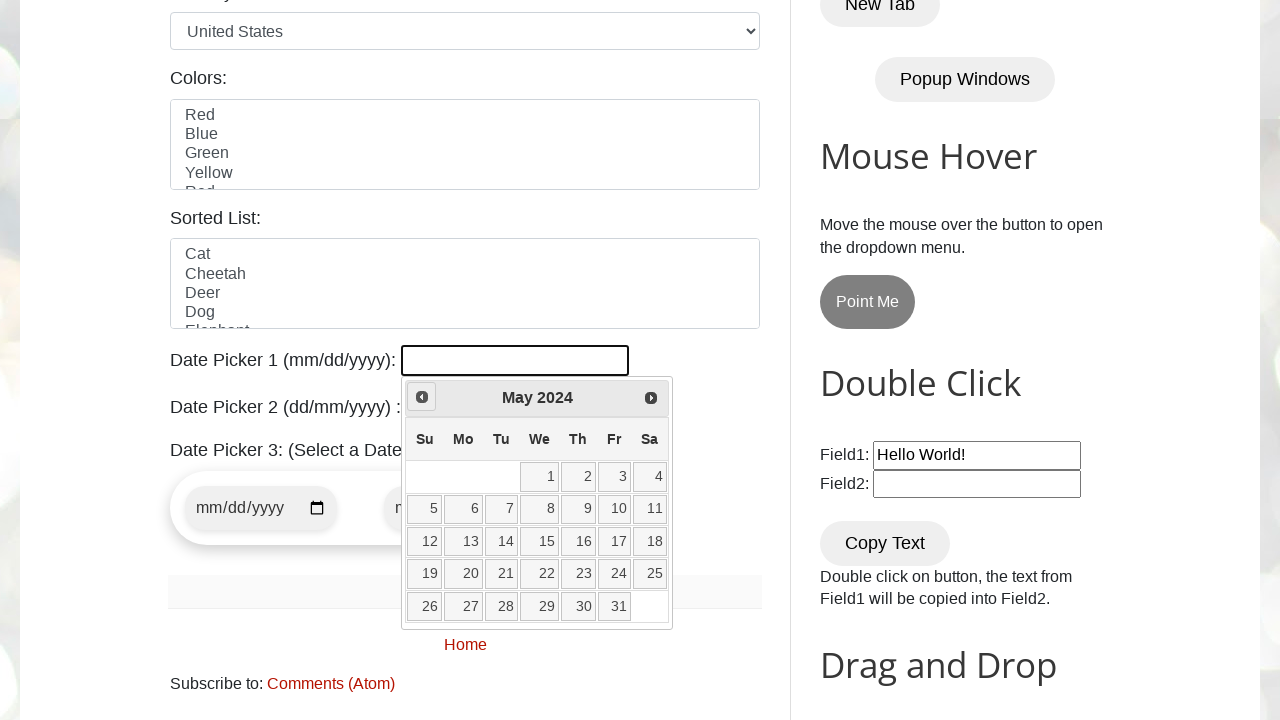

Retrieved current year: 2024
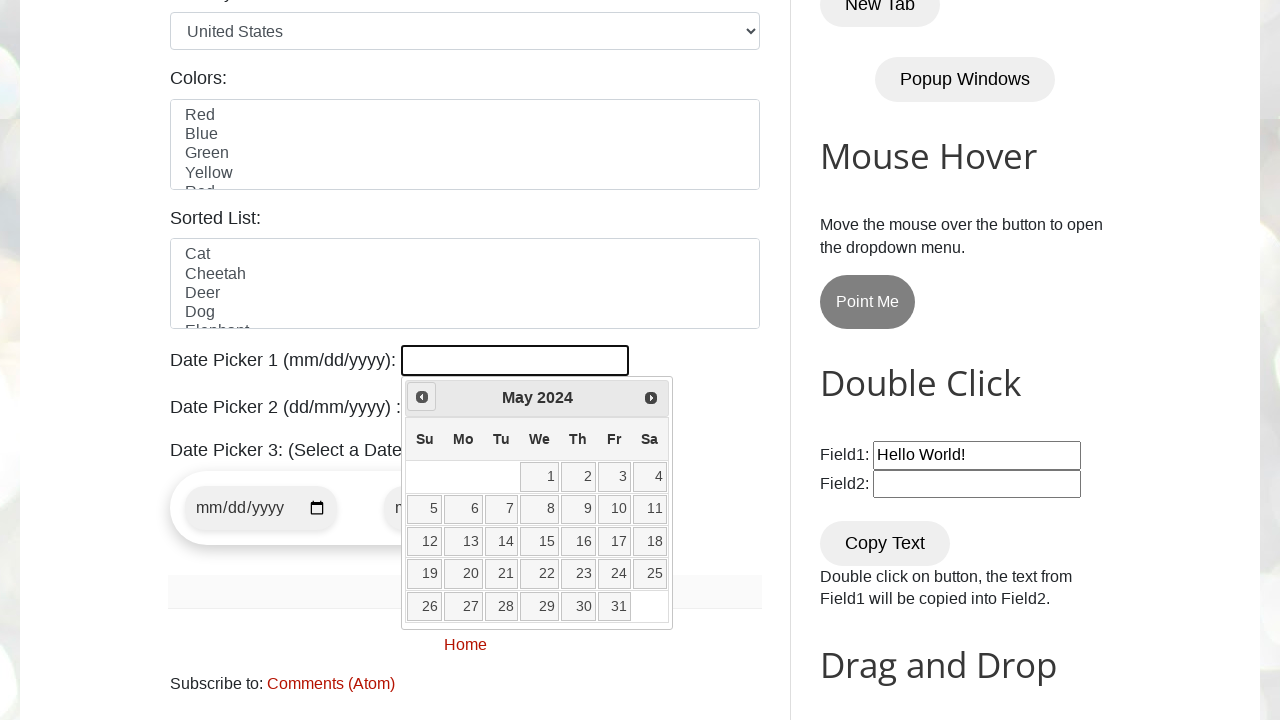

Clicked Prev button to navigate to previous month at (422, 397) on internal:attr=[title="Prev"i]
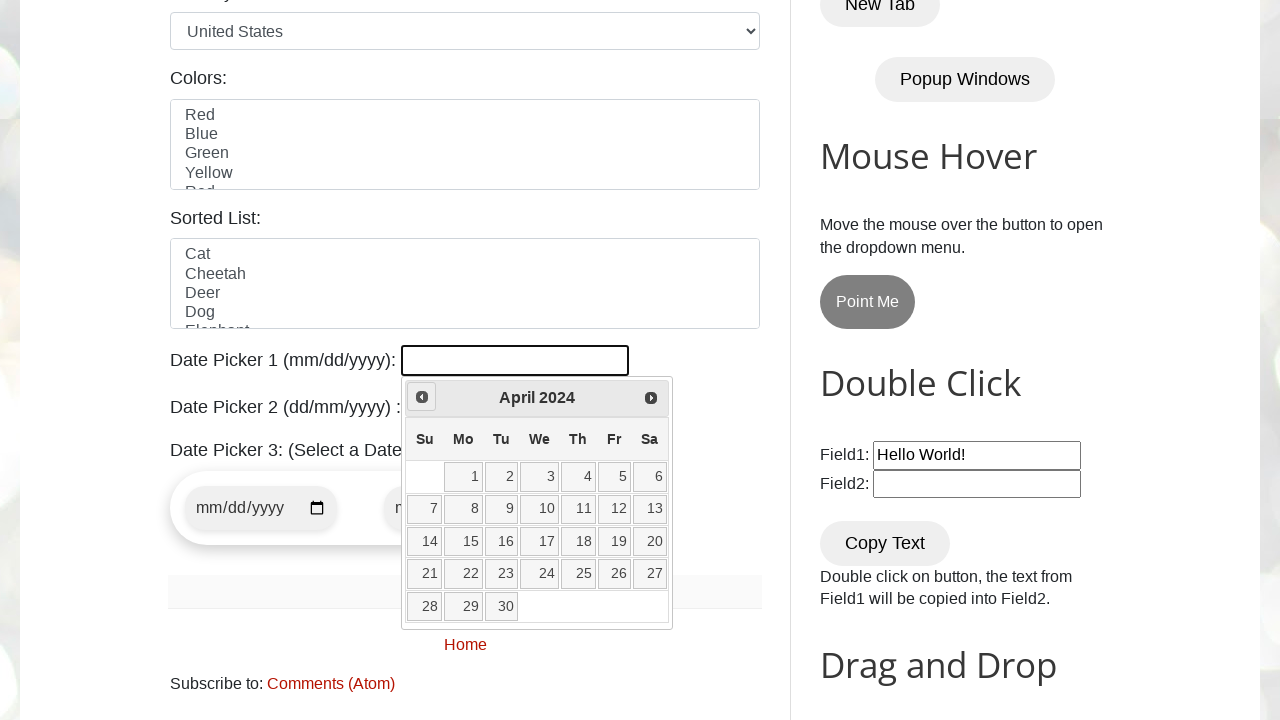

Retrieved current month: April
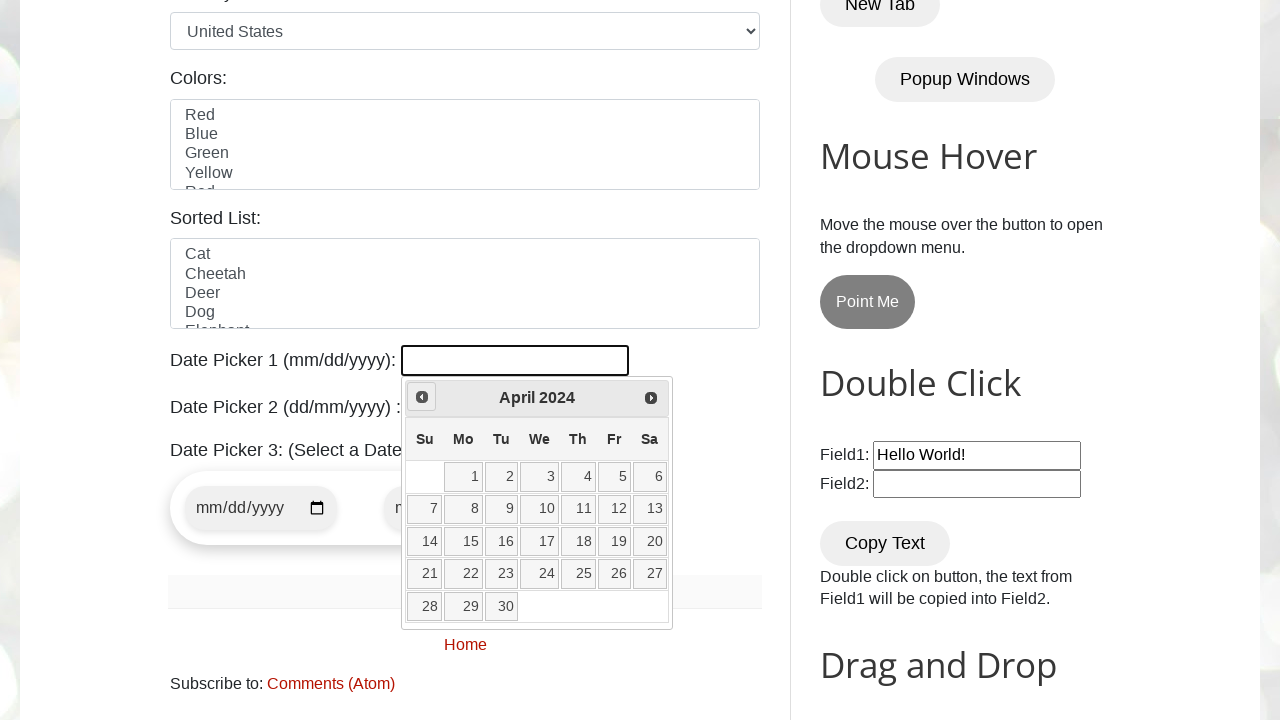

Retrieved current year: 2024
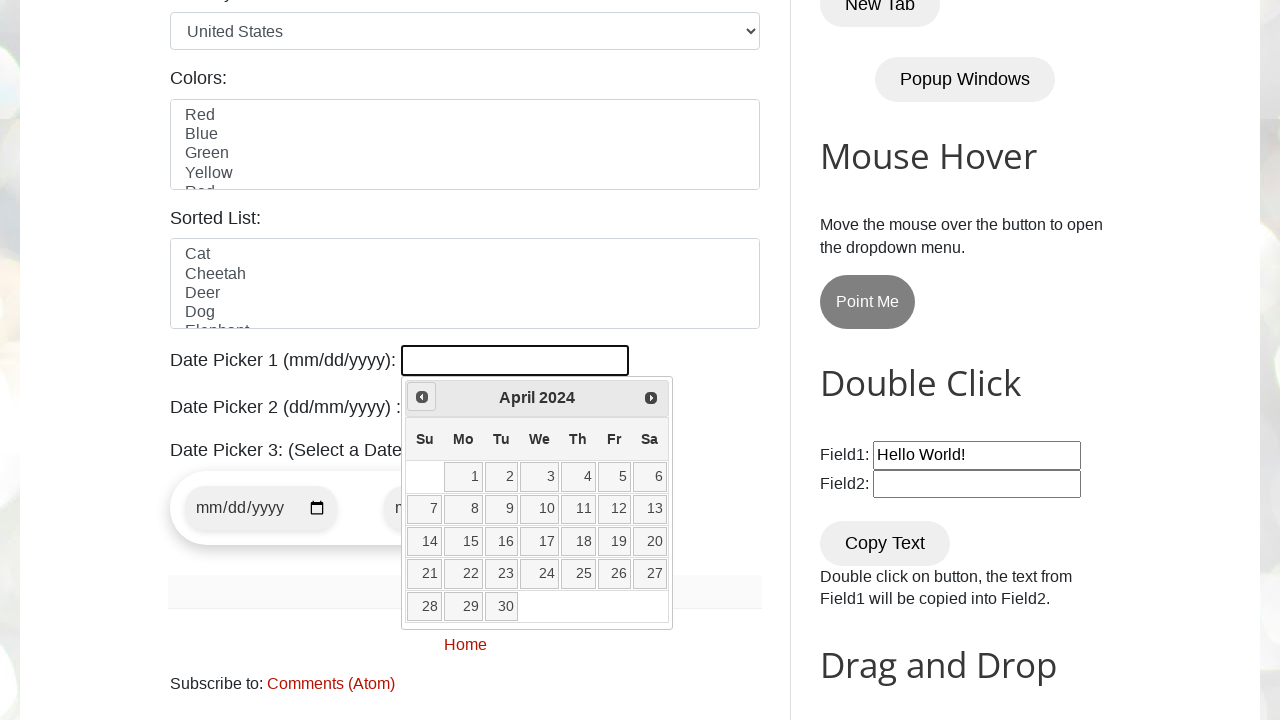

Clicked Prev button to navigate to previous month at (422, 397) on internal:attr=[title="Prev"i]
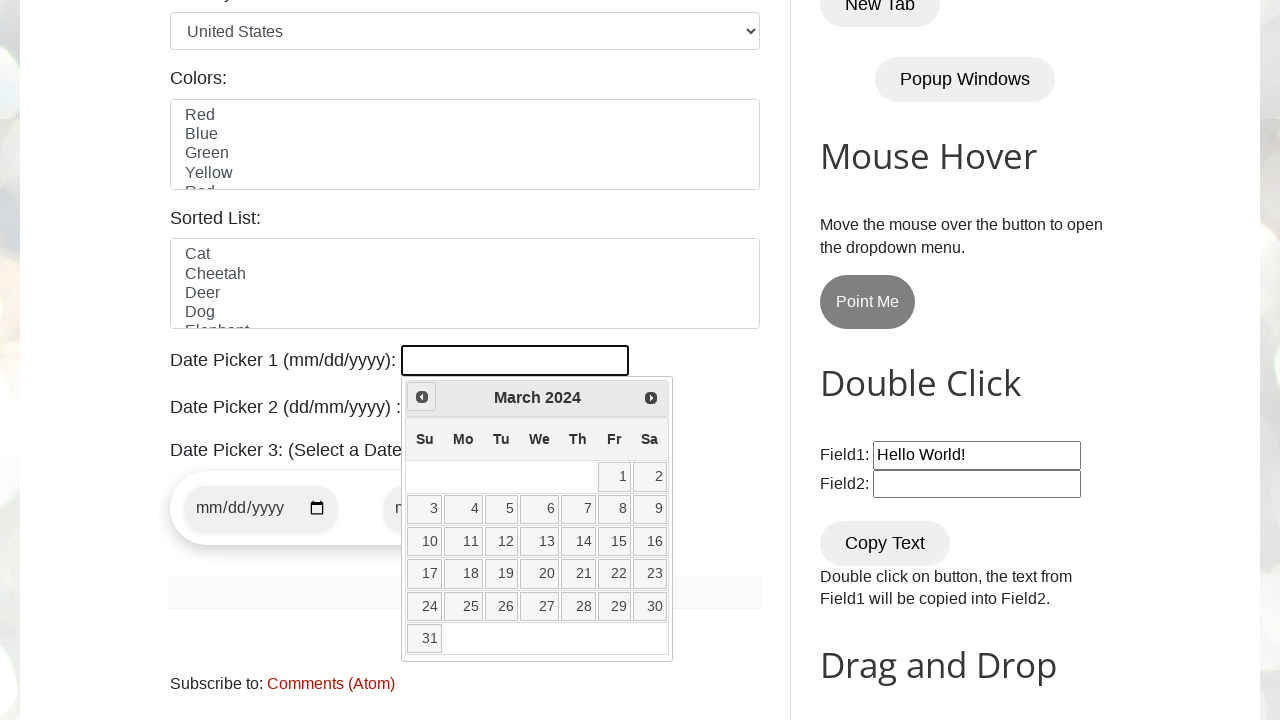

Retrieved current month: March
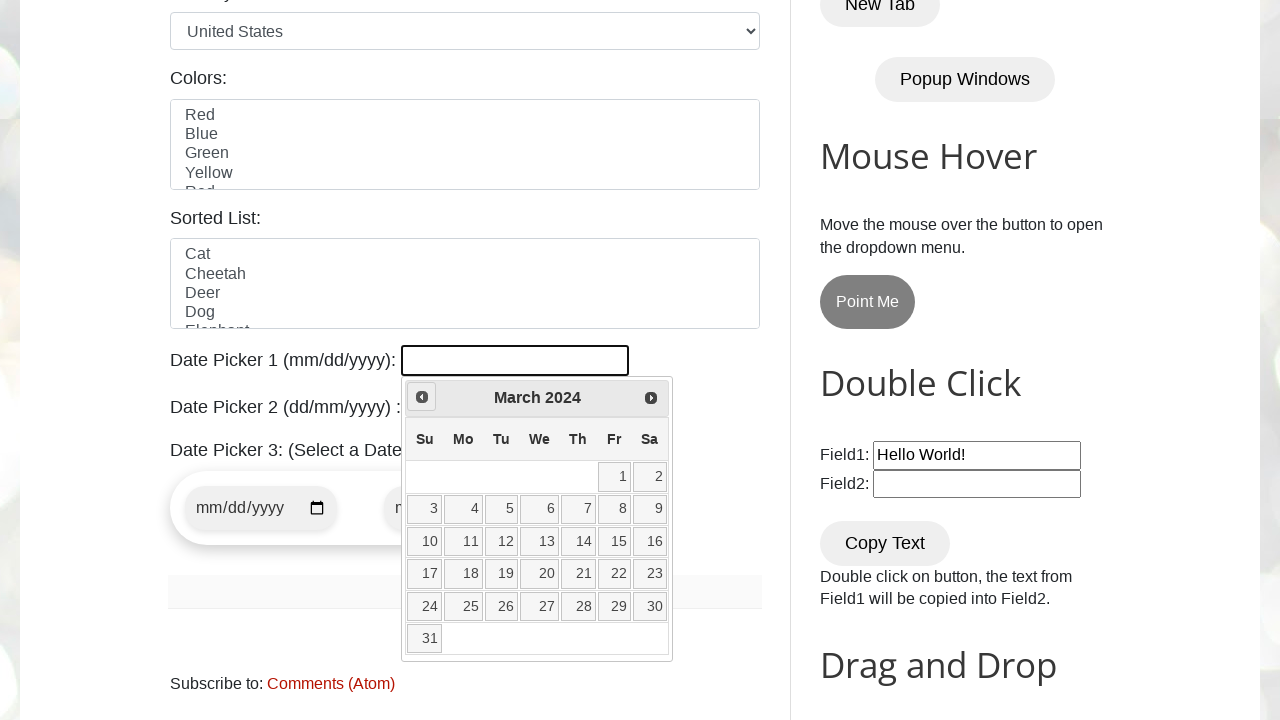

Retrieved current year: 2024
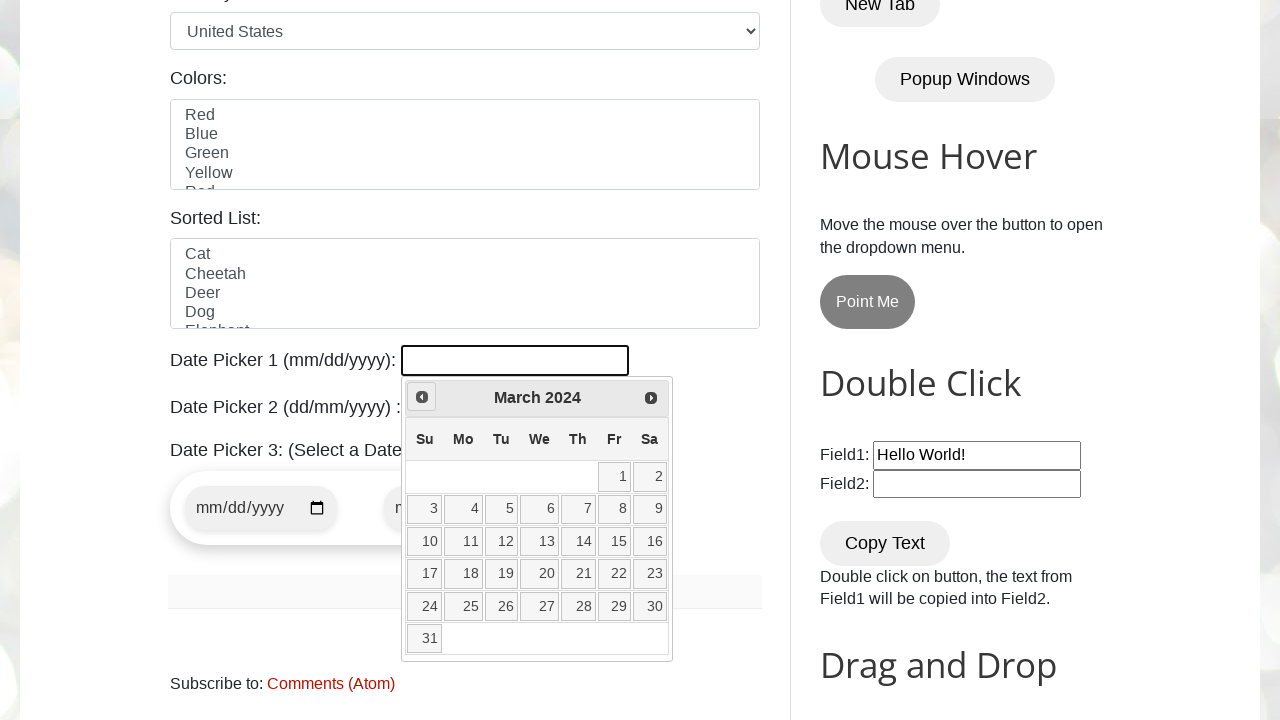

Clicked Prev button to navigate to previous month at (422, 397) on internal:attr=[title="Prev"i]
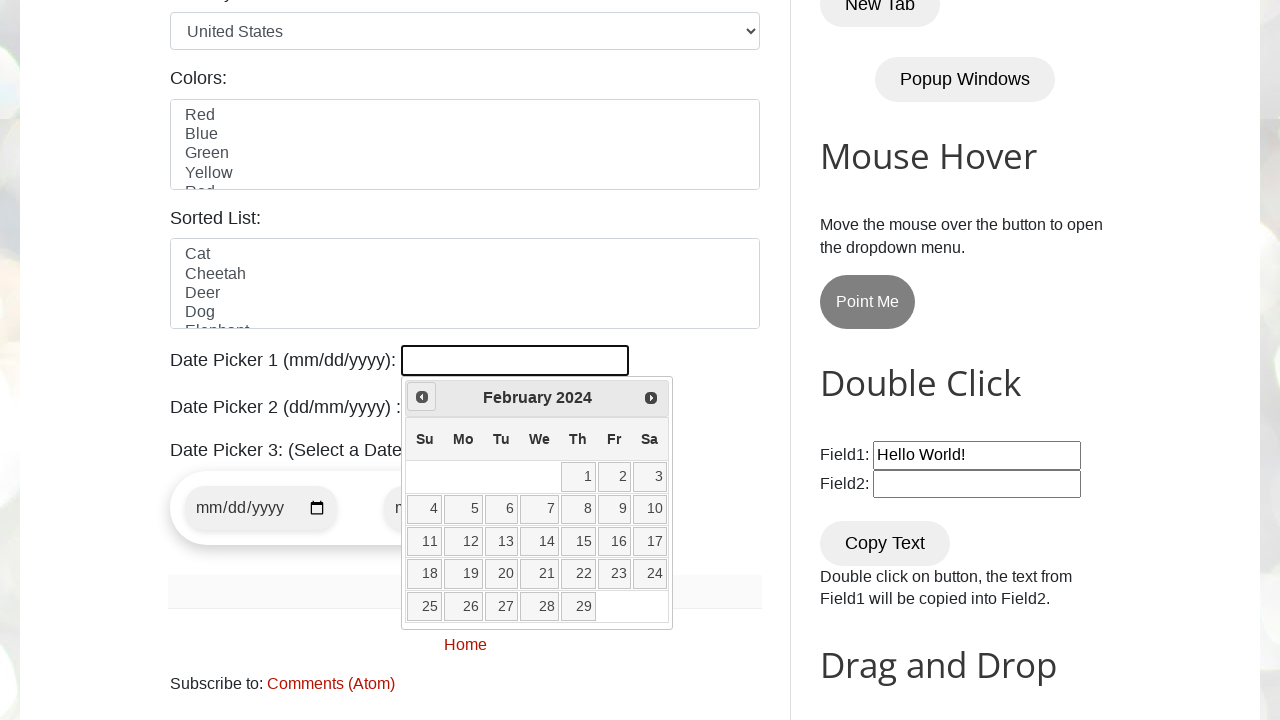

Retrieved current month: February
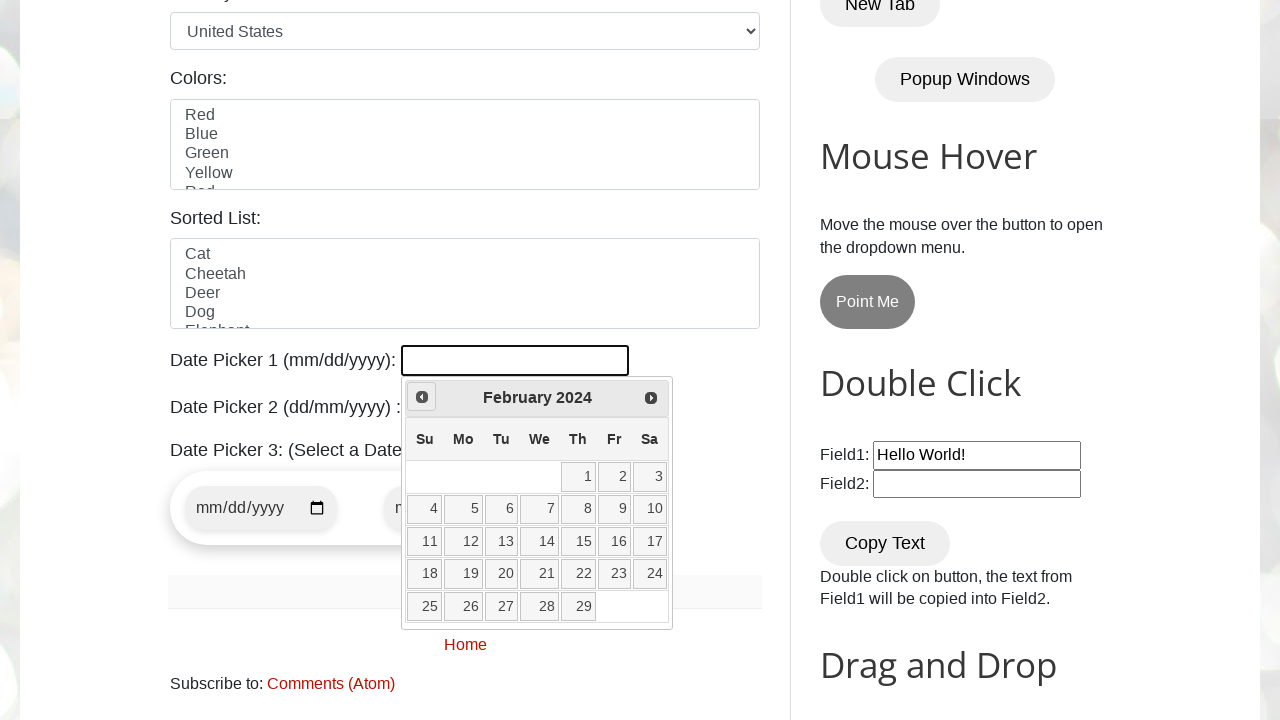

Retrieved current year: 2024
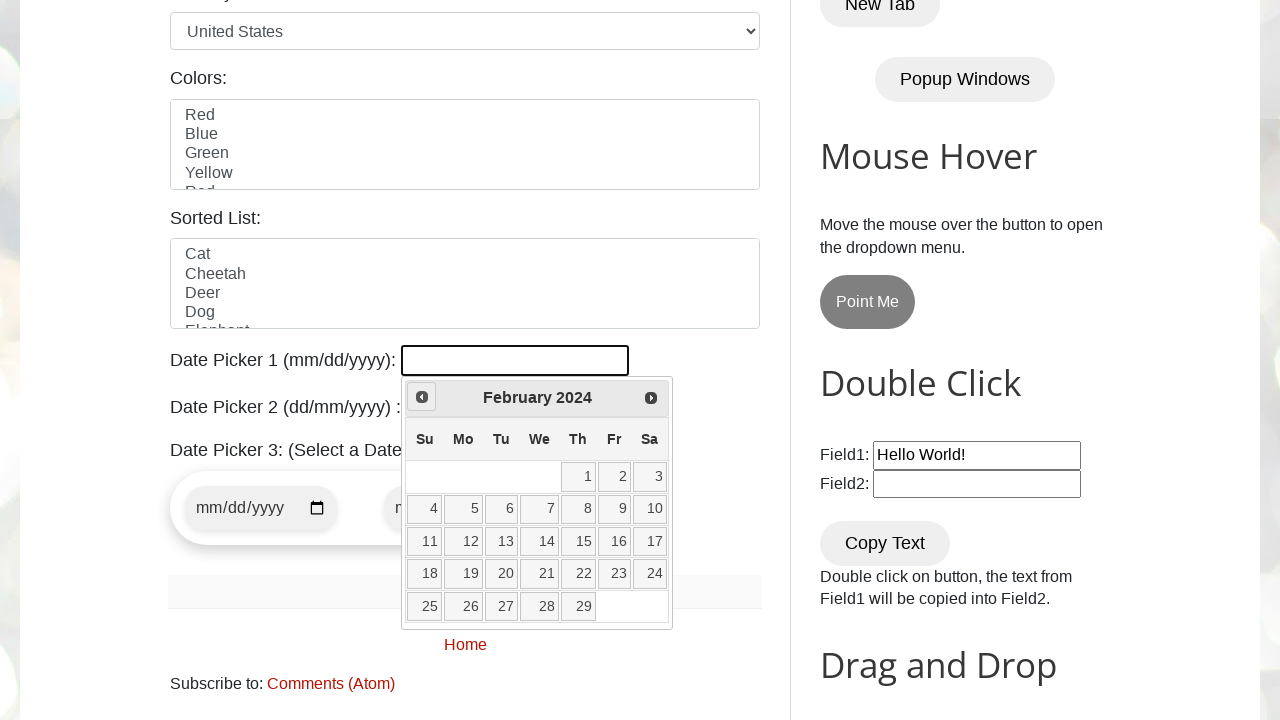

Clicked Prev button to navigate to previous month at (422, 397) on internal:attr=[title="Prev"i]
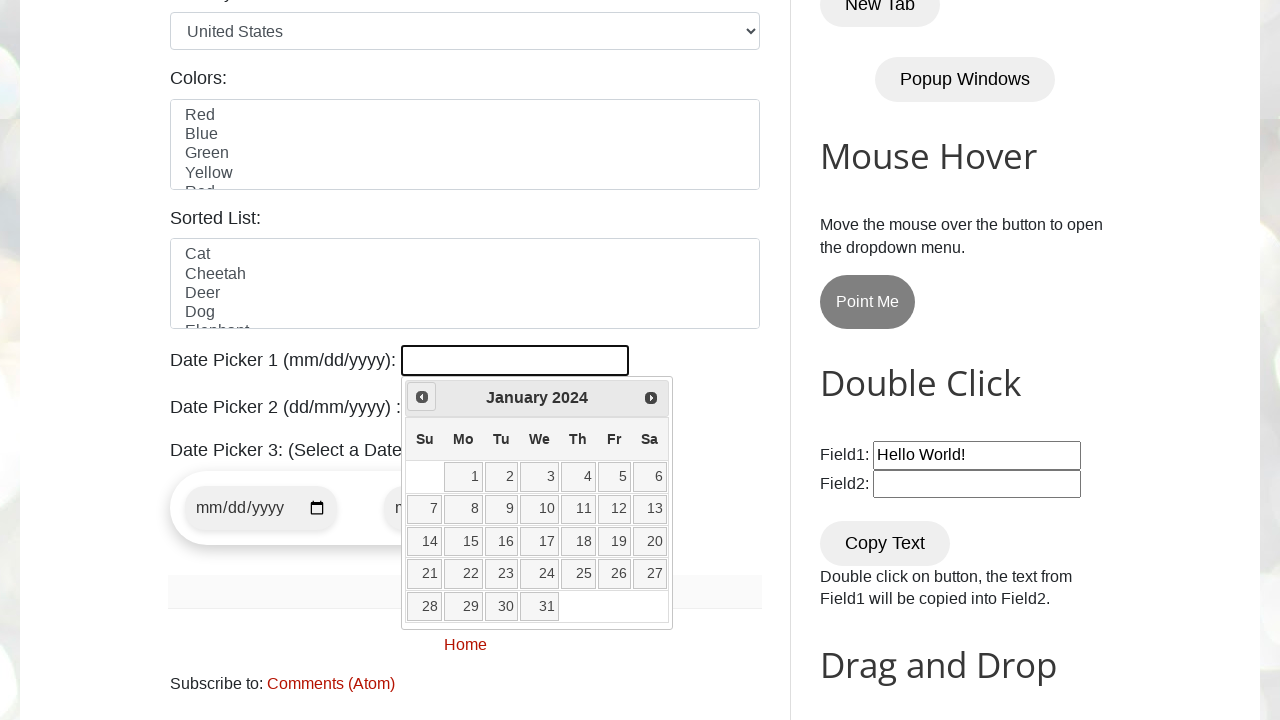

Retrieved current month: January
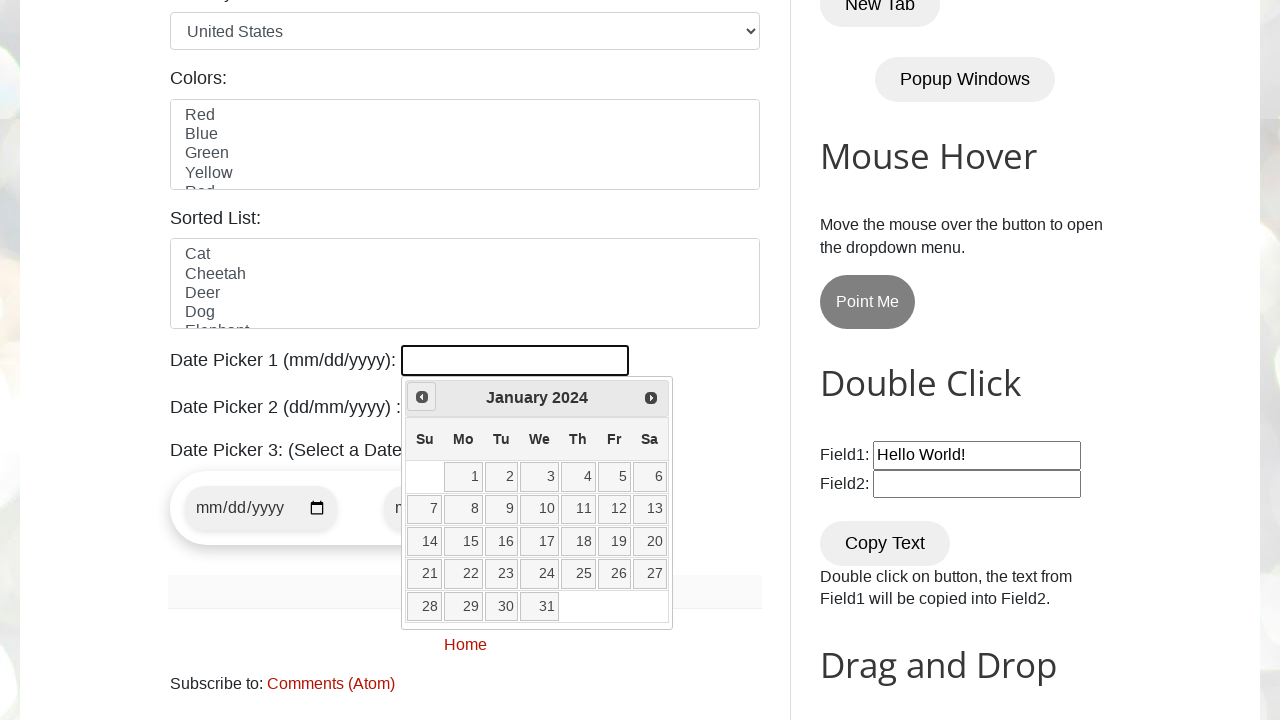

Retrieved current year: 2024
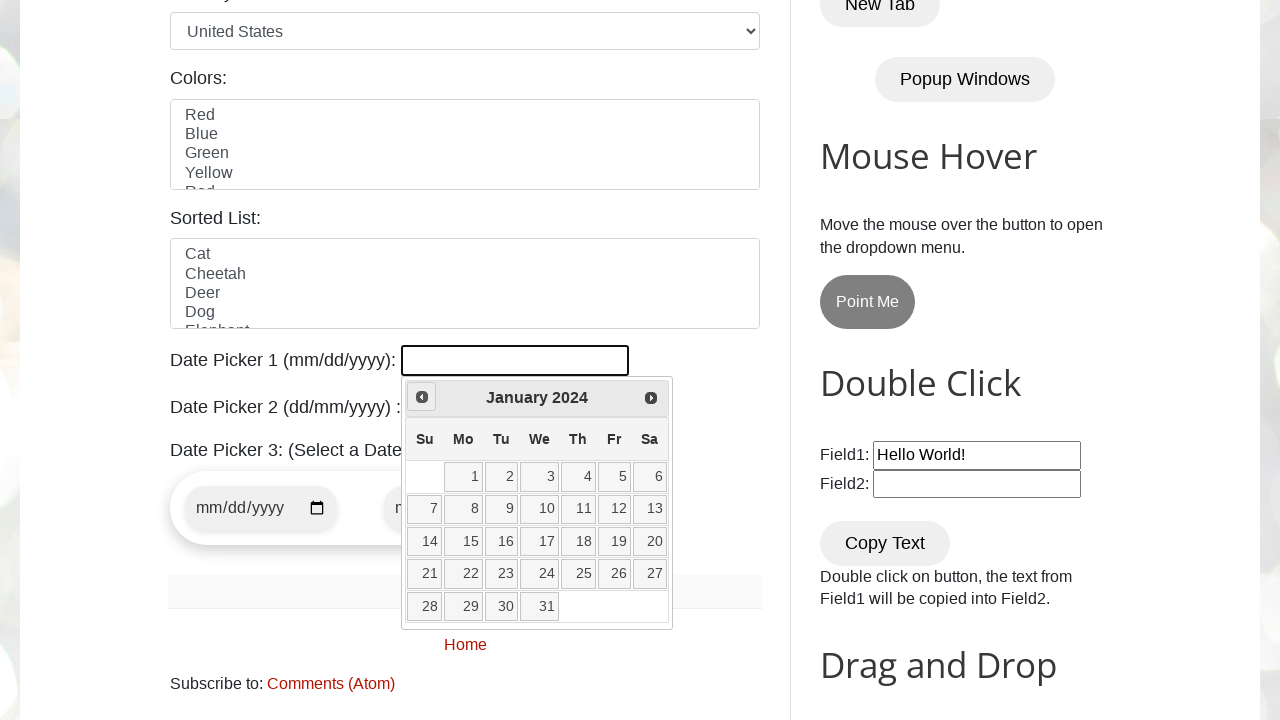

Target date January 2024 reached
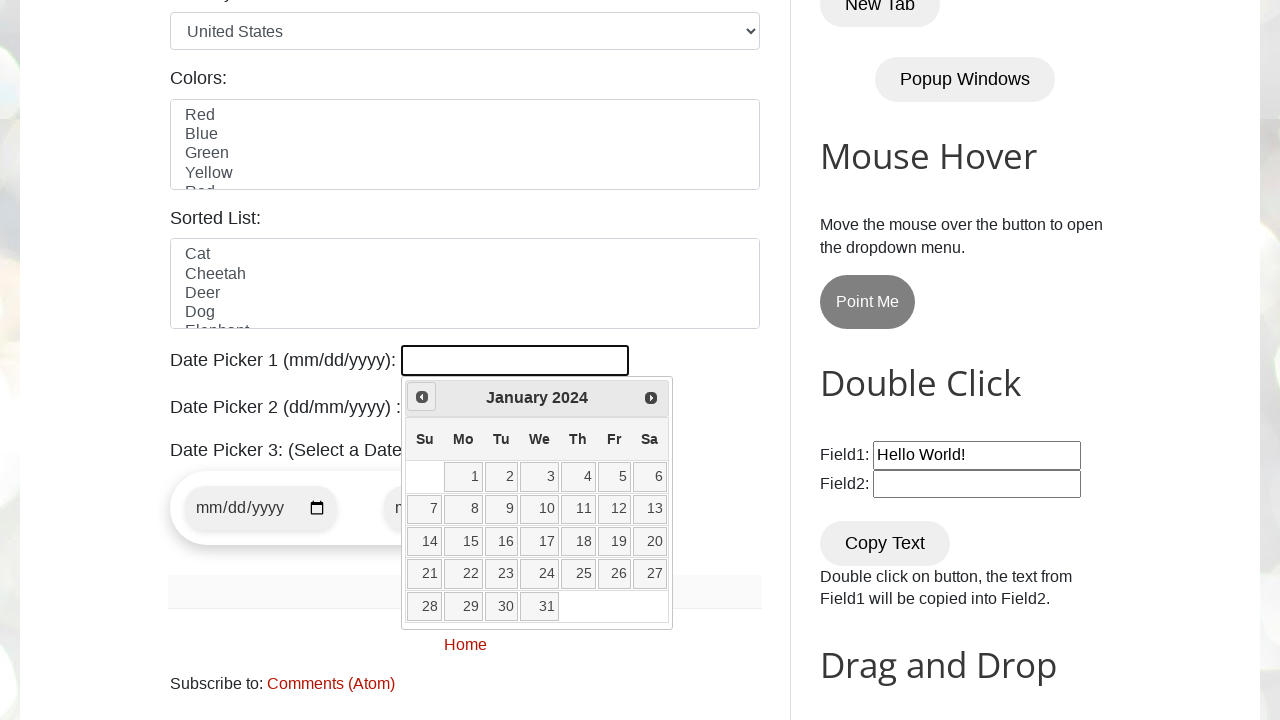

Selected day 16 from date picker at (502, 542) on //*[@data-date='16']
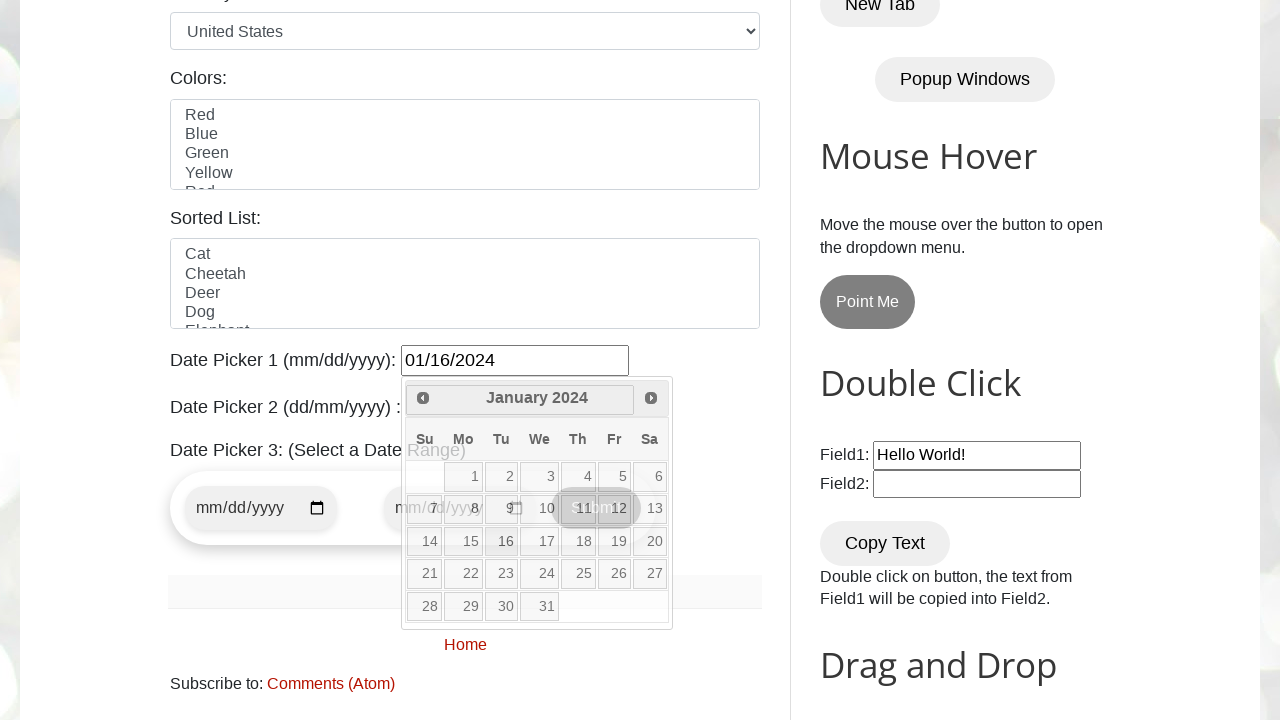

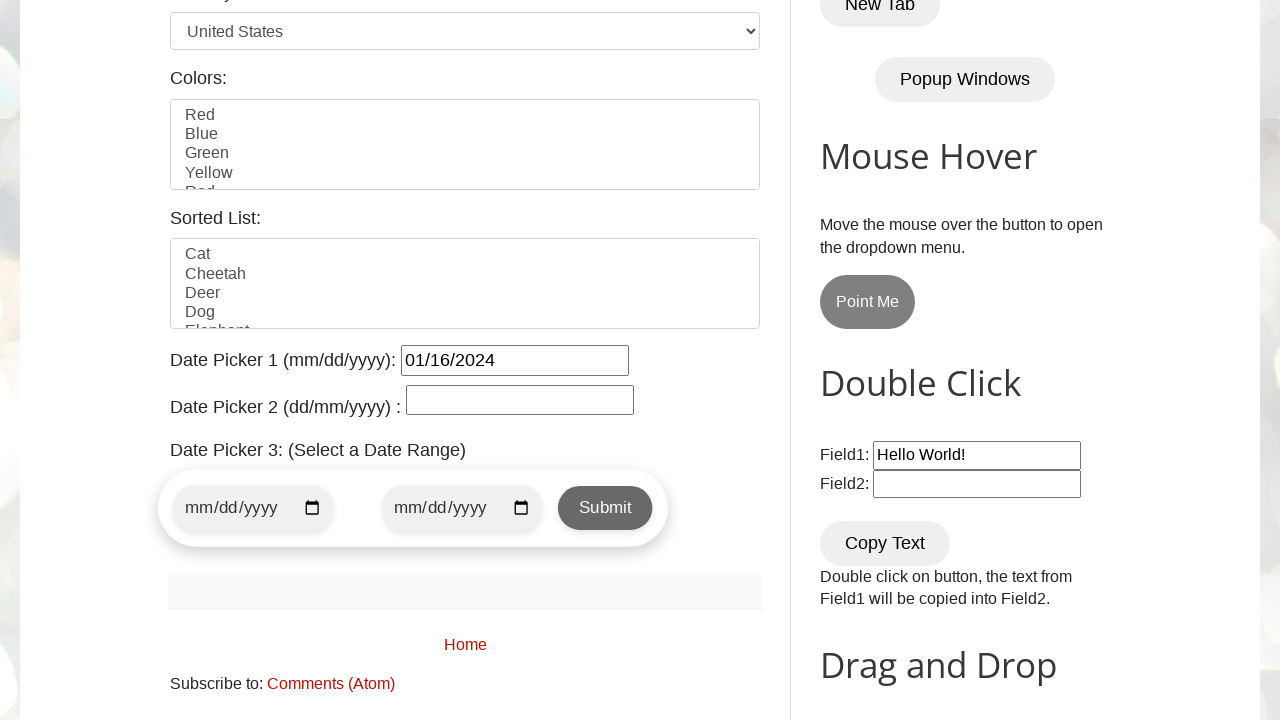